Tests an Olympics-style game by clicking start and then responding to arrow key instructions until winning

Starting URL: https://obstaclecourse.tricentis.com/Obstacles/82018

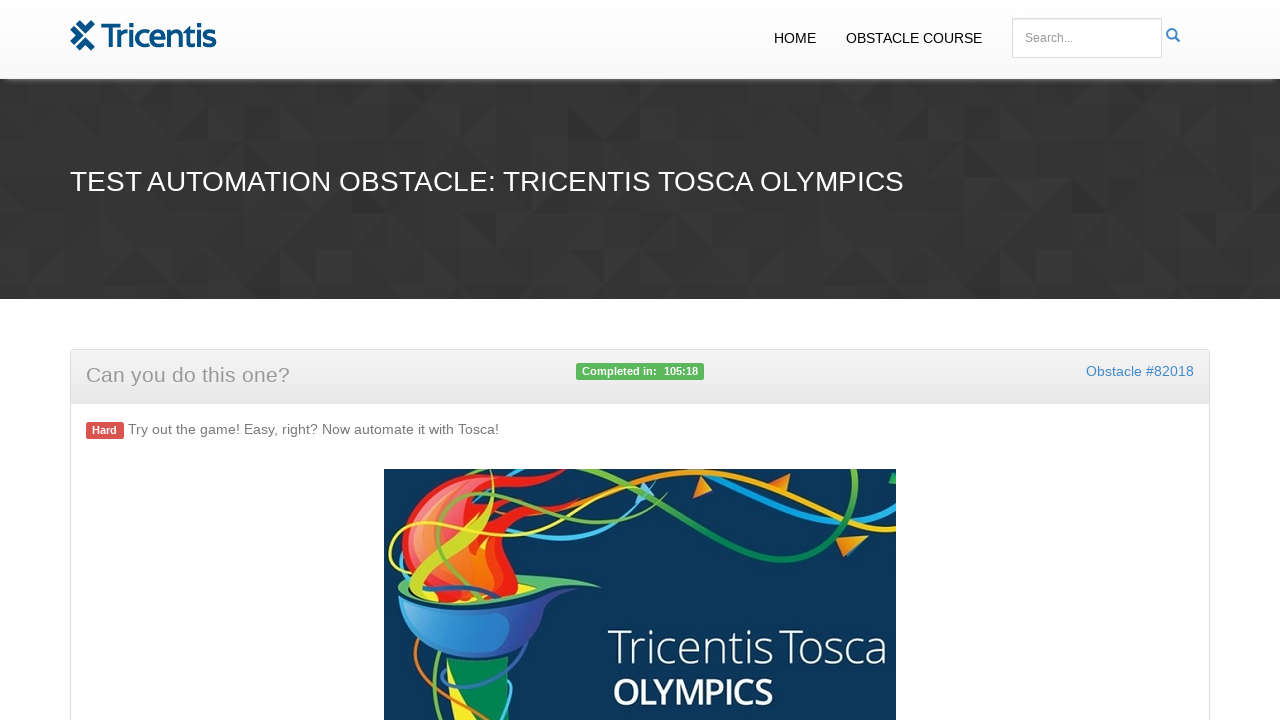

Clicked start button to begin Olympics-style game at (640, 360) on #start
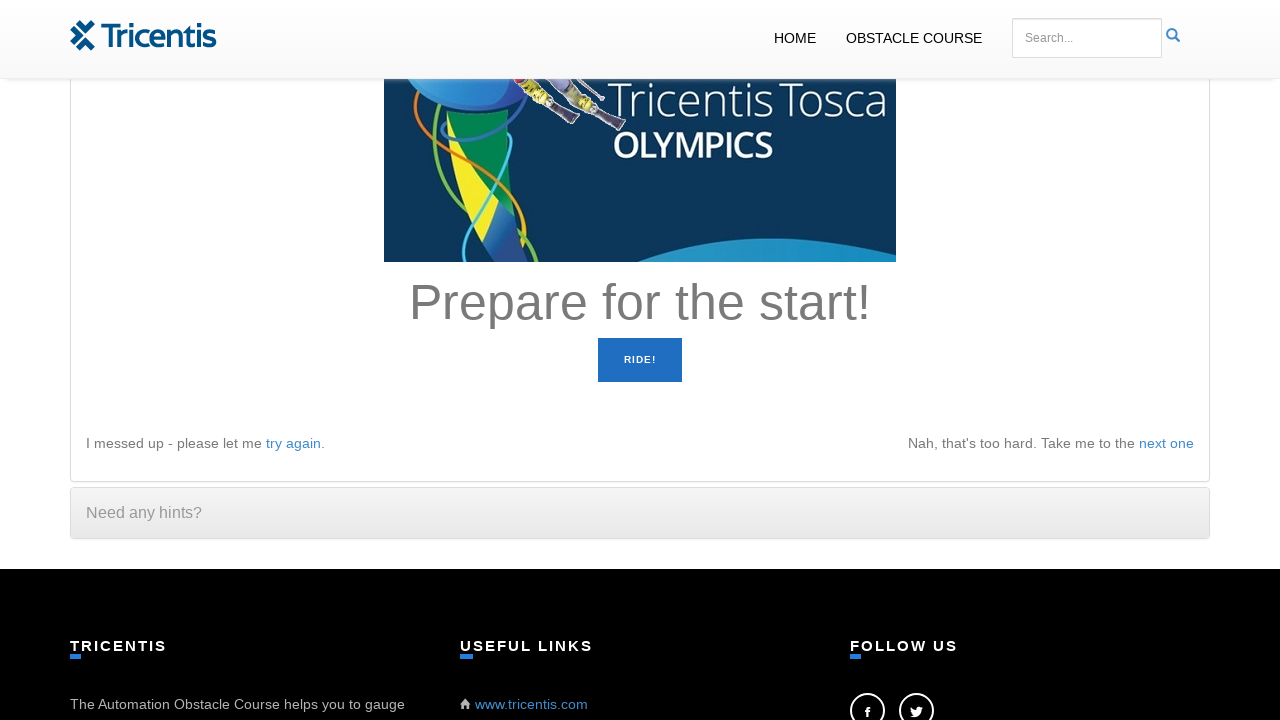

Game instructions appeared
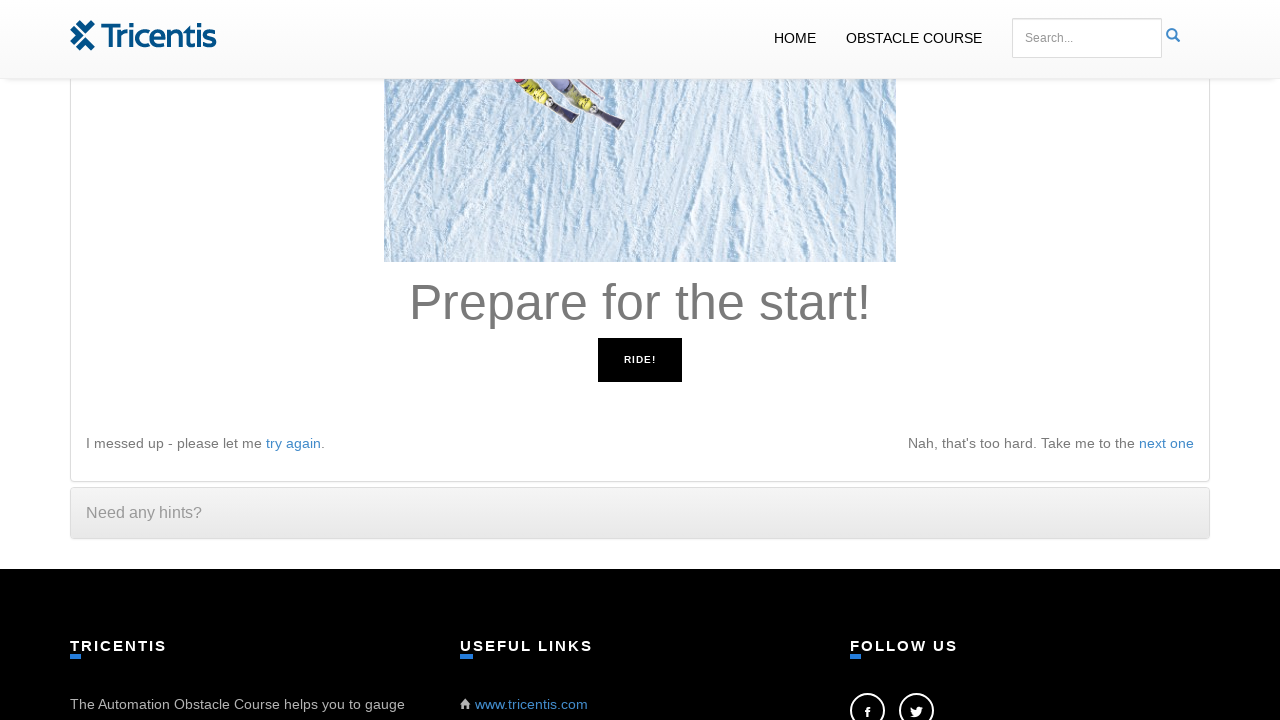

Read instruction: 'Prepare for the start!'
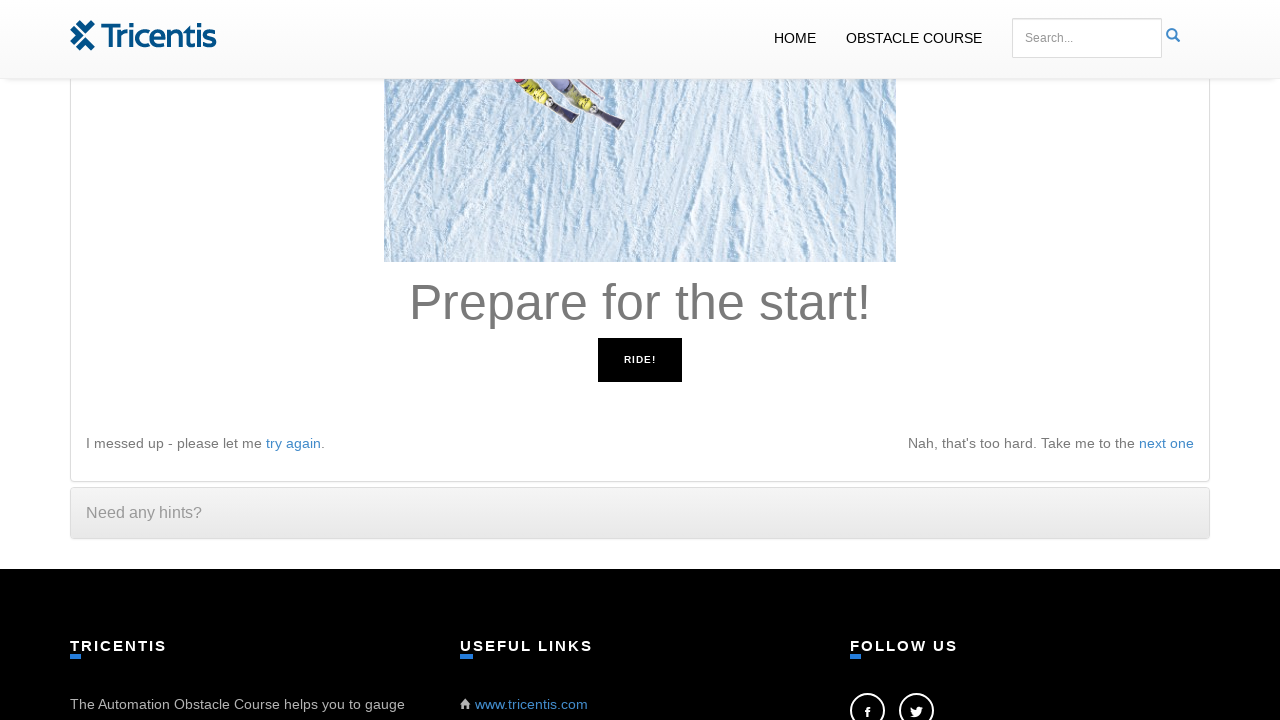

Waited 50ms for UI to update
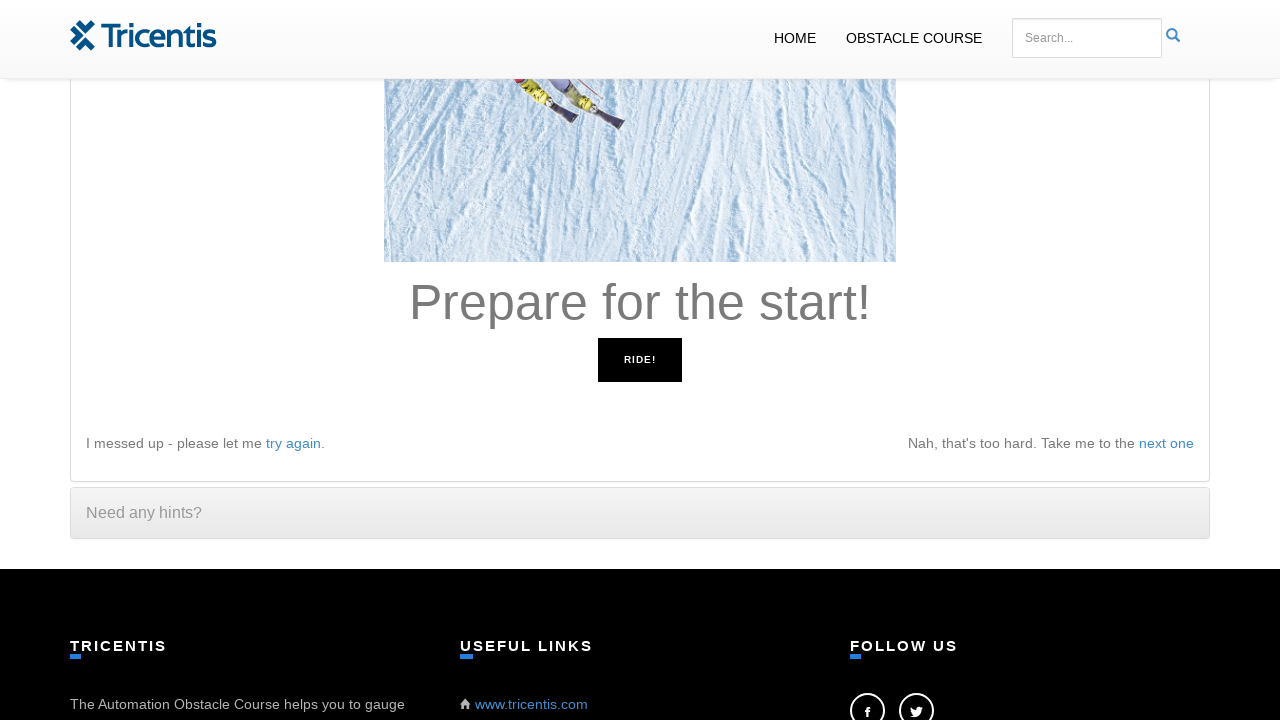

Read instruction: 'Prepare for the start!'
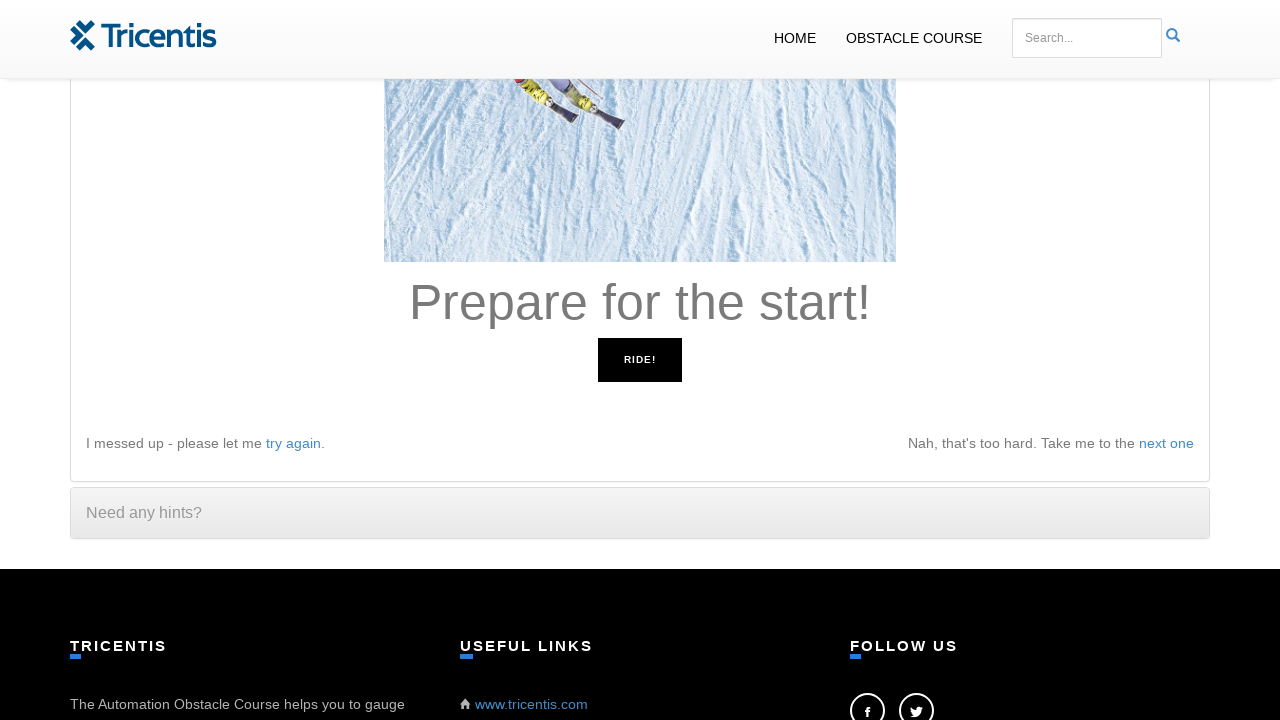

Waited 50ms for UI to update
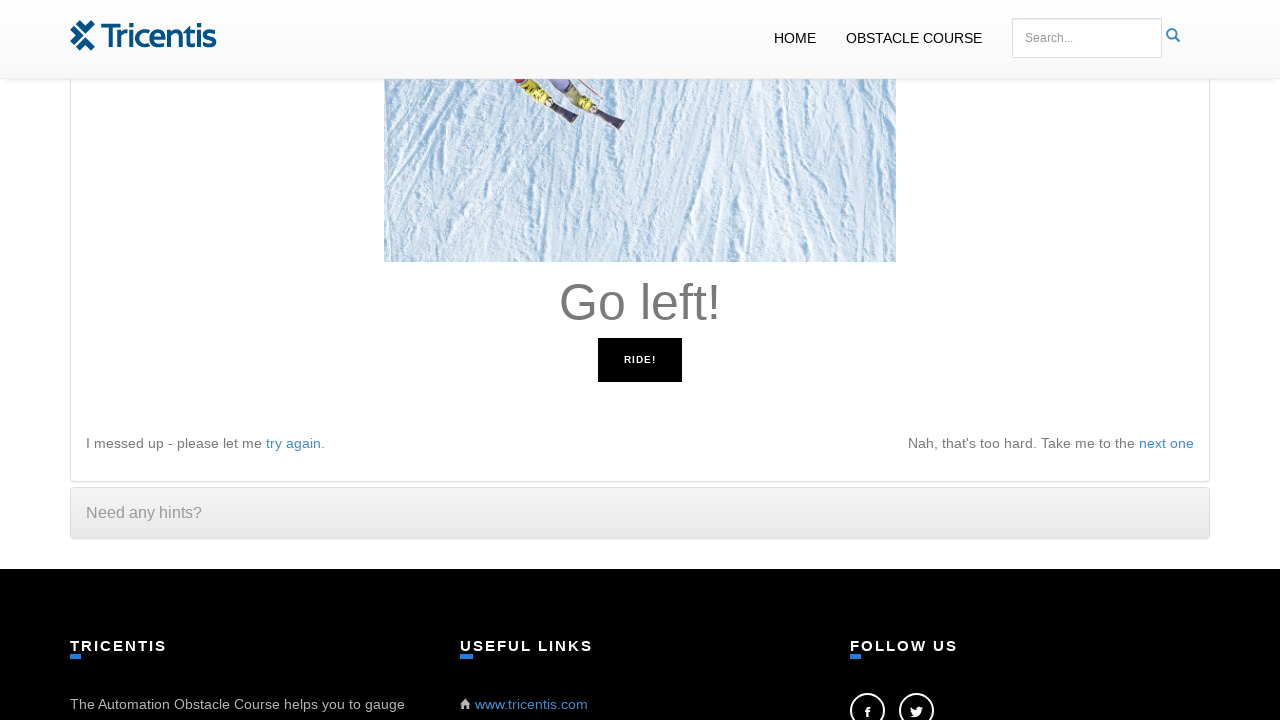

Read instruction: 'Go left!'
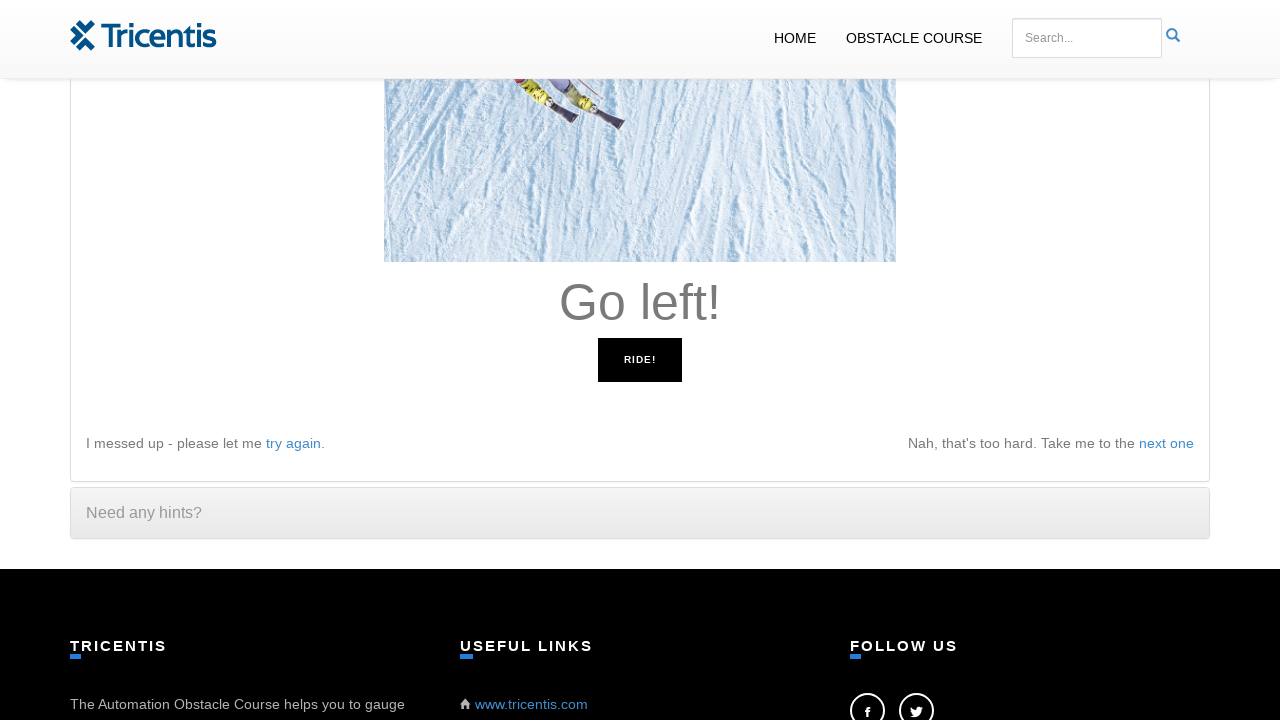

Pressed left arrow key
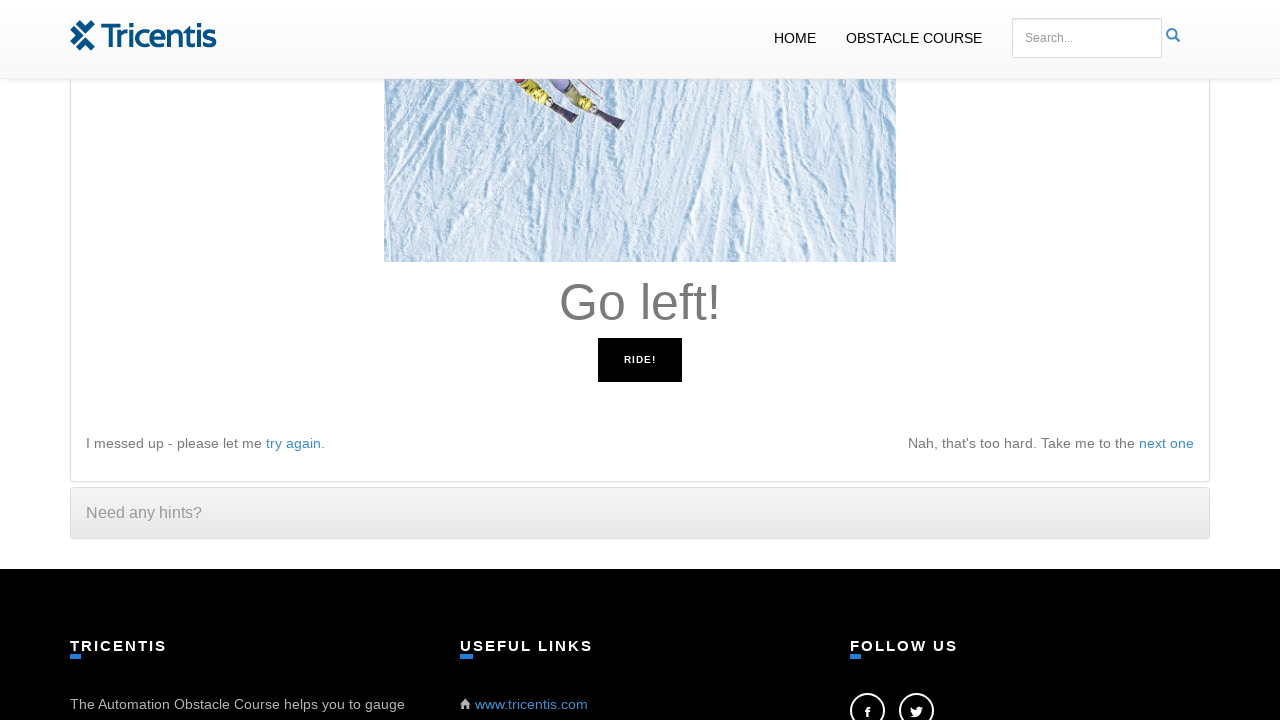

Waited 50ms for UI to update
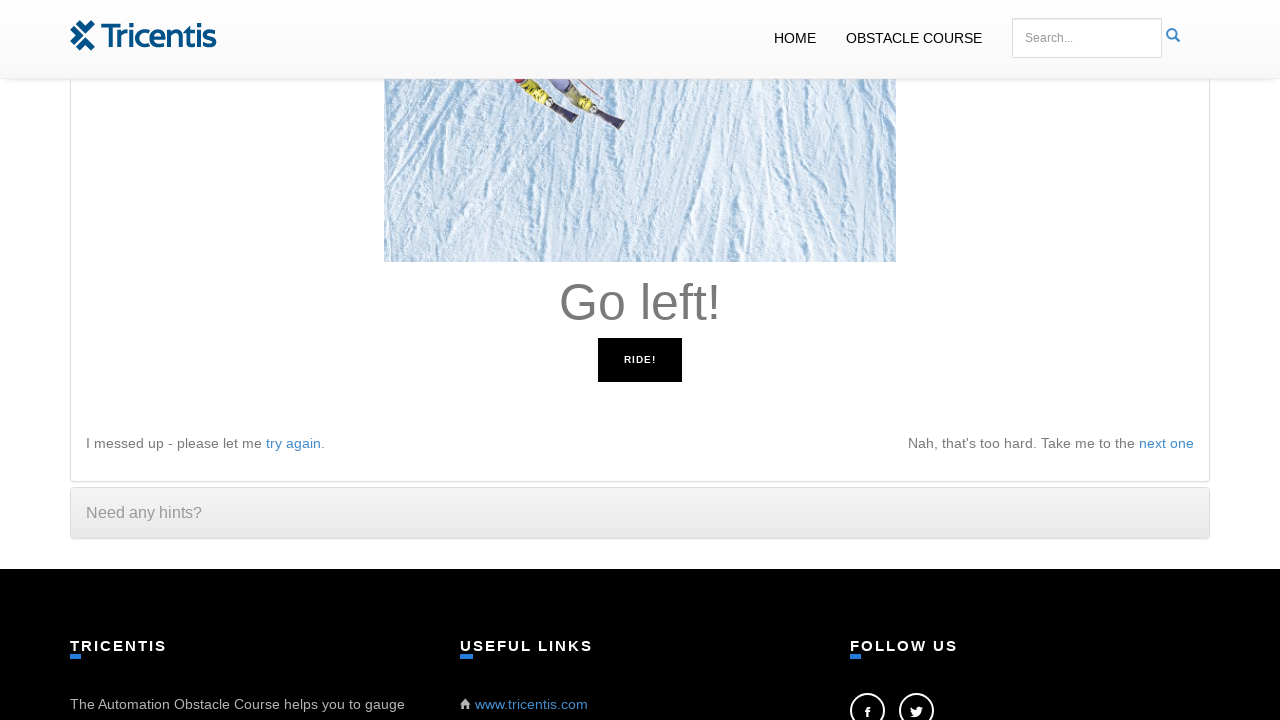

Read instruction: 'Go left!'
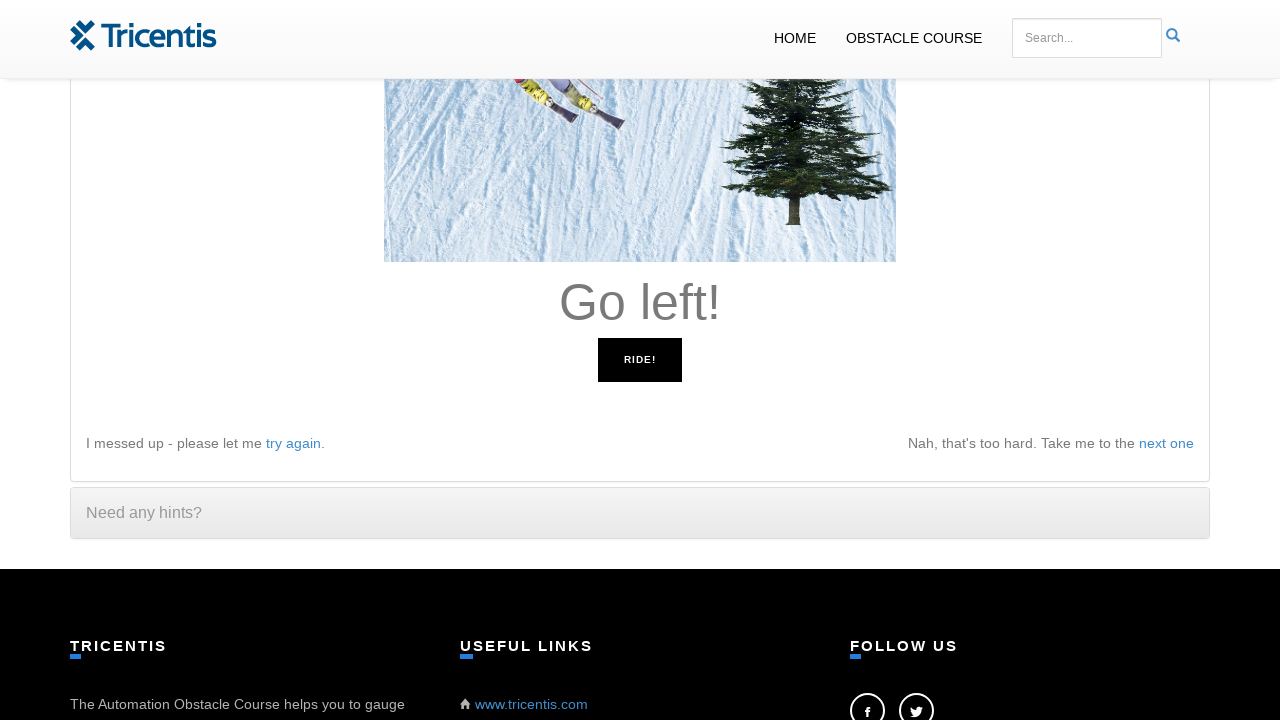

Pressed left arrow key
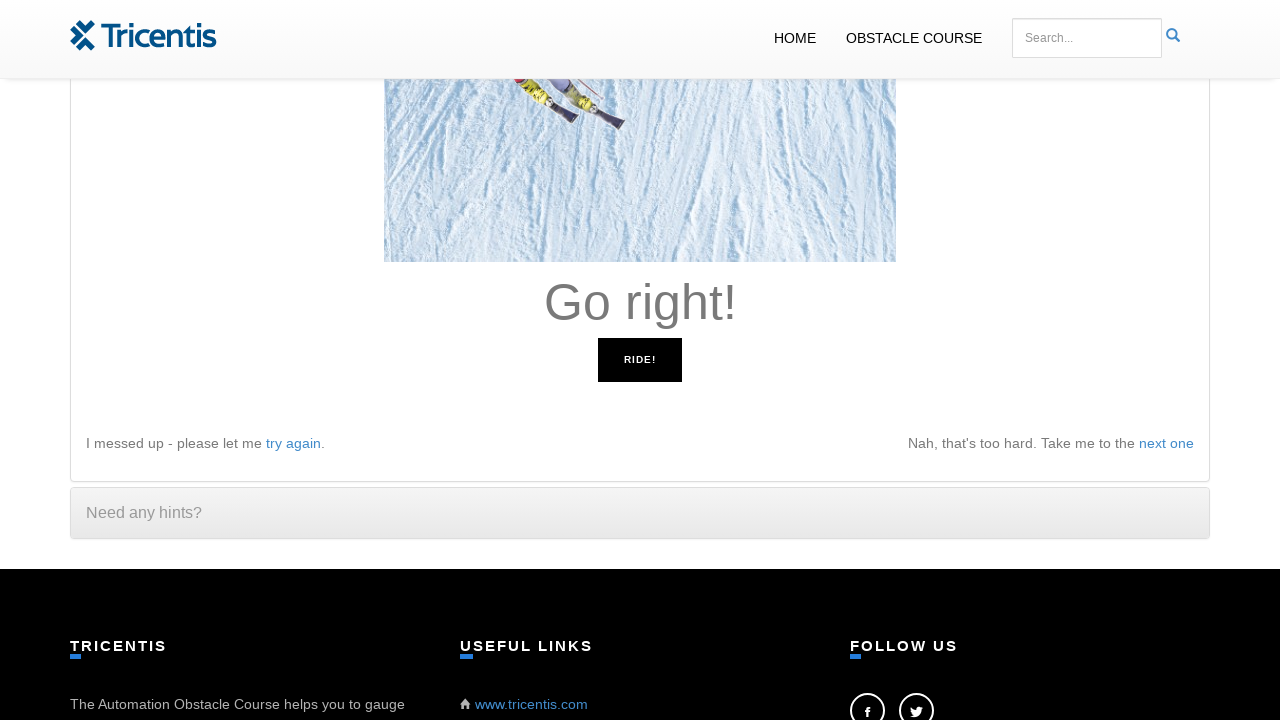

Waited 50ms for UI to update
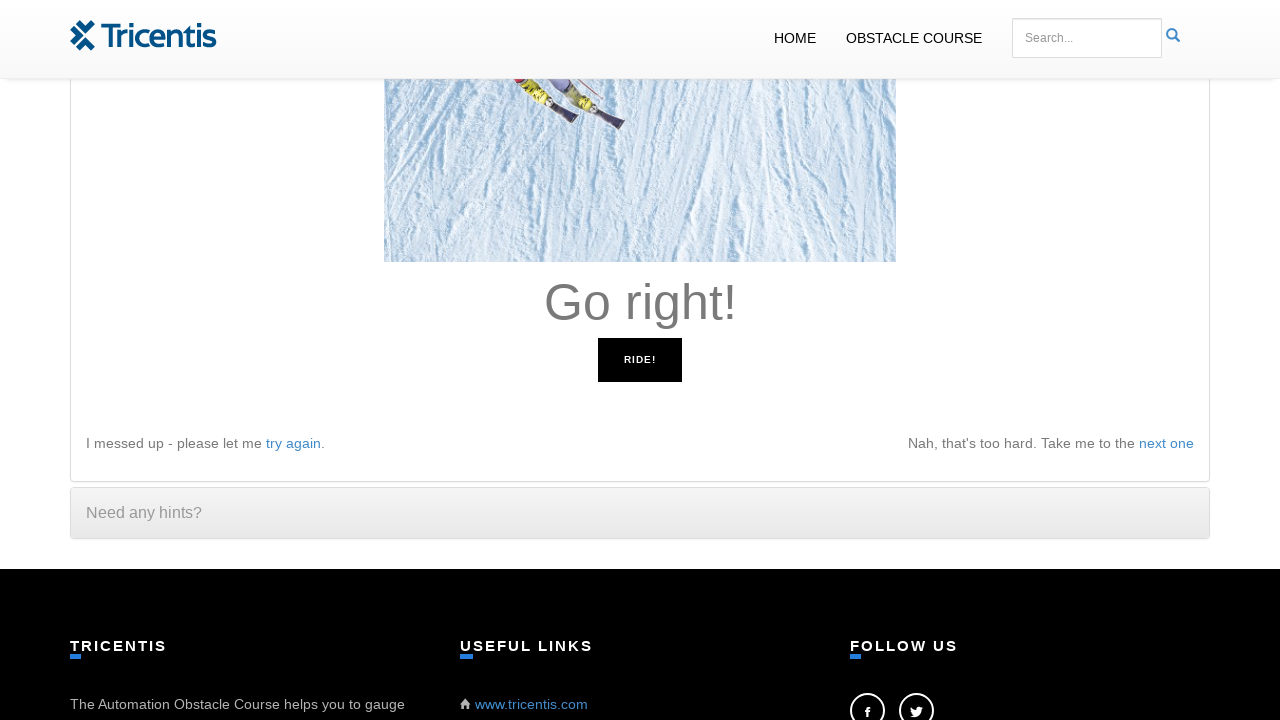

Read instruction: 'Go right!'
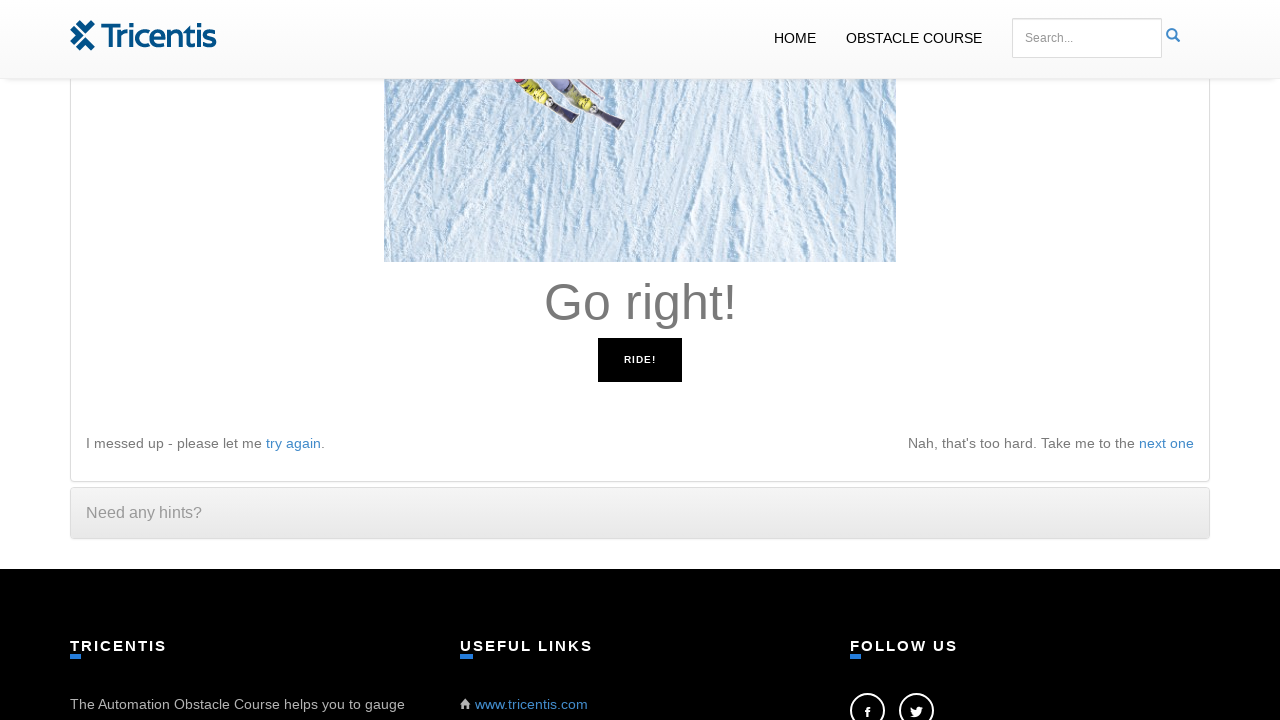

Pressed right arrow key
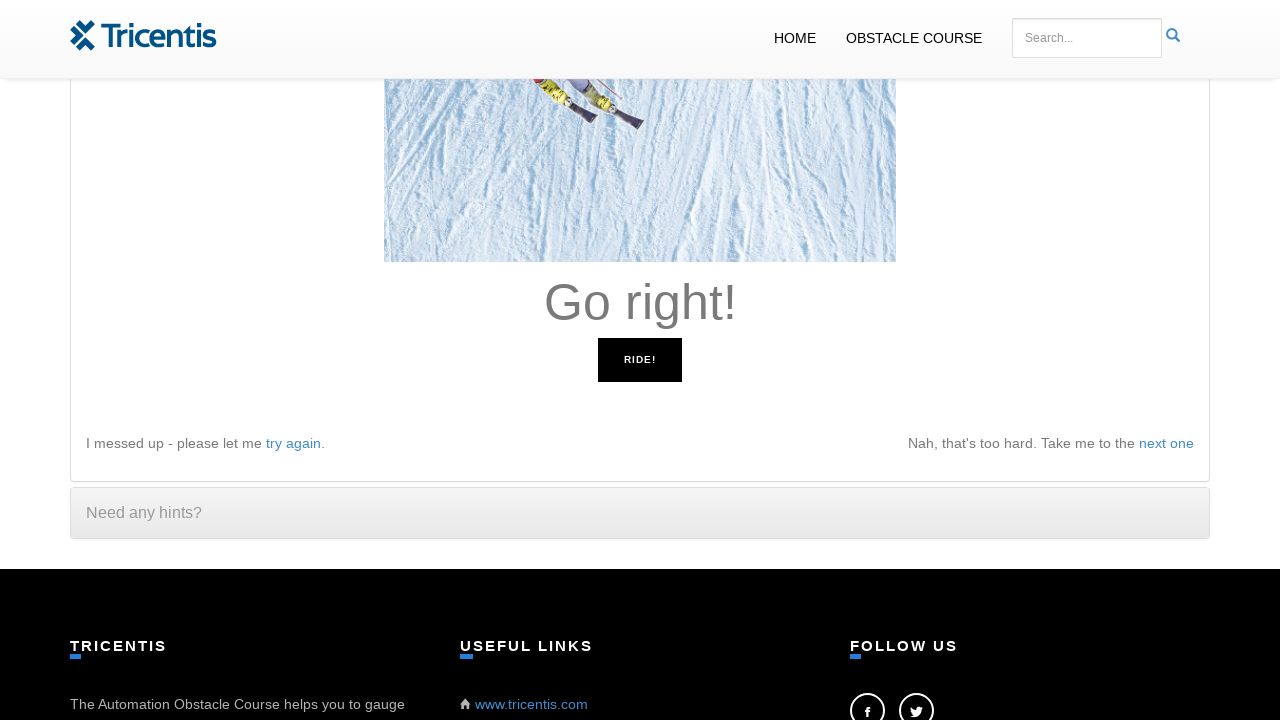

Waited 50ms for UI to update
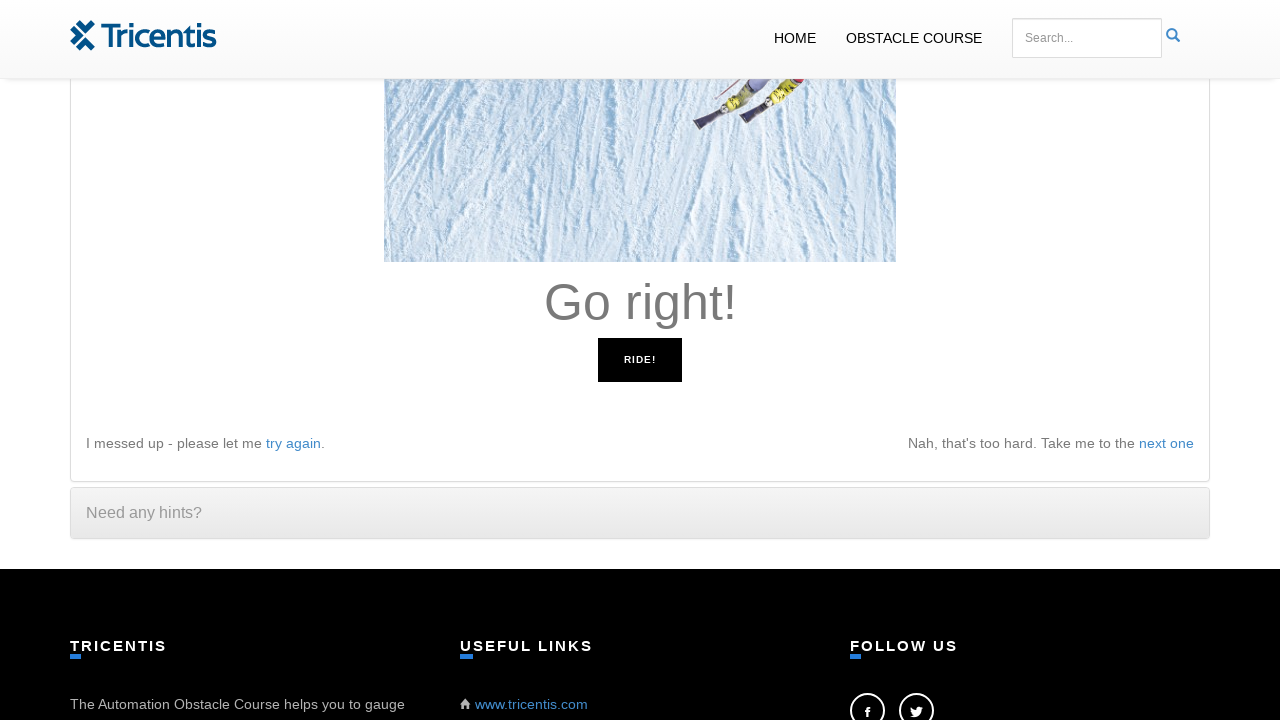

Read instruction: 'Go right!'
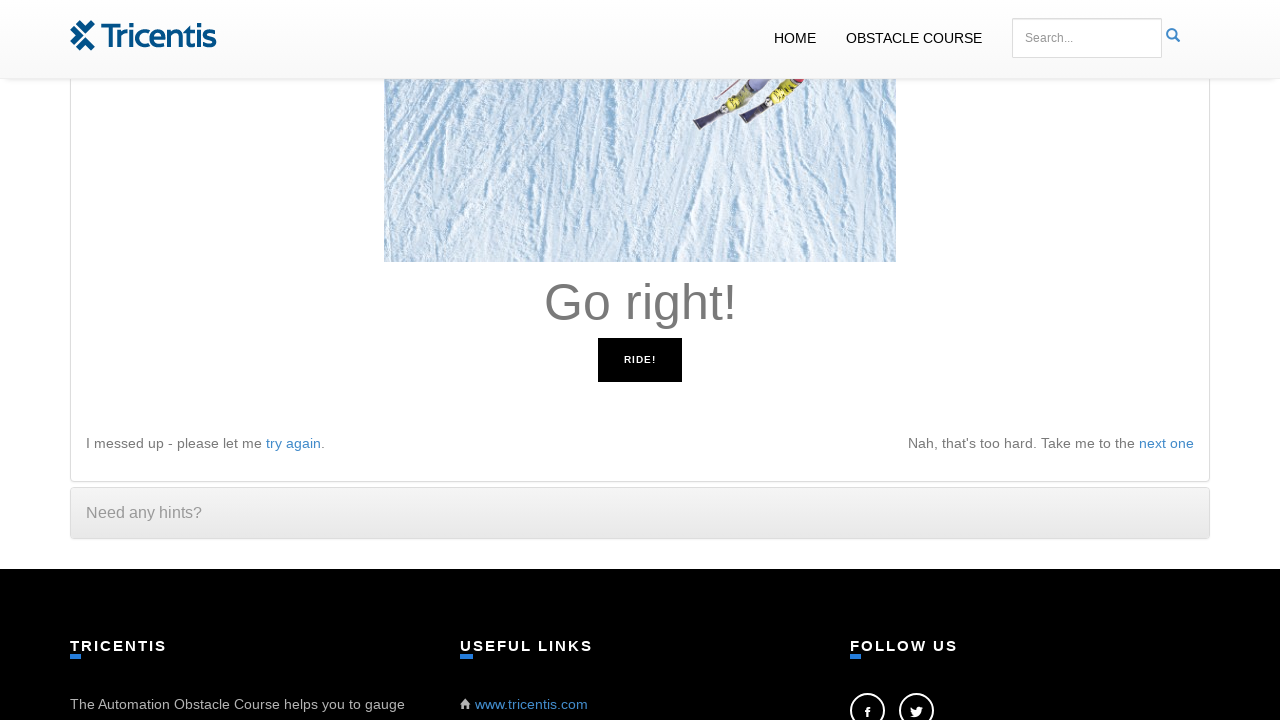

Pressed right arrow key
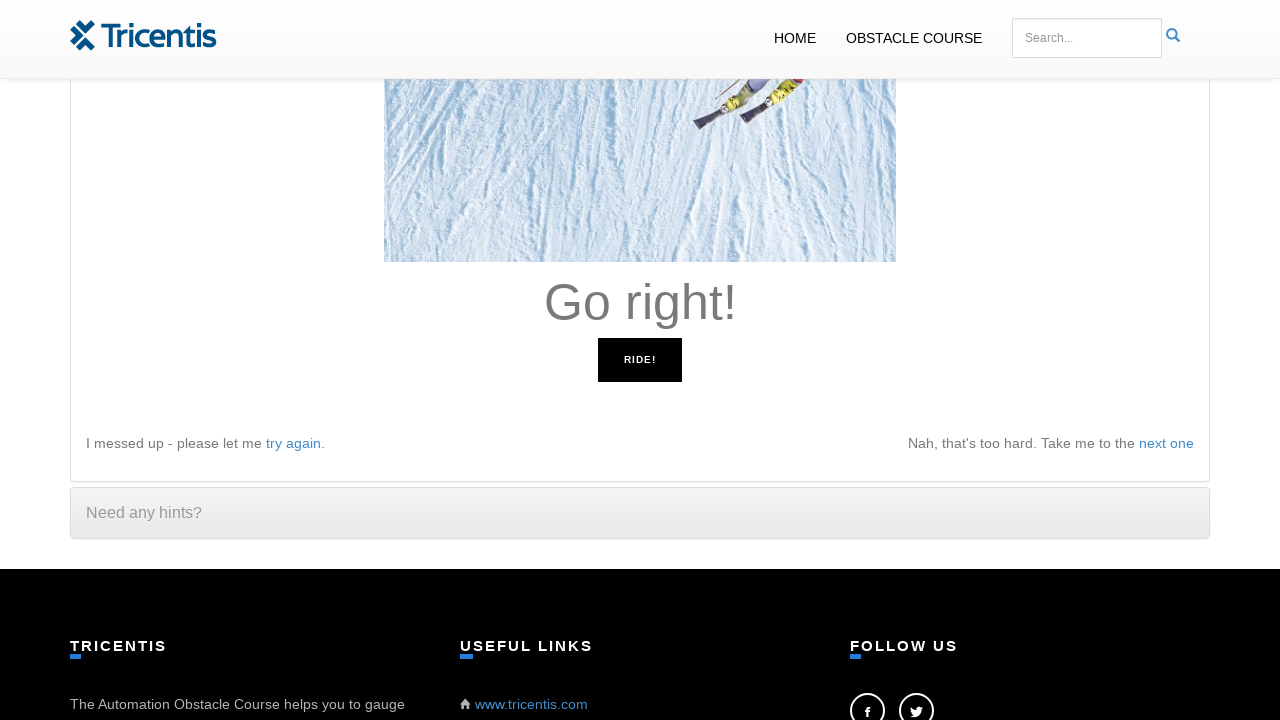

Waited 50ms for UI to update
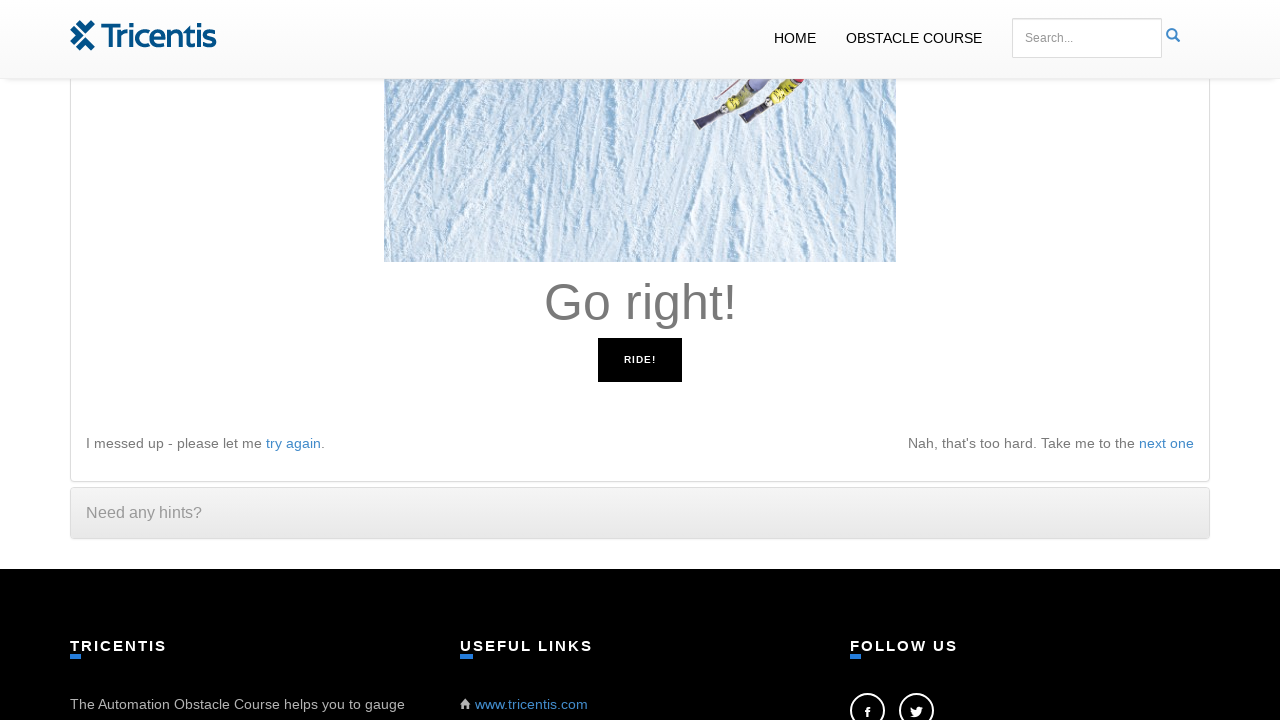

Read instruction: 'Go right!'
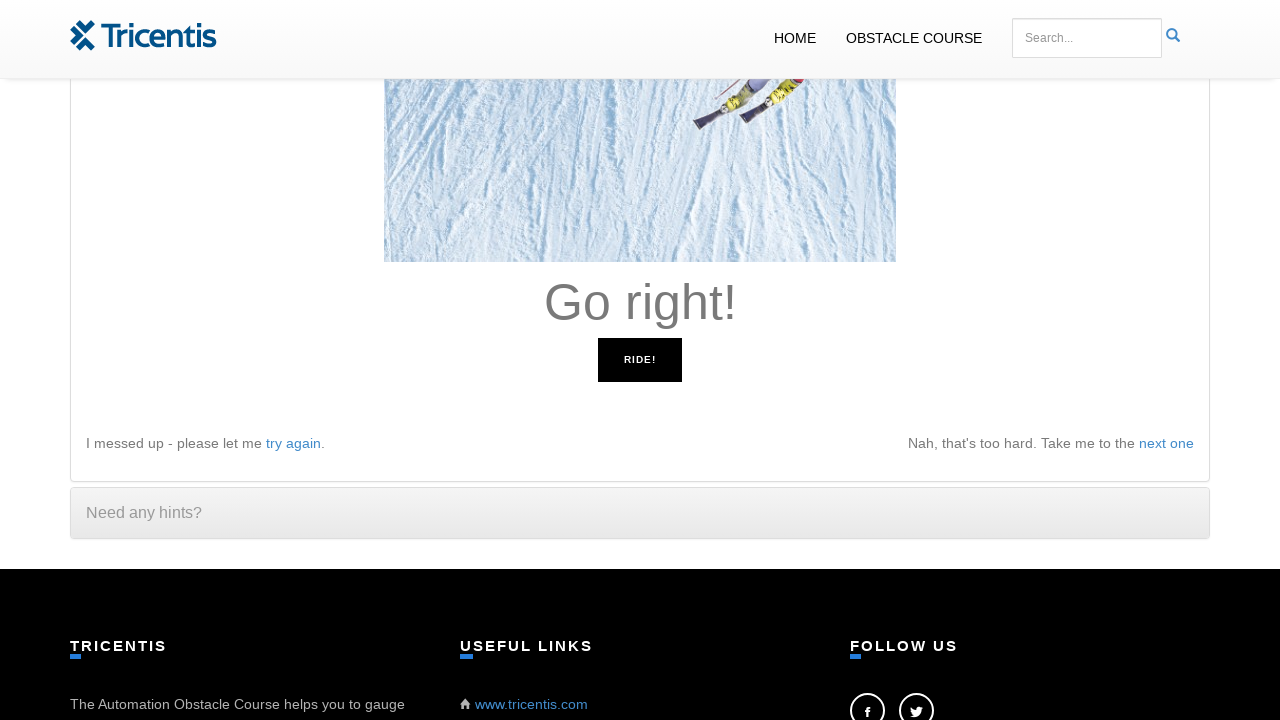

Pressed right arrow key
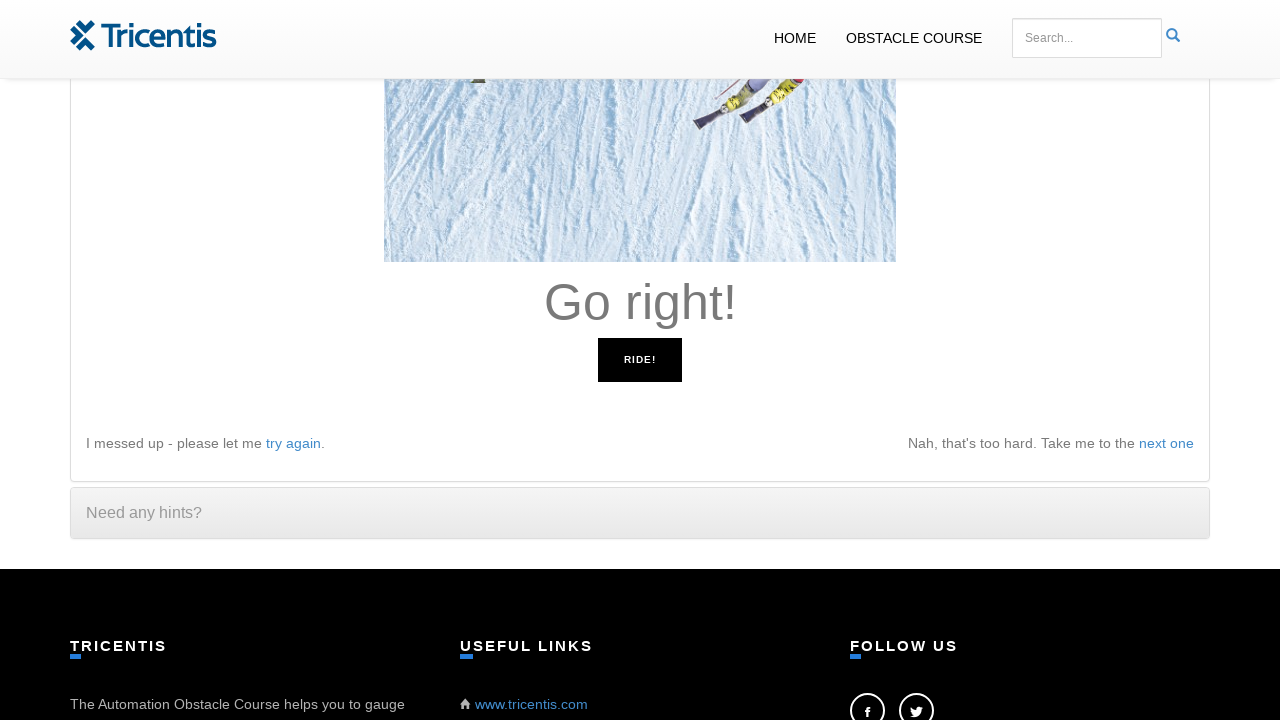

Waited 50ms for UI to update
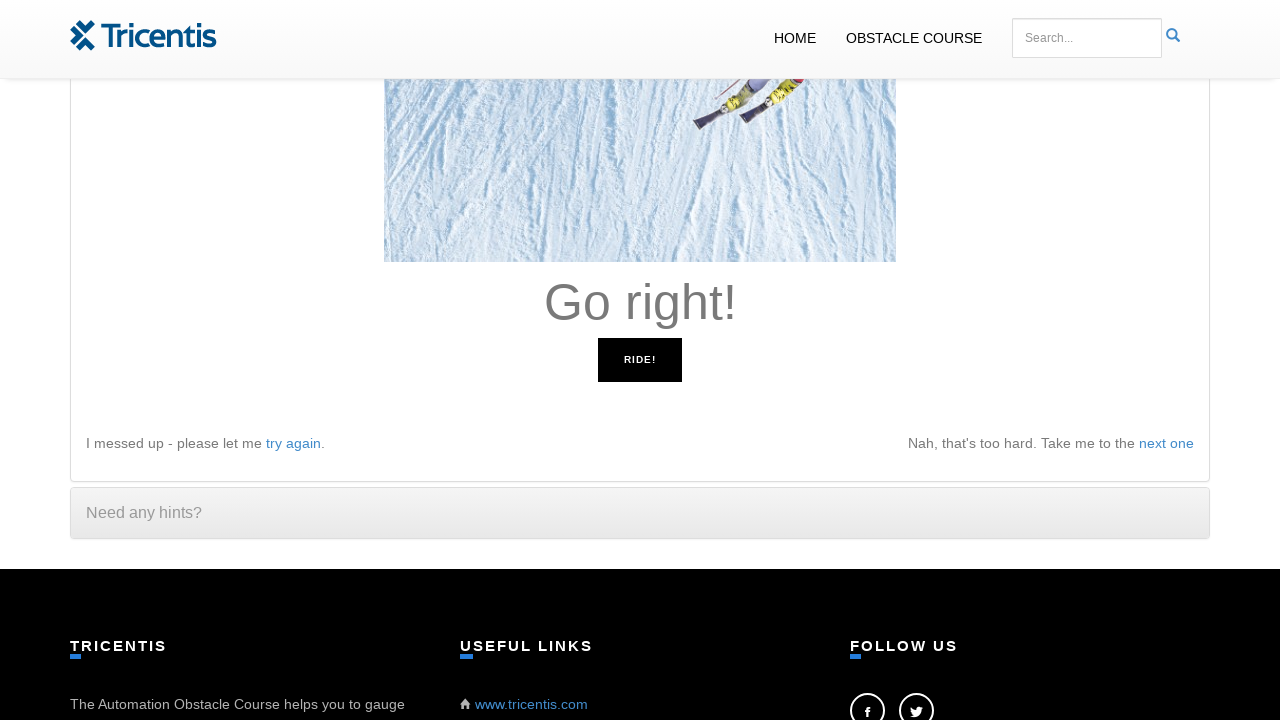

Read instruction: 'Go right!'
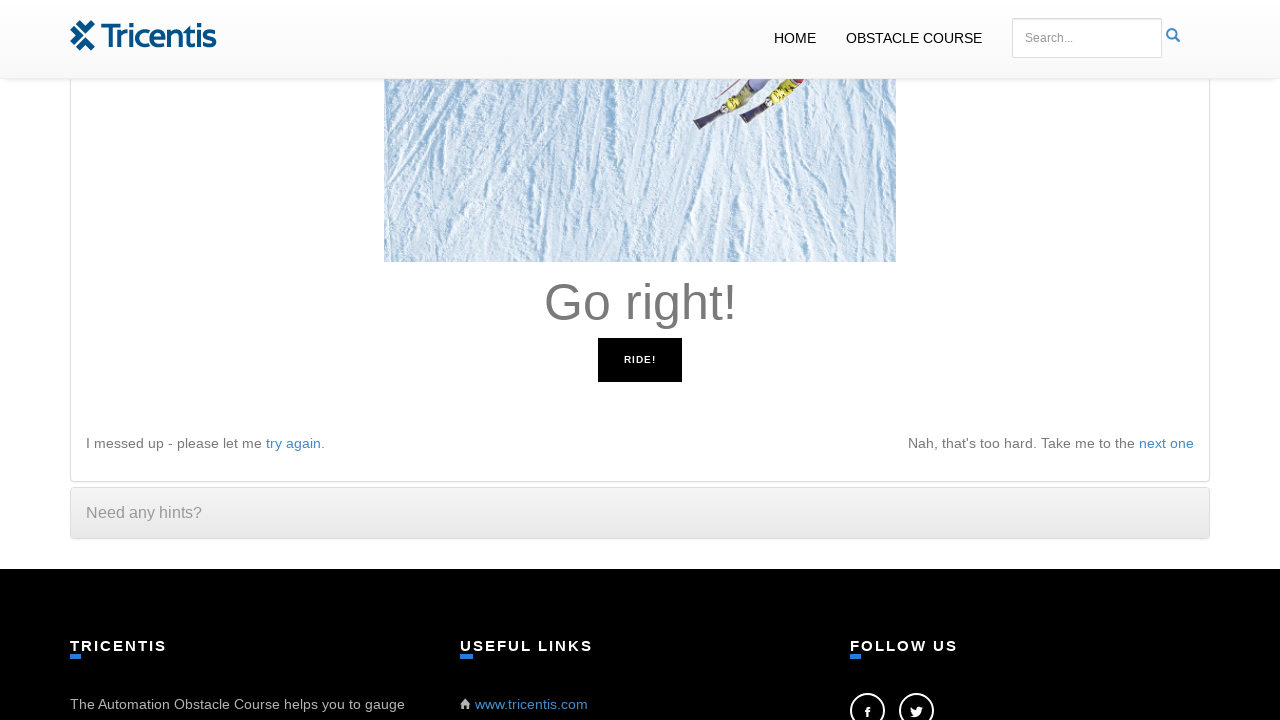

Pressed right arrow key
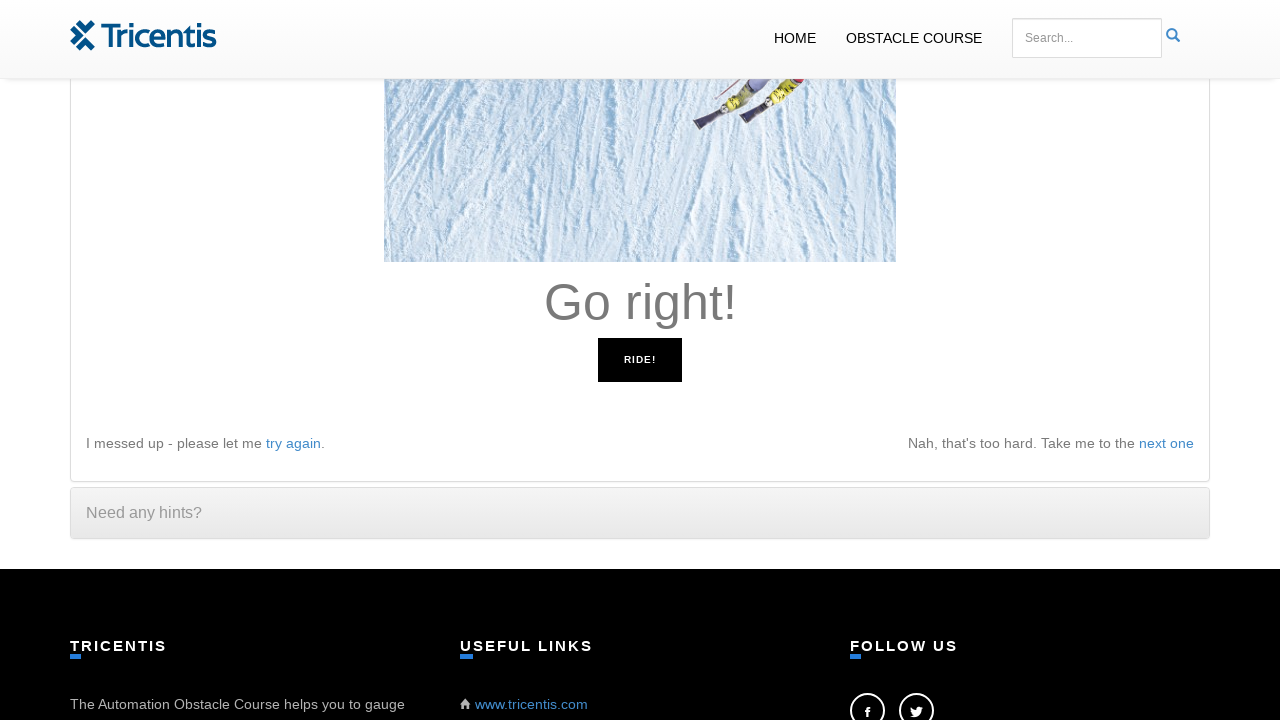

Waited 50ms for UI to update
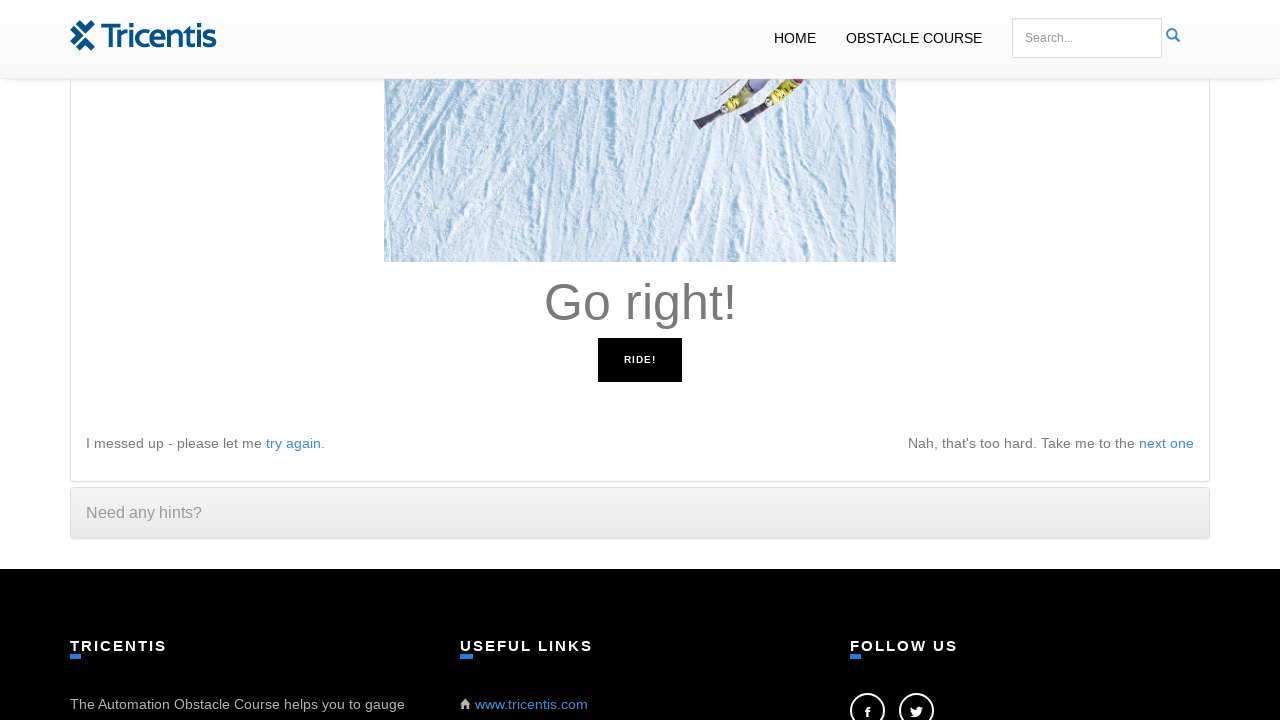

Read instruction: 'Go right!'
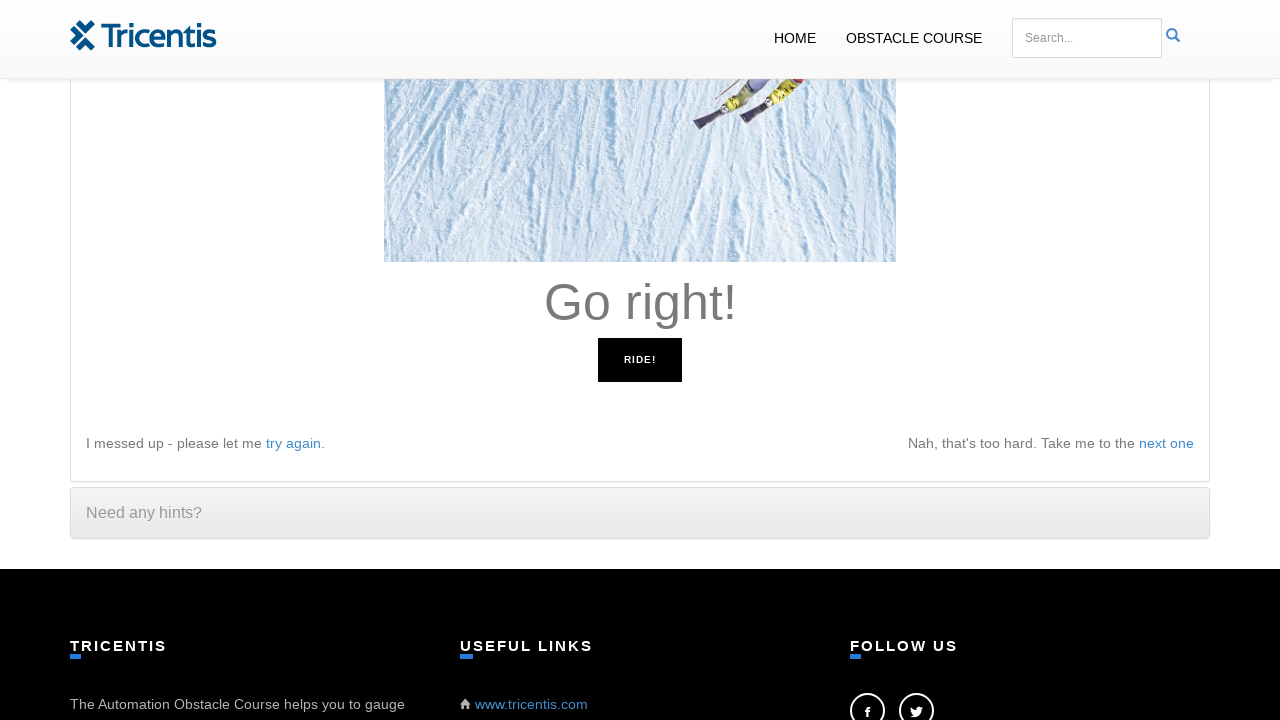

Pressed right arrow key
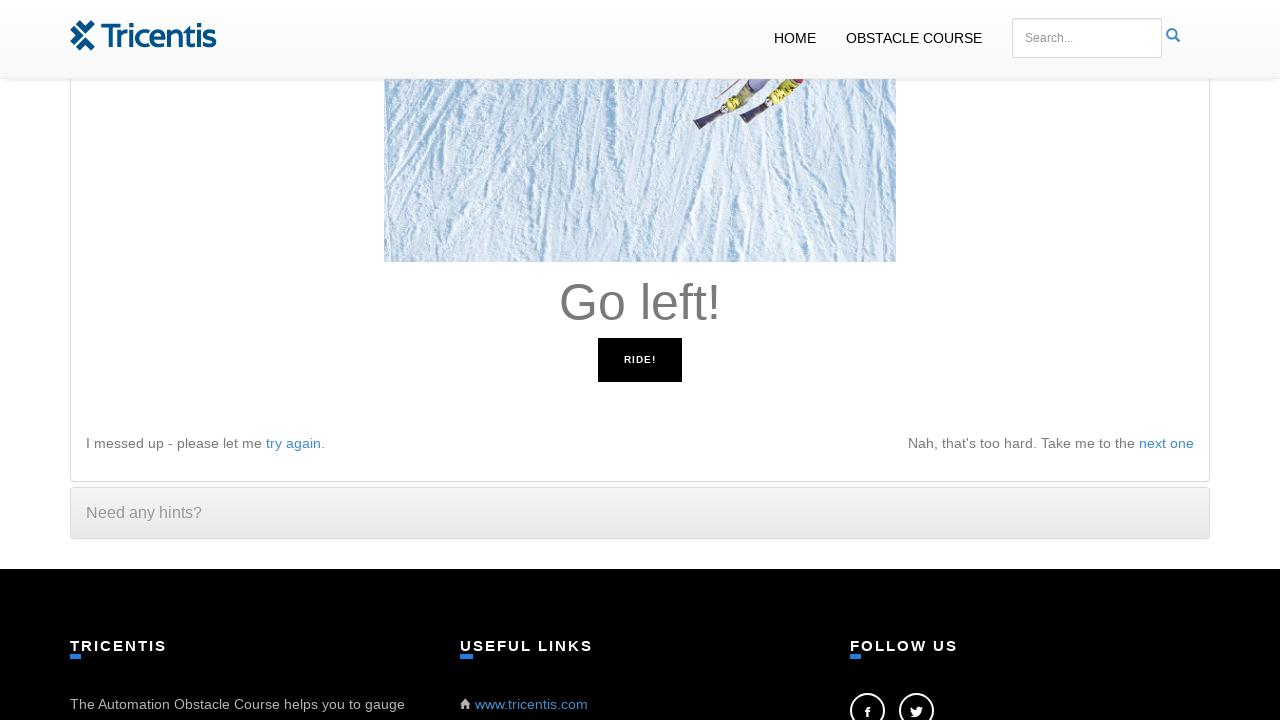

Waited 50ms for UI to update
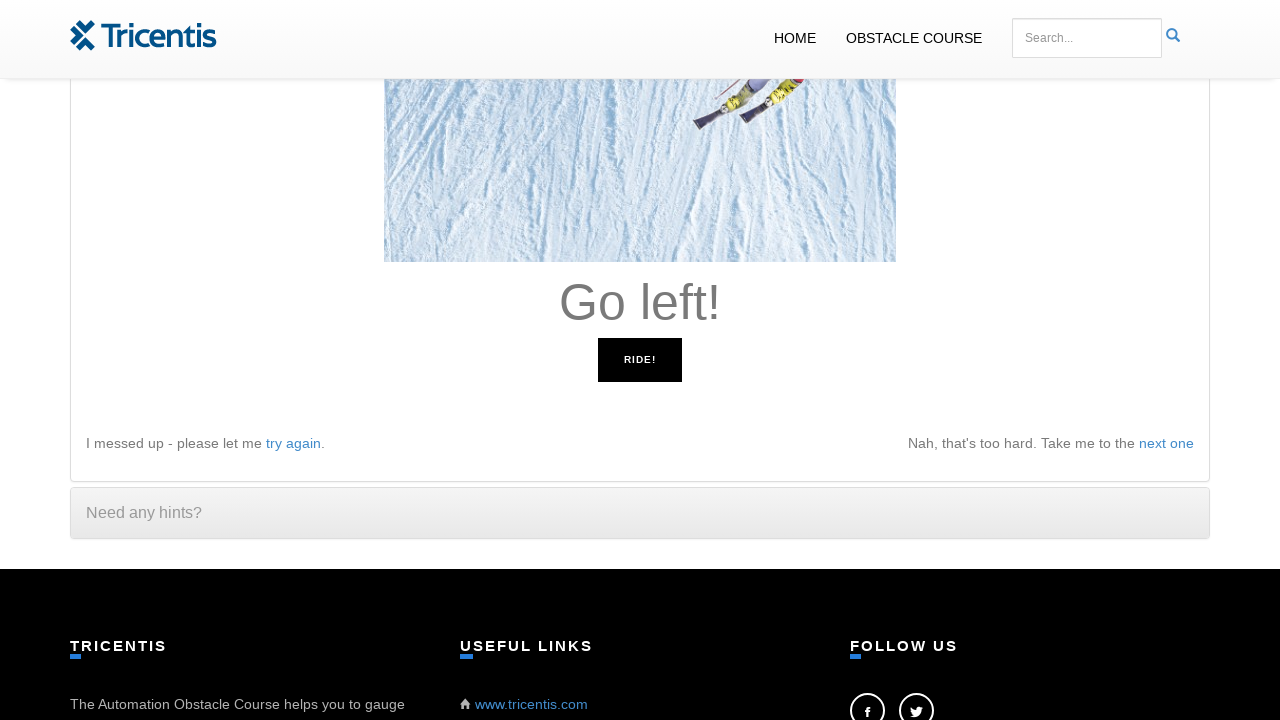

Read instruction: 'Go left!'
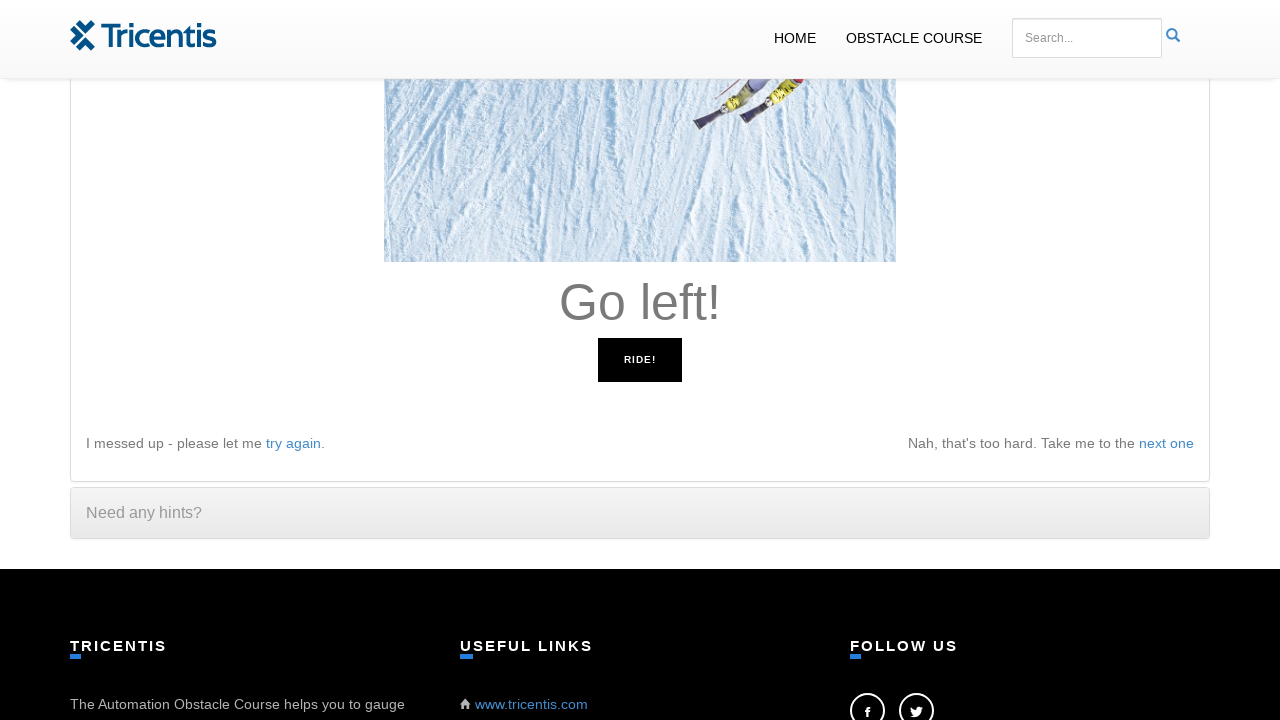

Pressed left arrow key
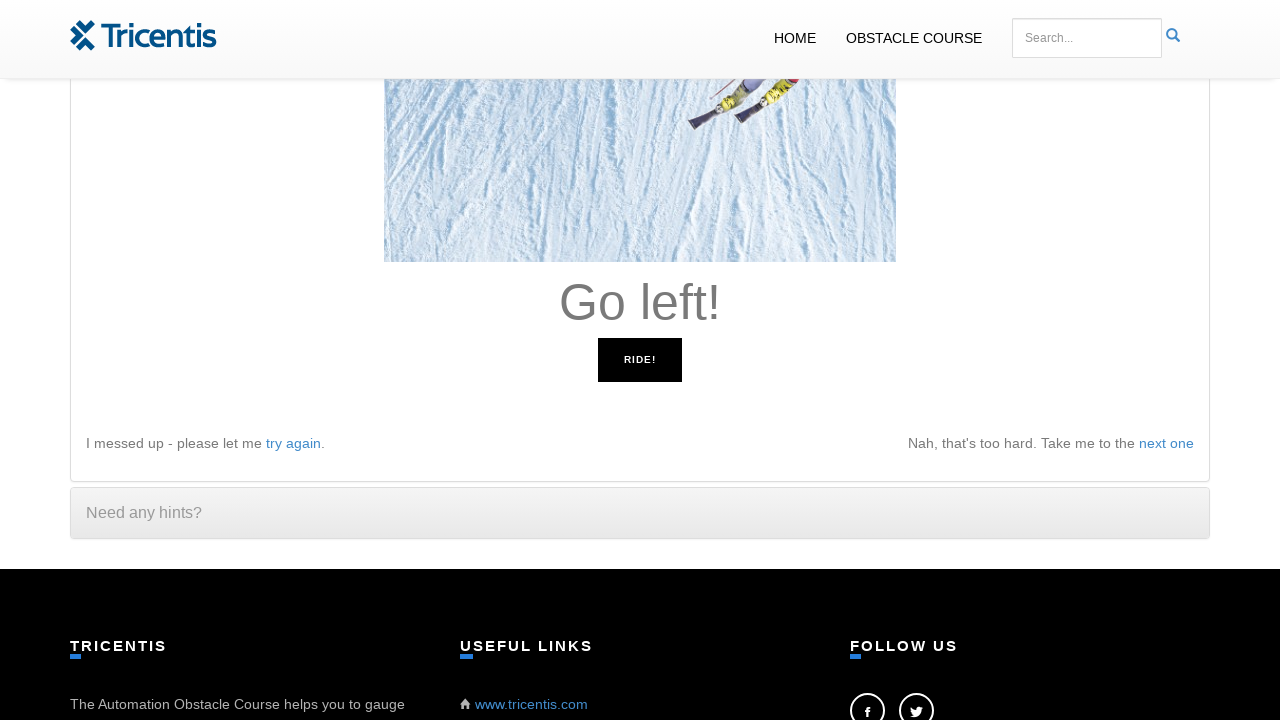

Waited 50ms for UI to update
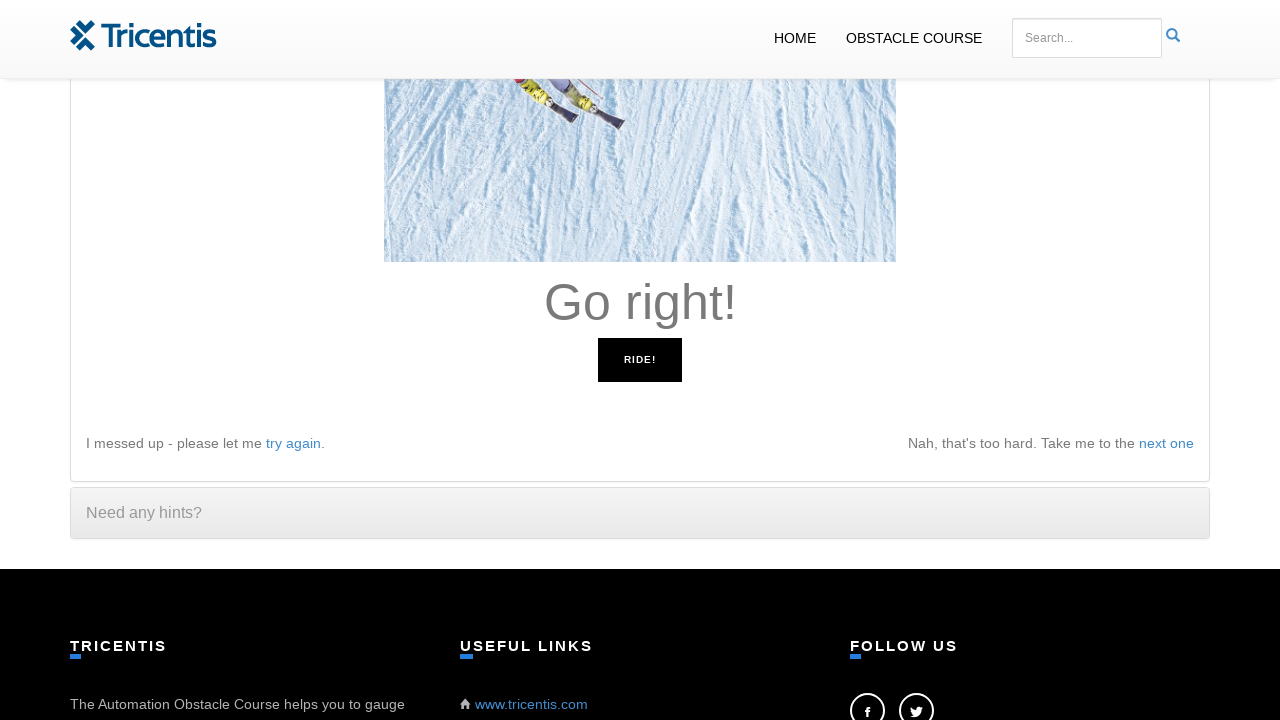

Read instruction: 'Go right!'
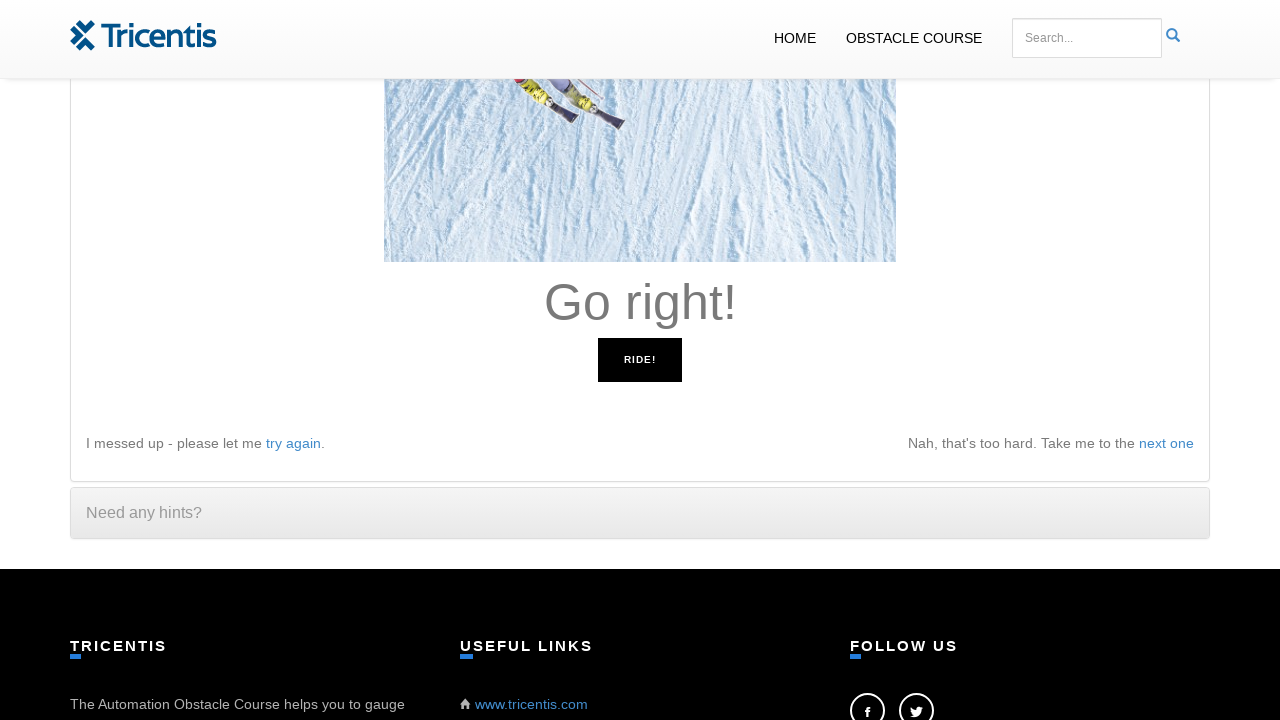

Pressed right arrow key
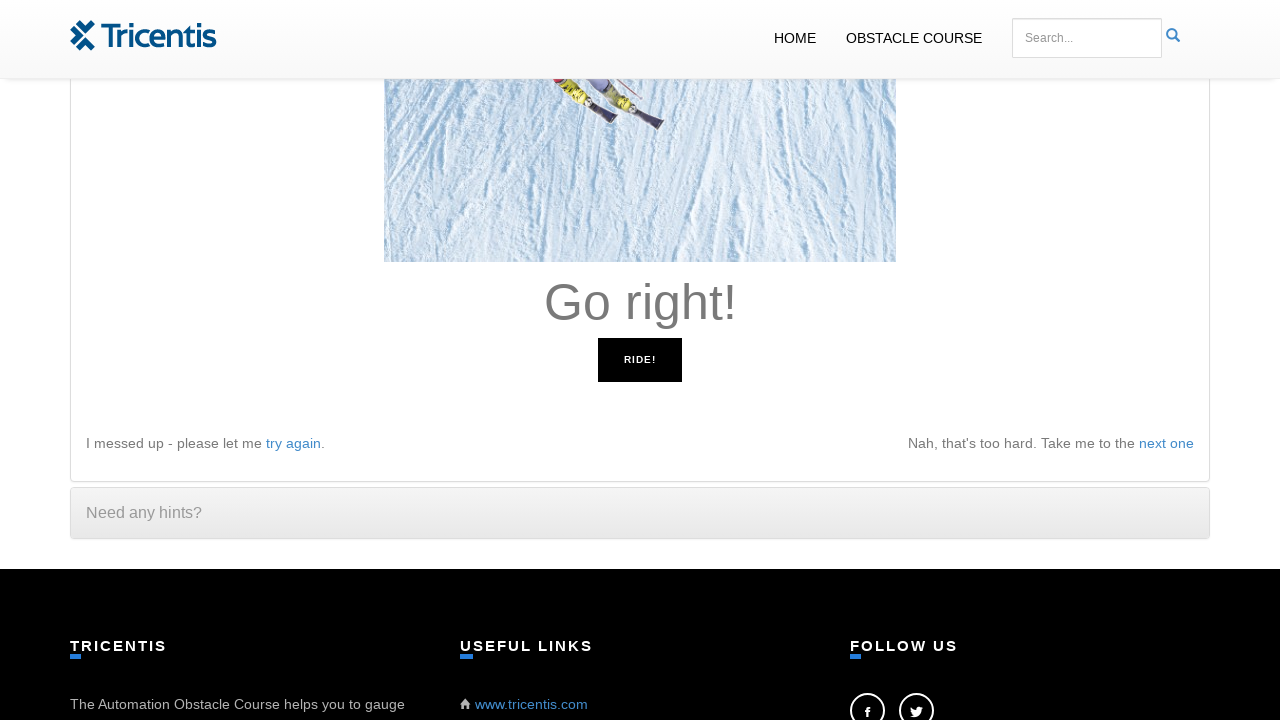

Waited 50ms for UI to update
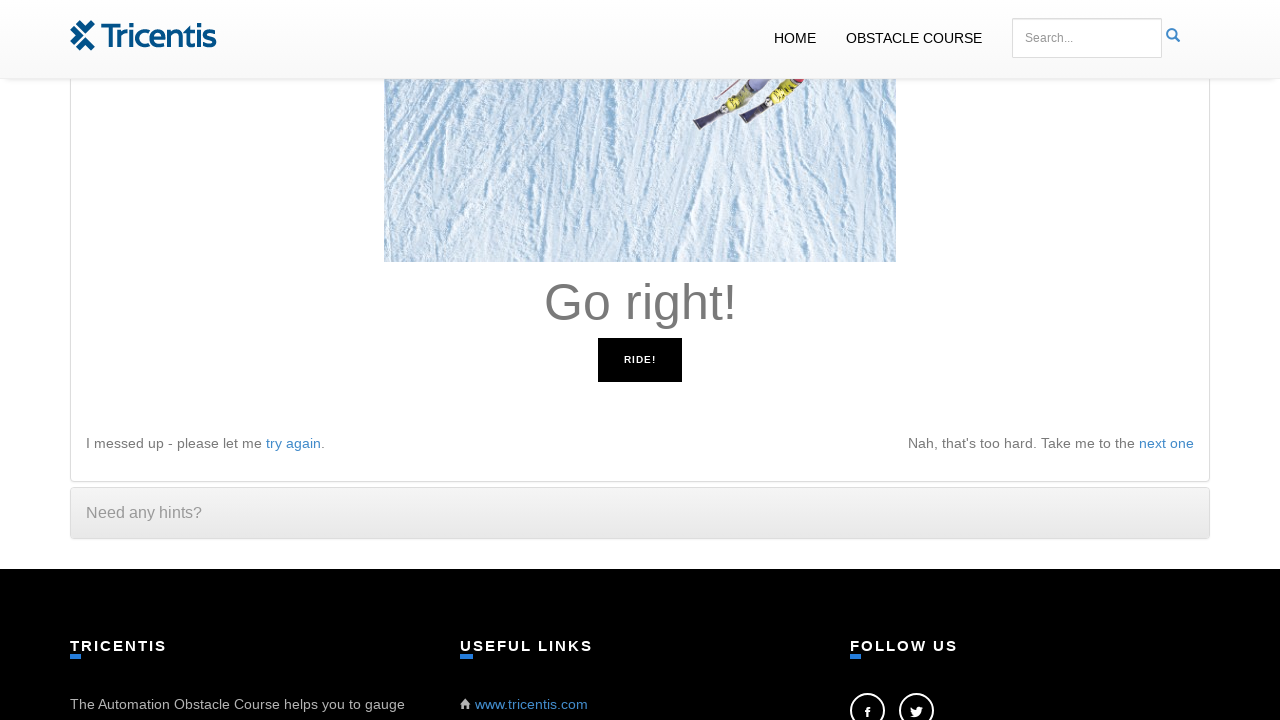

Read instruction: 'Go right!'
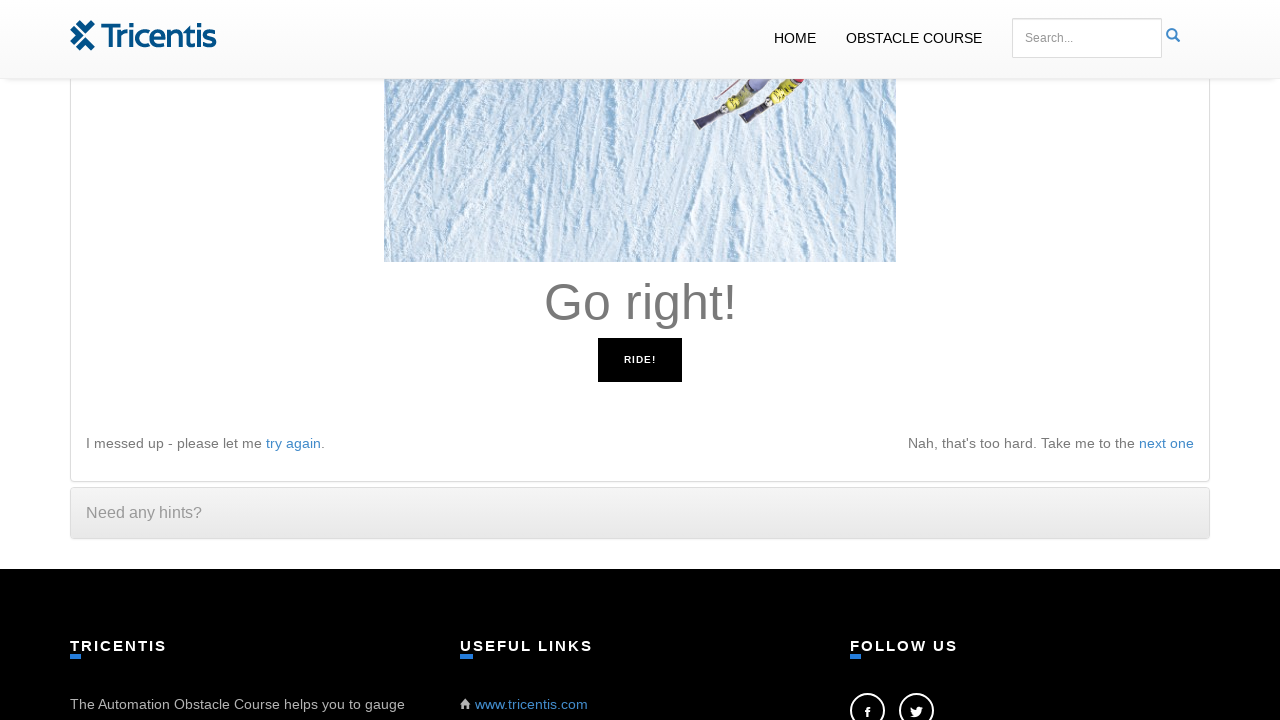

Pressed right arrow key
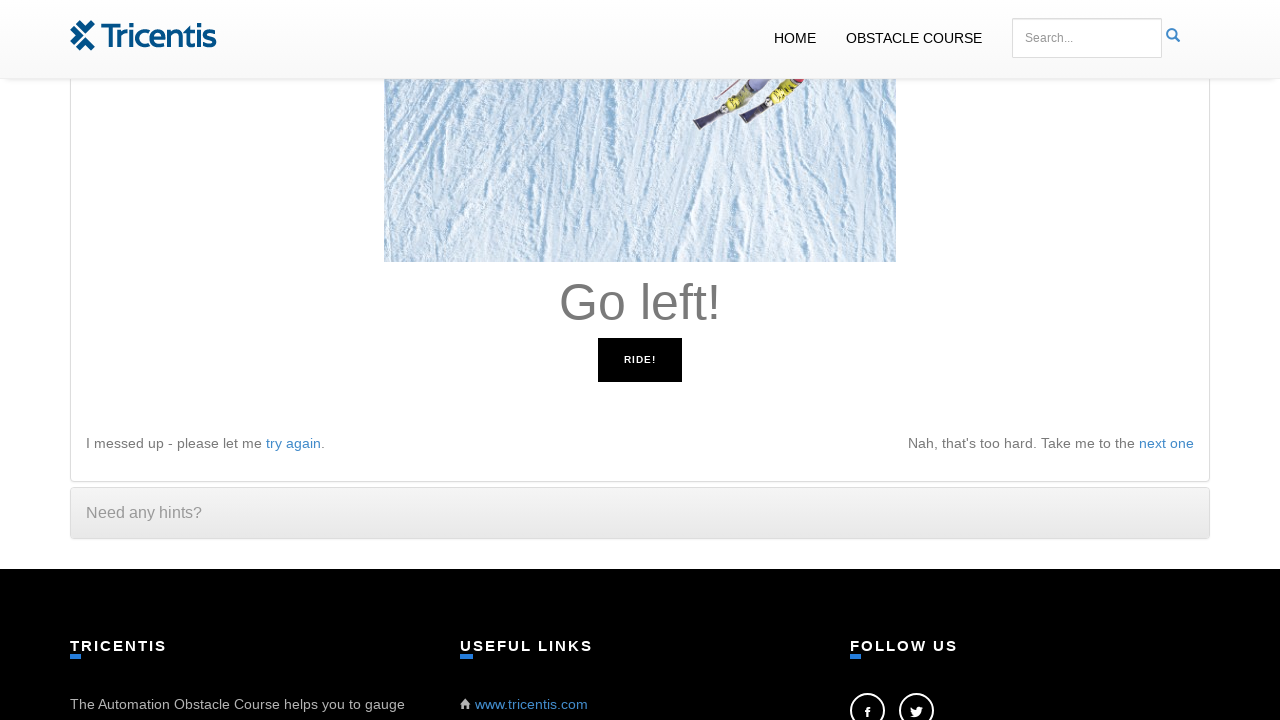

Waited 50ms for UI to update
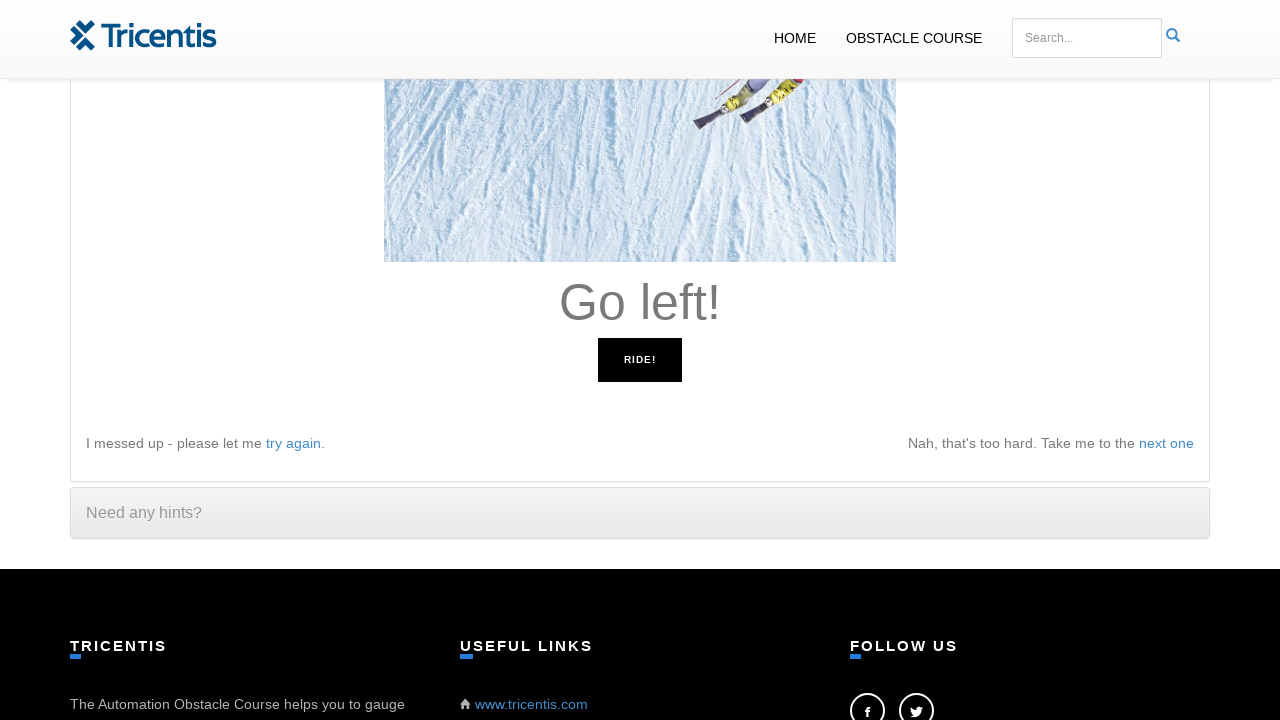

Read instruction: 'Go left!'
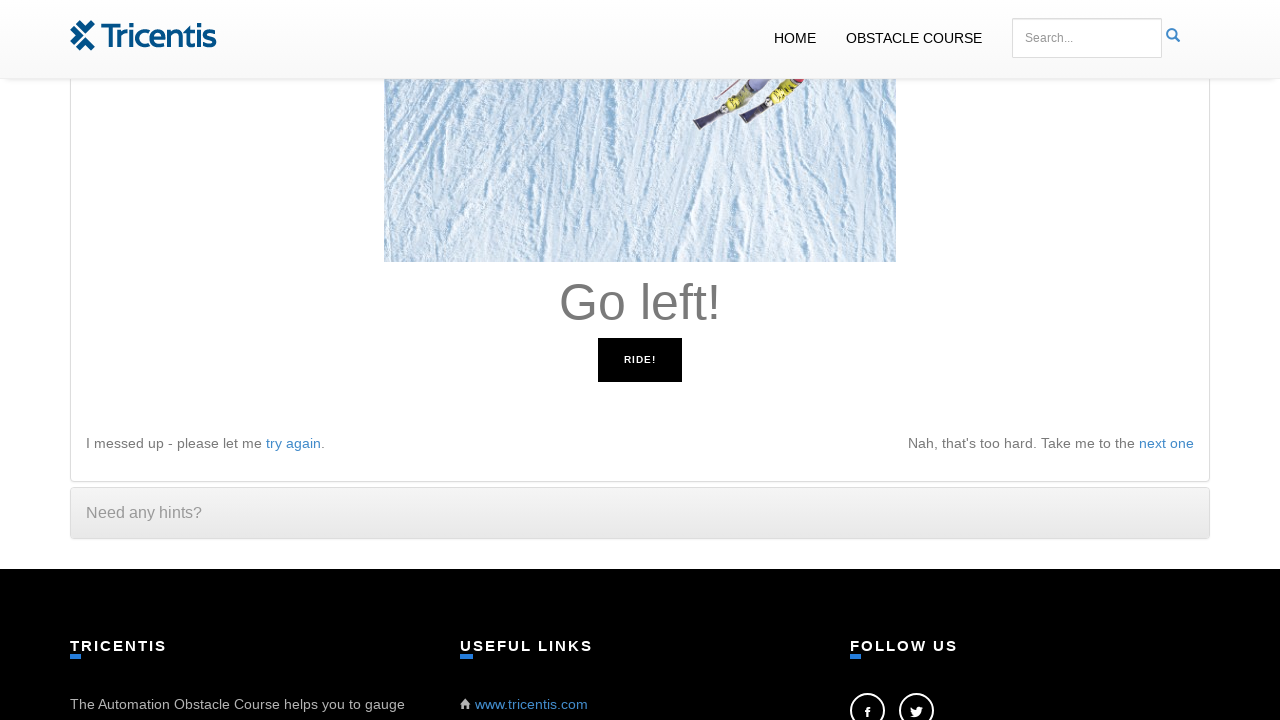

Pressed left arrow key
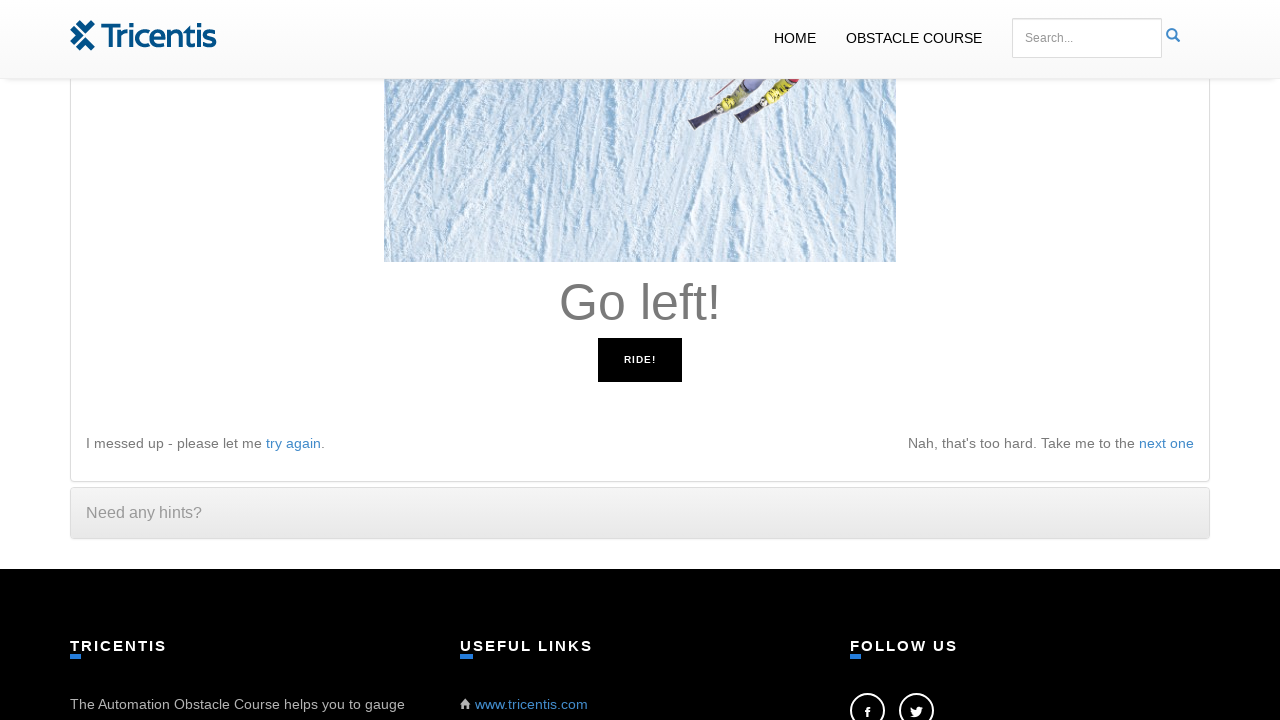

Waited 50ms for UI to update
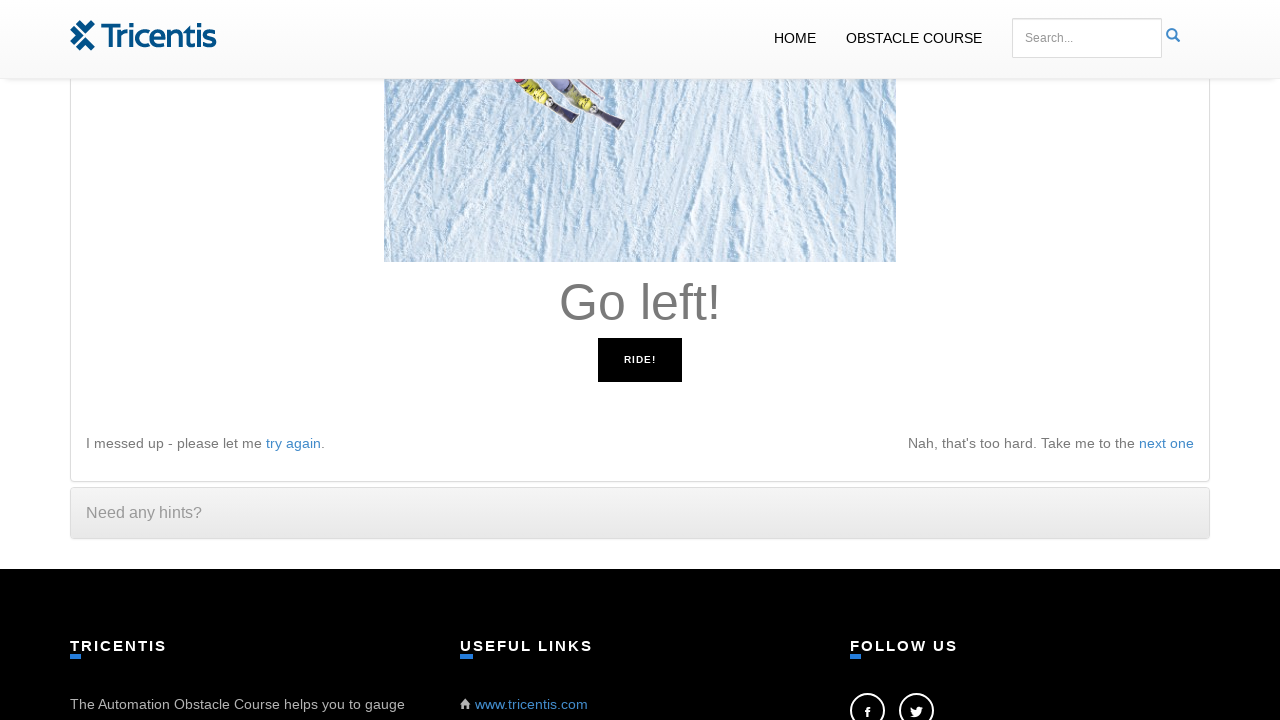

Read instruction: 'Go right!'
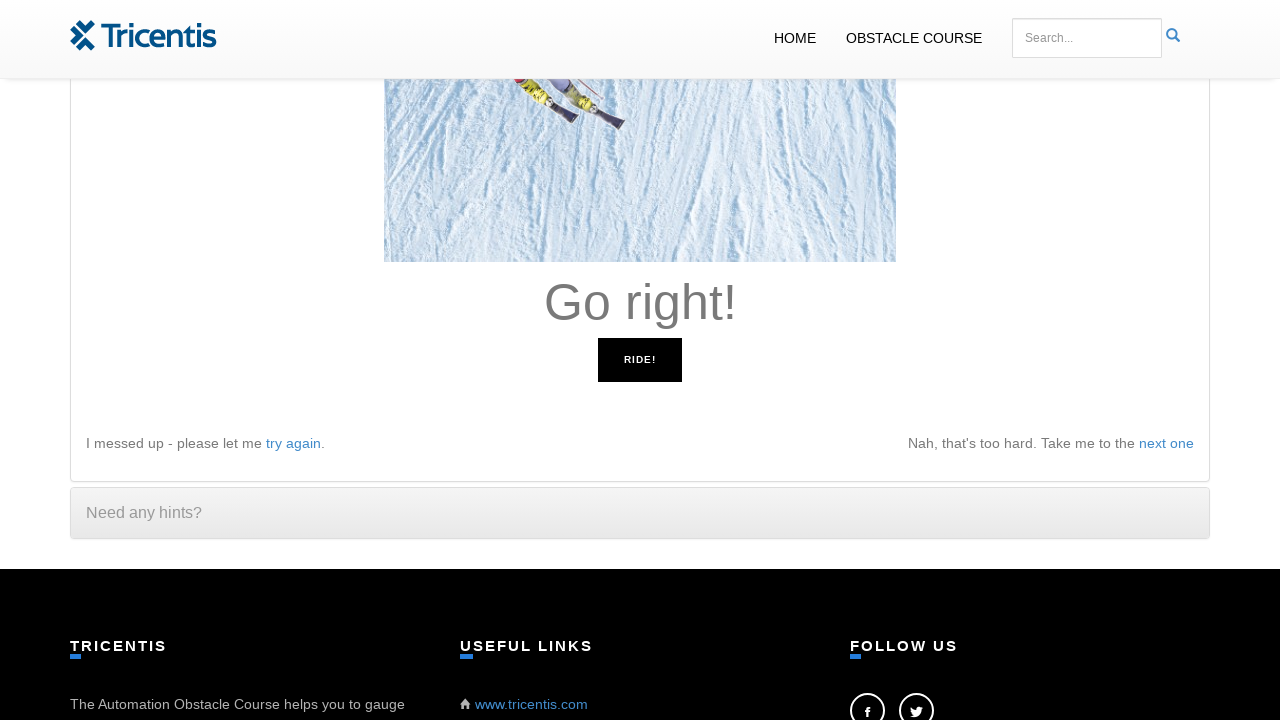

Pressed right arrow key
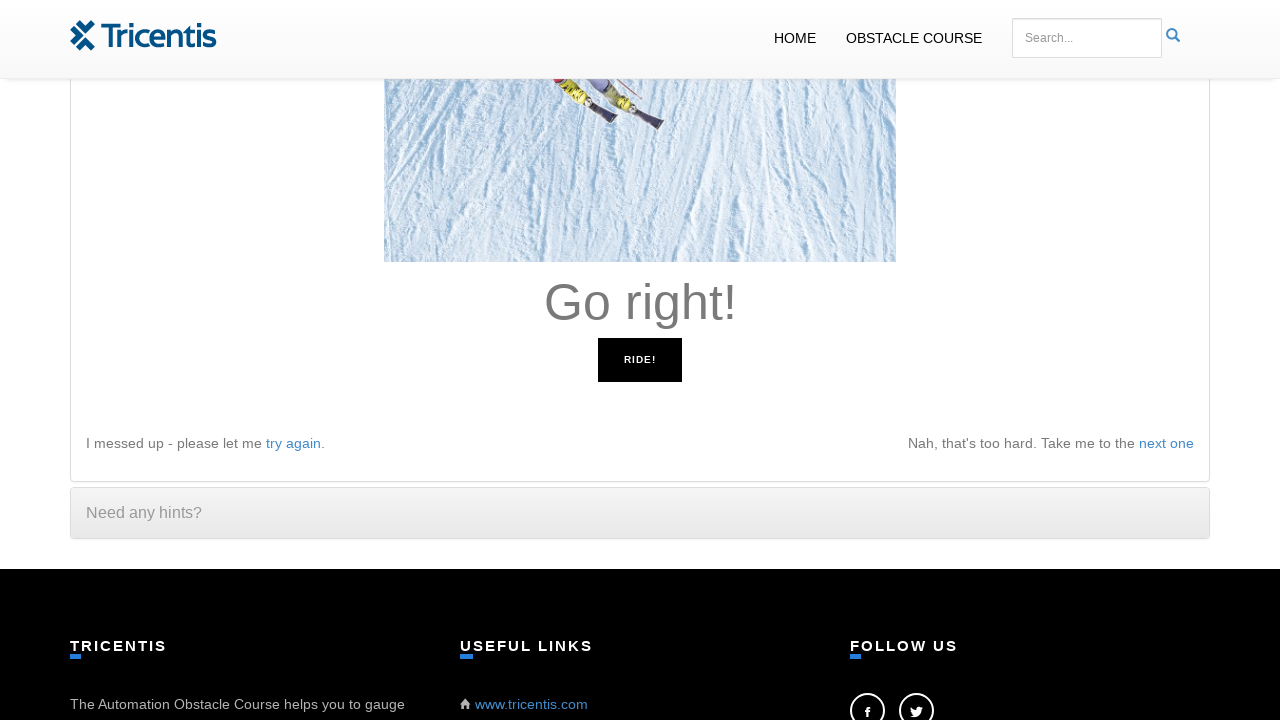

Waited 50ms for UI to update
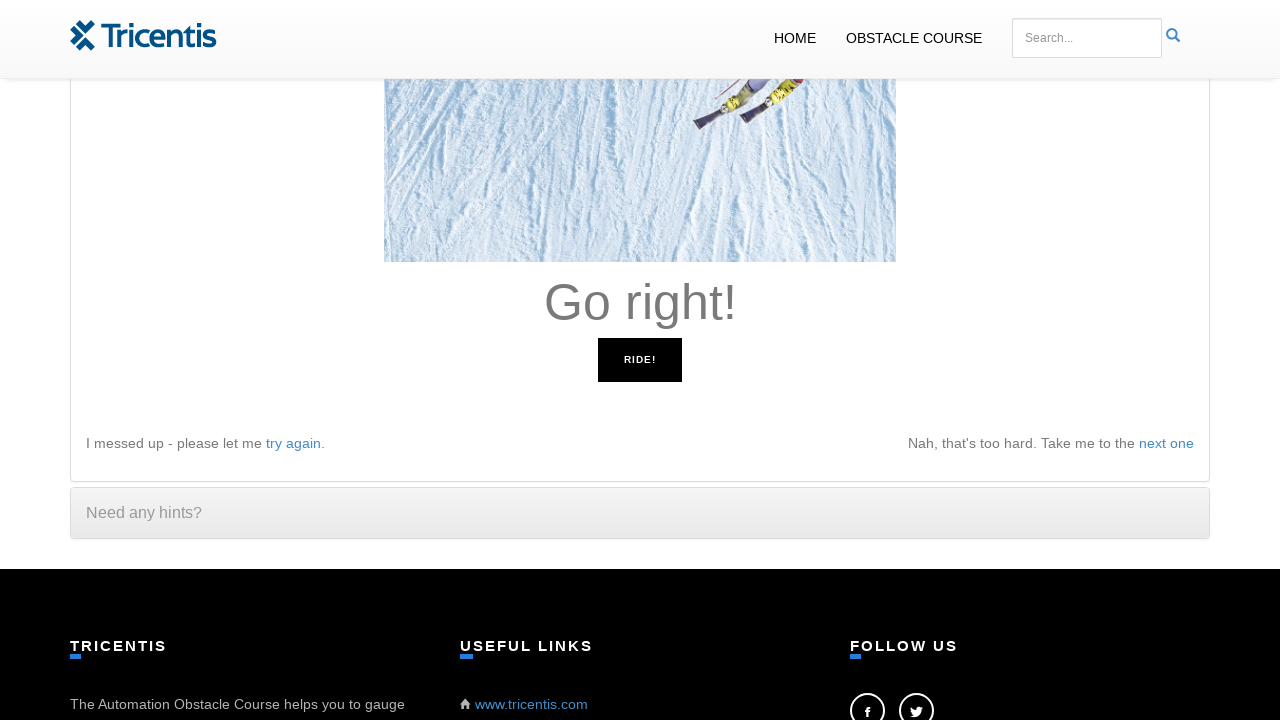

Read instruction: 'Go right!'
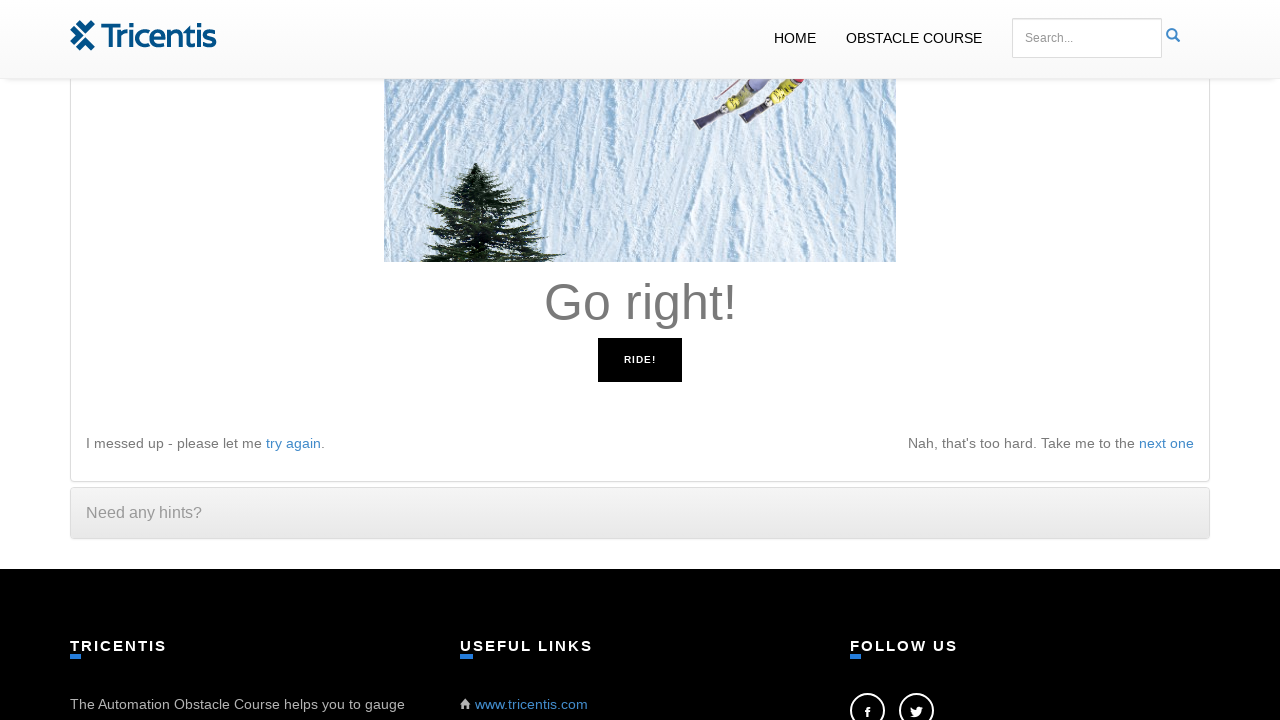

Pressed right arrow key
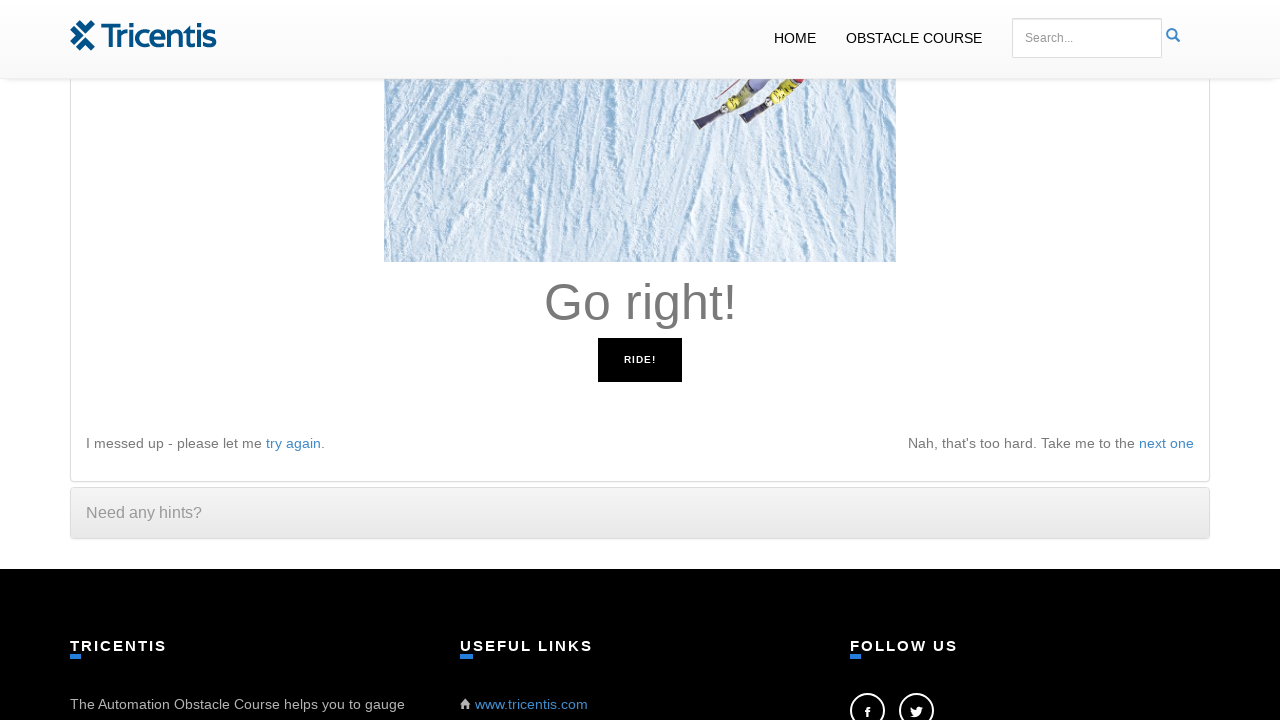

Waited 50ms for UI to update
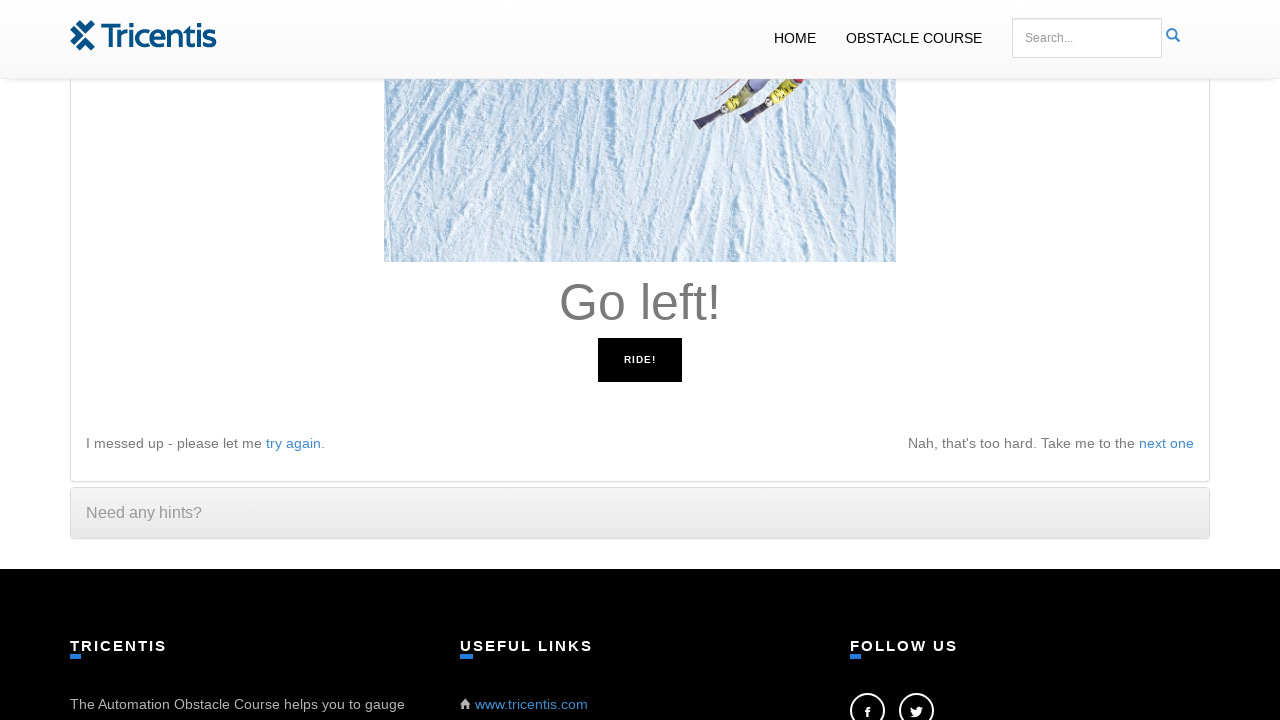

Read instruction: 'Go left!'
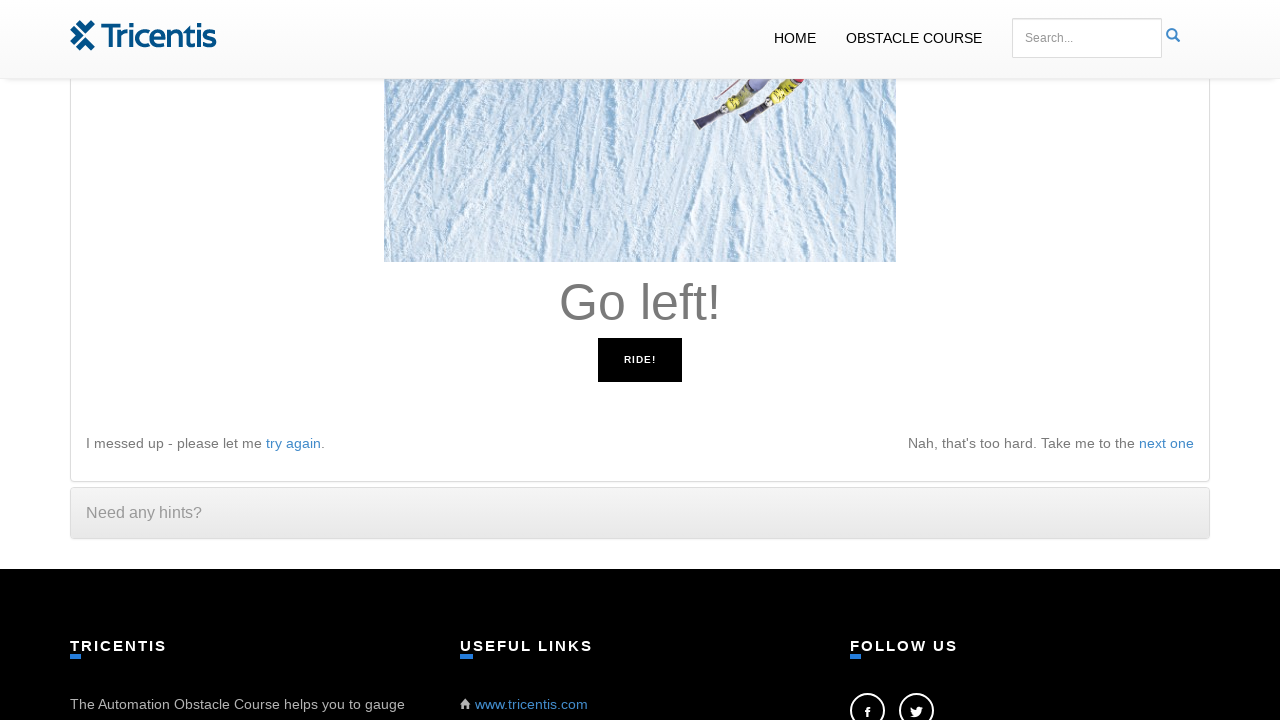

Pressed left arrow key
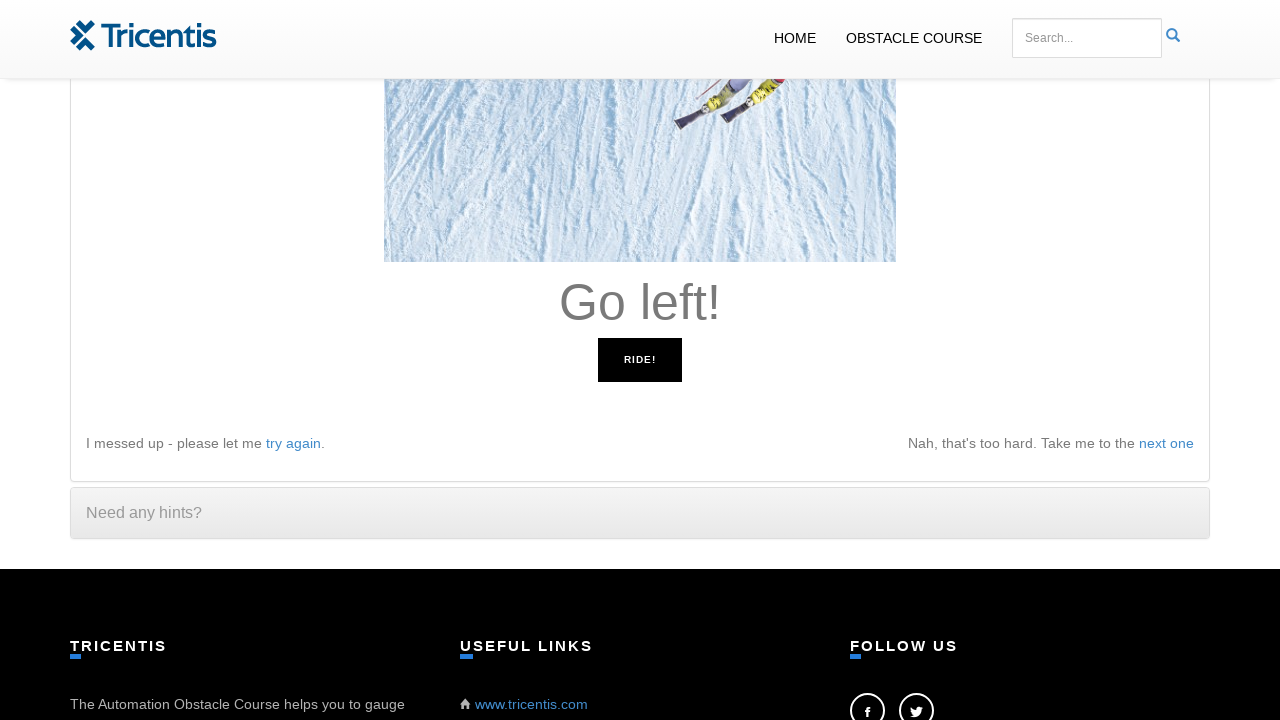

Waited 50ms for UI to update
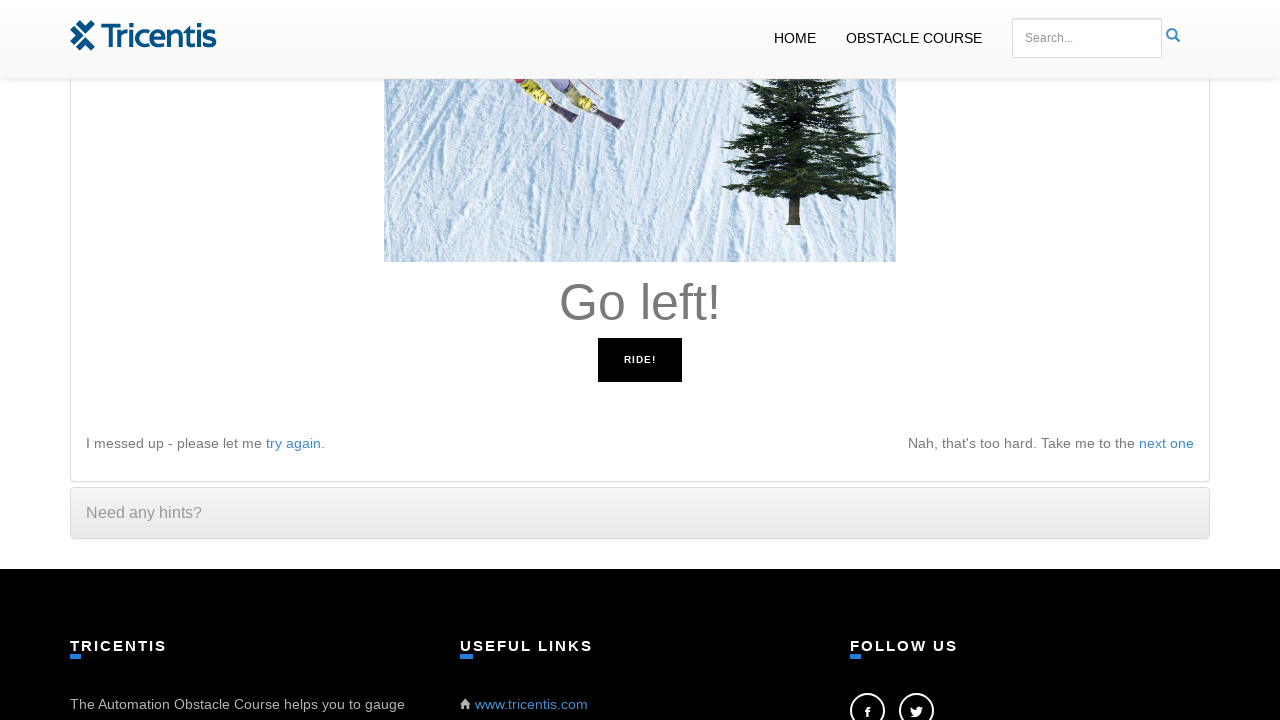

Read instruction: 'Go left!'
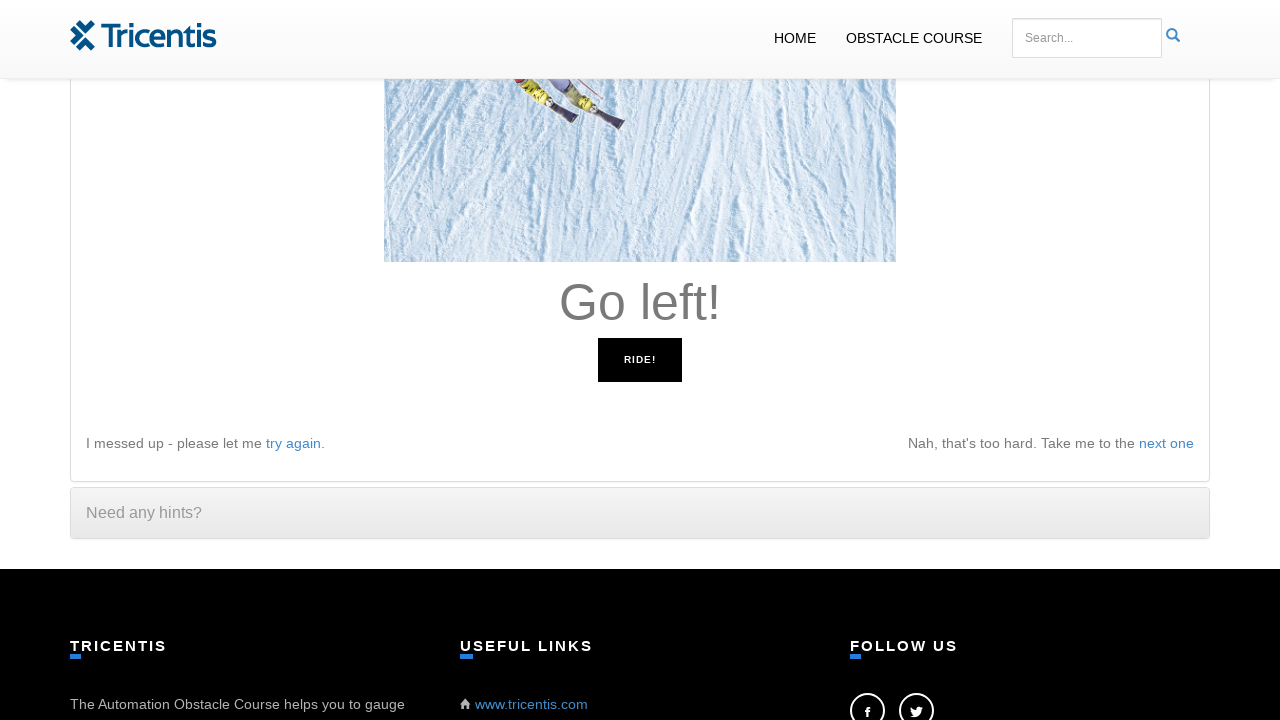

Pressed left arrow key
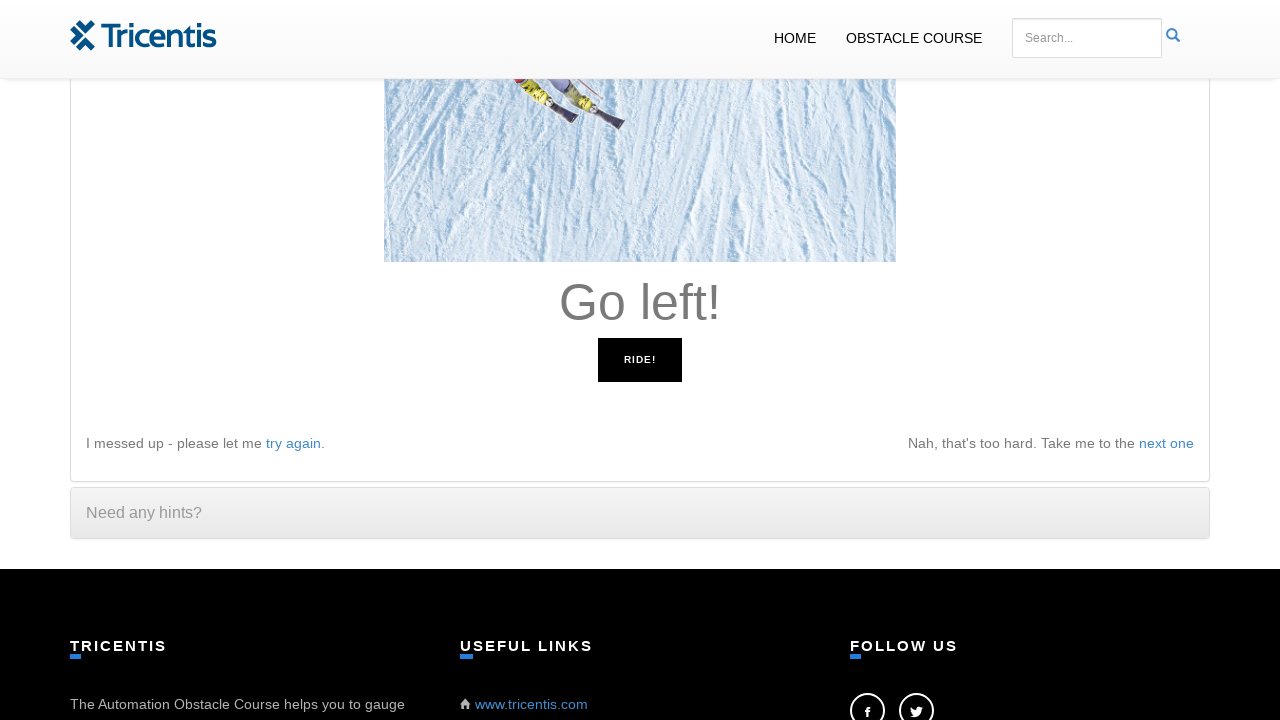

Waited 50ms for UI to update
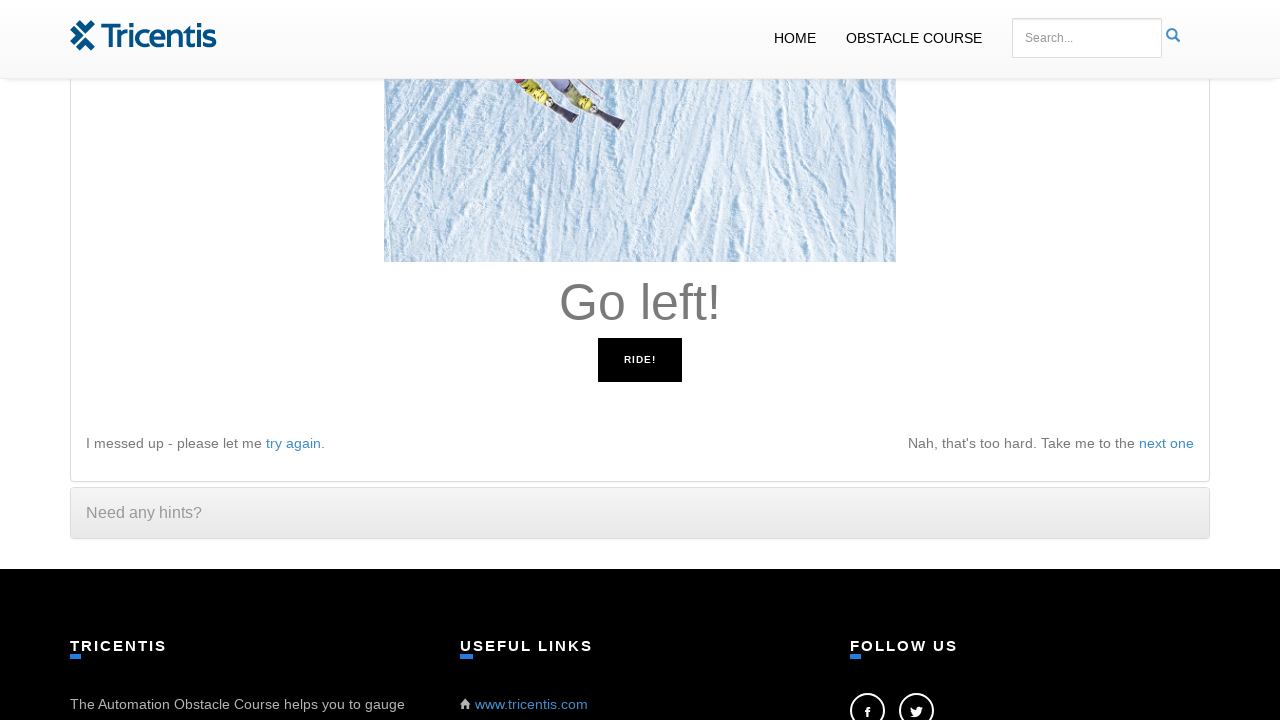

Read instruction: 'Go left!'
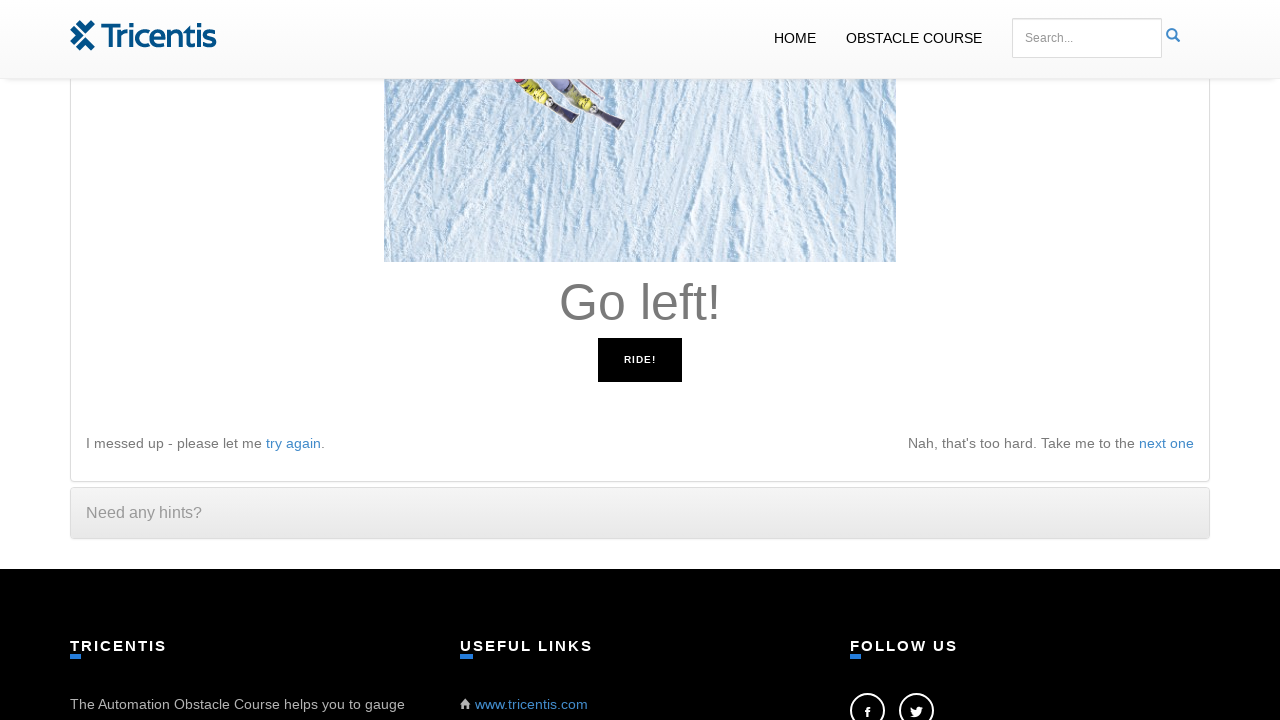

Pressed left arrow key
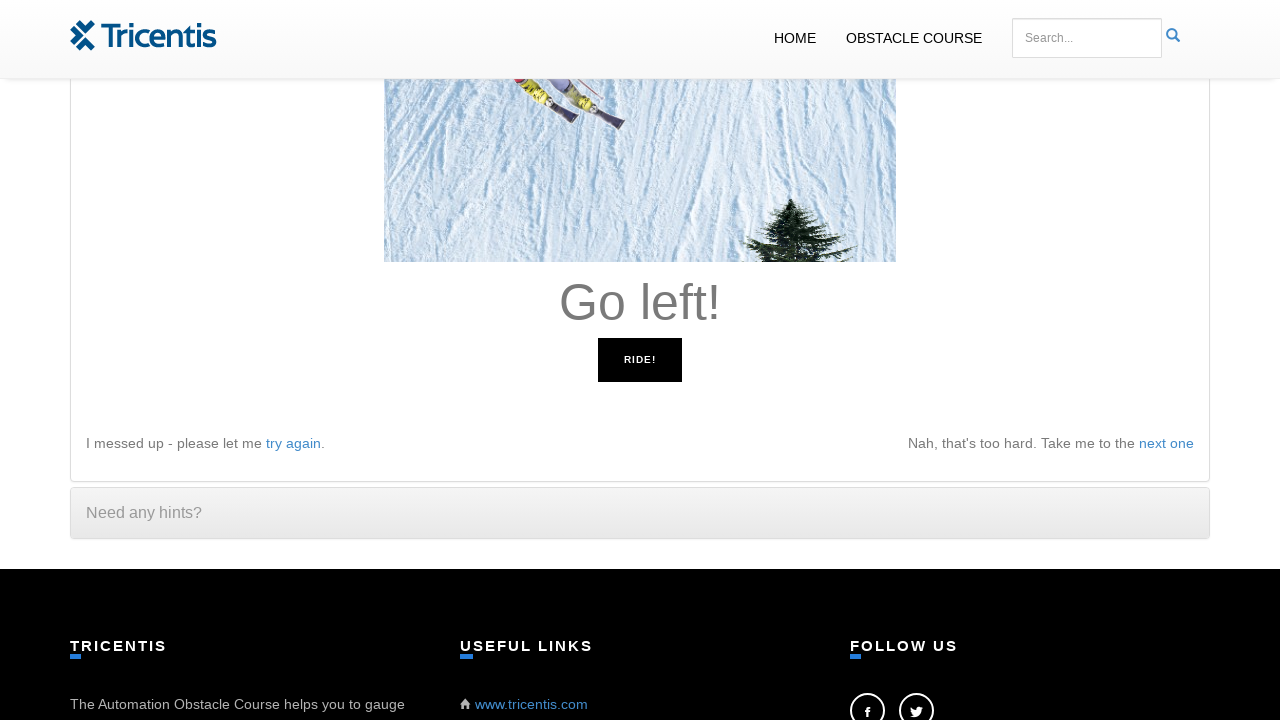

Waited 50ms for UI to update
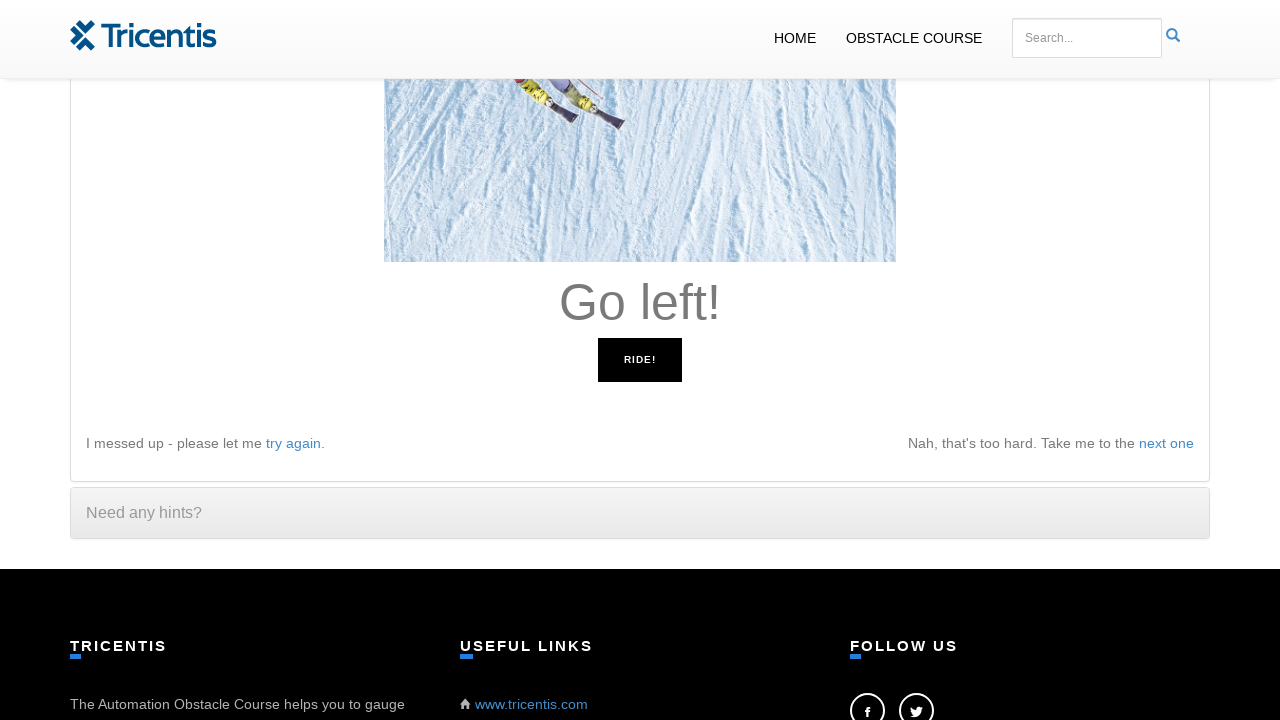

Read instruction: 'Go left!'
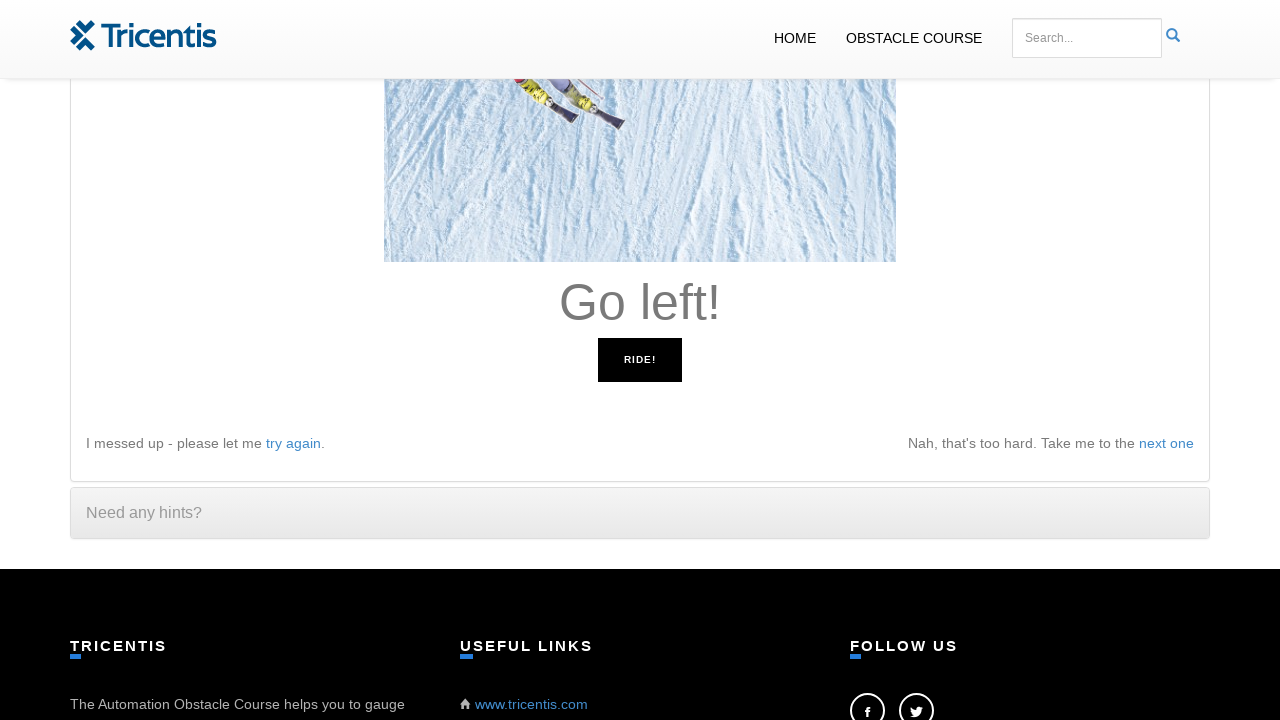

Pressed left arrow key
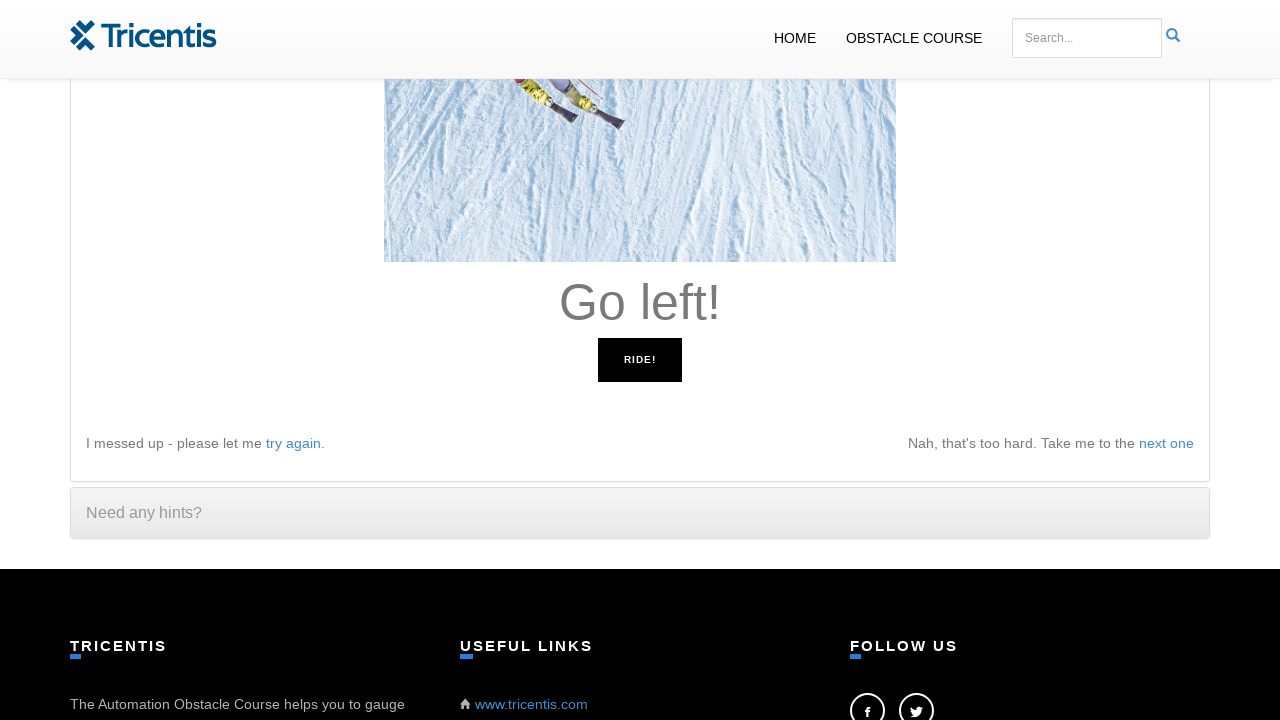

Waited 50ms for UI to update
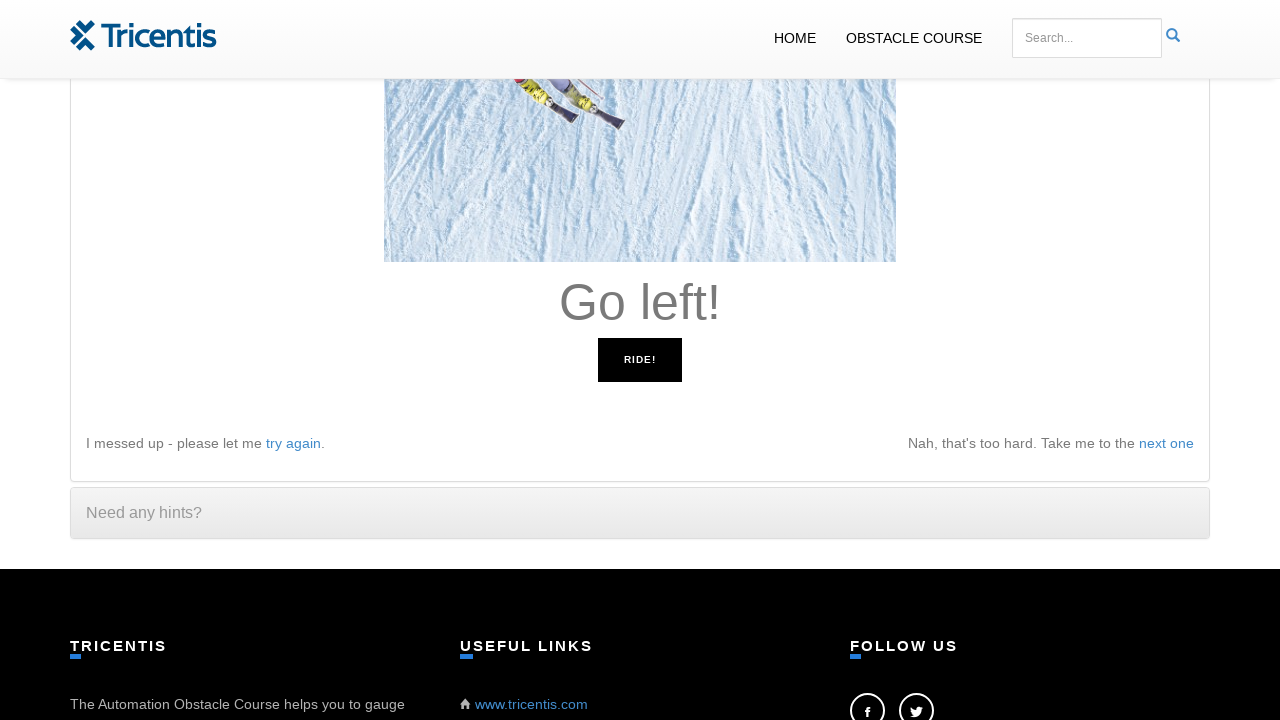

Read instruction: 'Go left!'
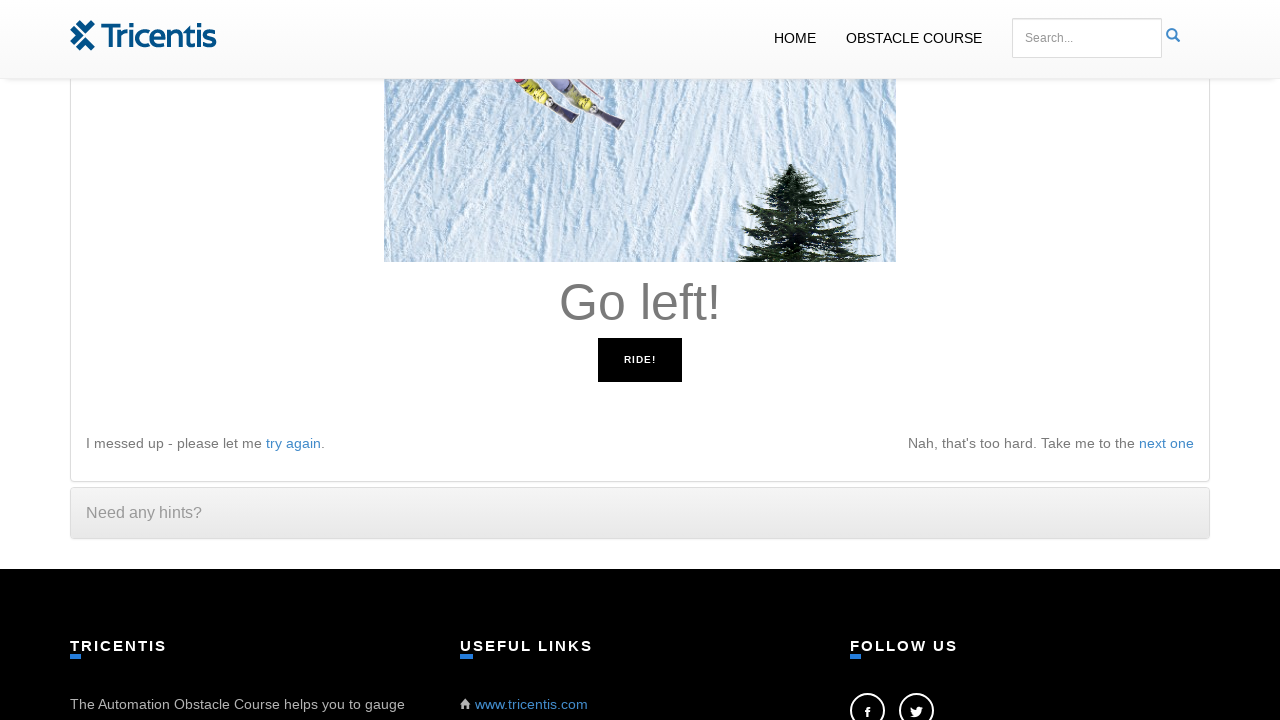

Pressed left arrow key
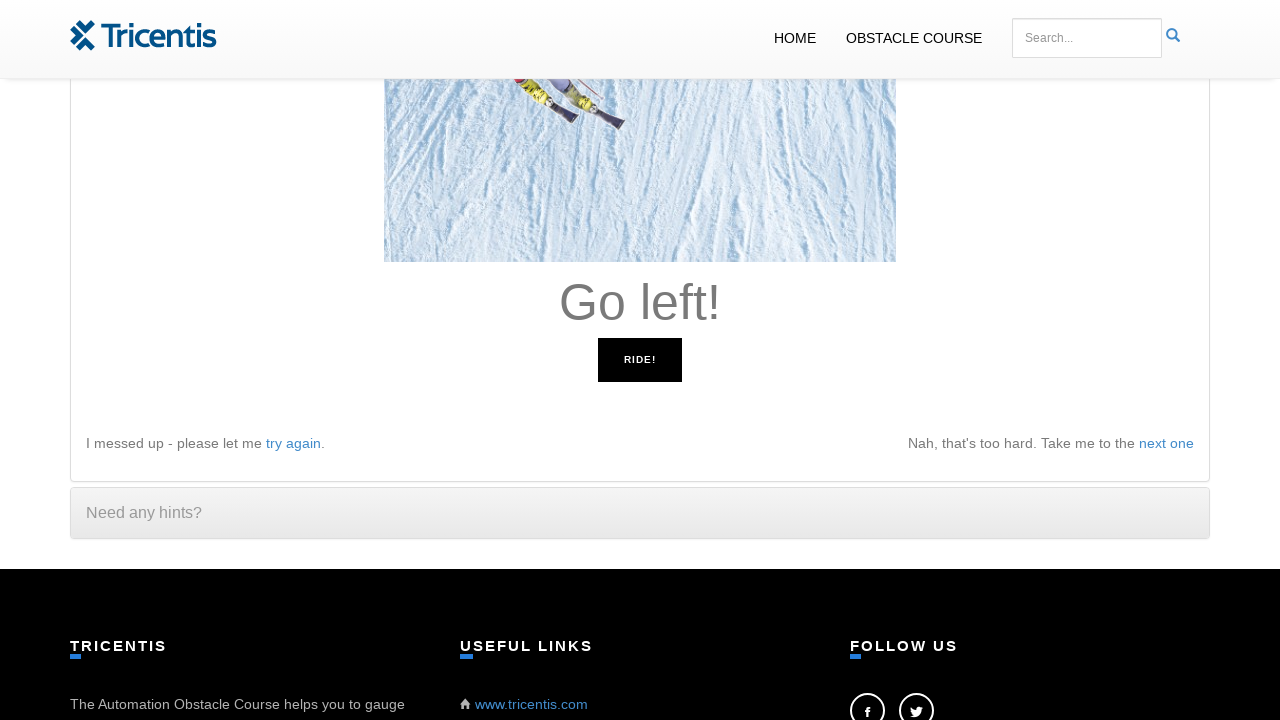

Waited 50ms for UI to update
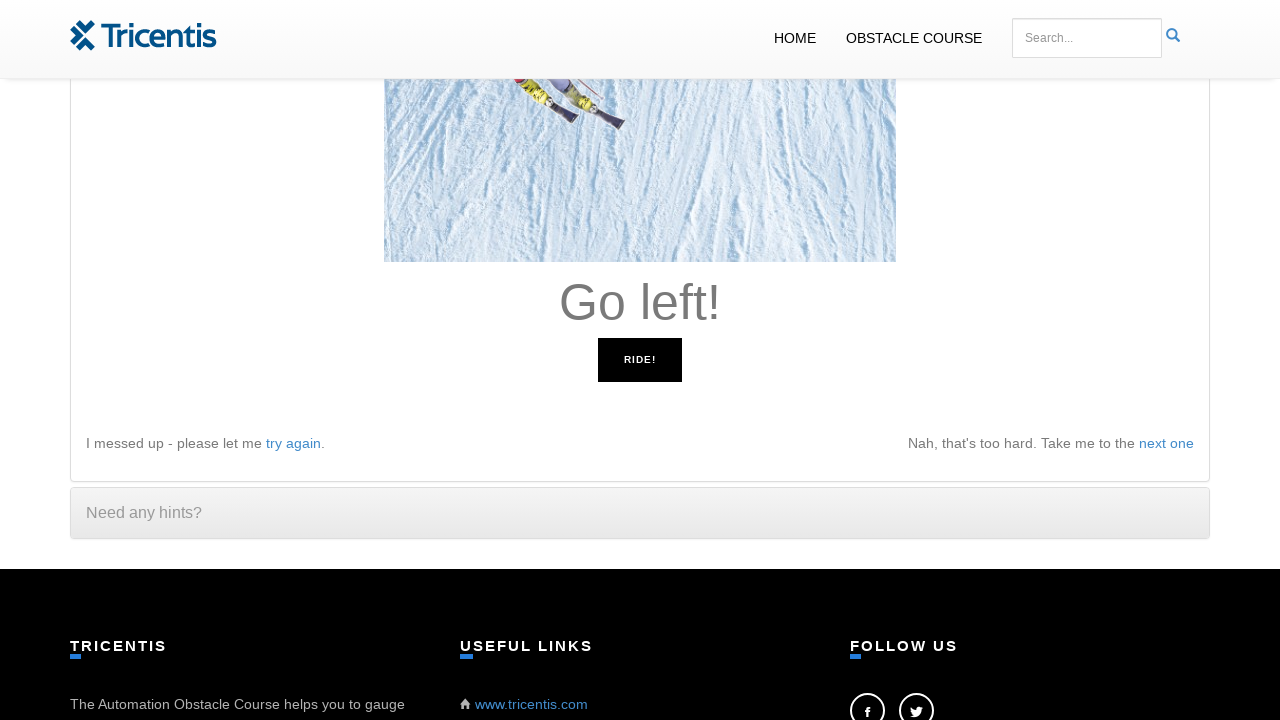

Read instruction: 'Go left!'
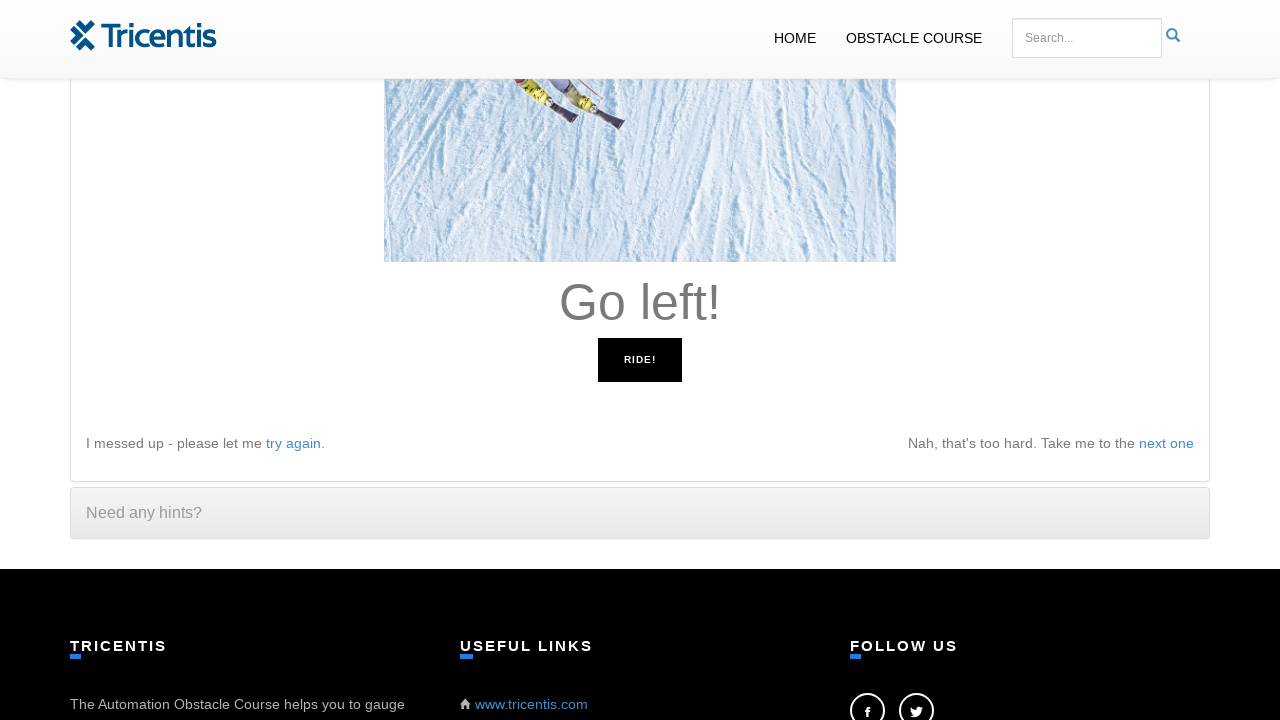

Pressed left arrow key
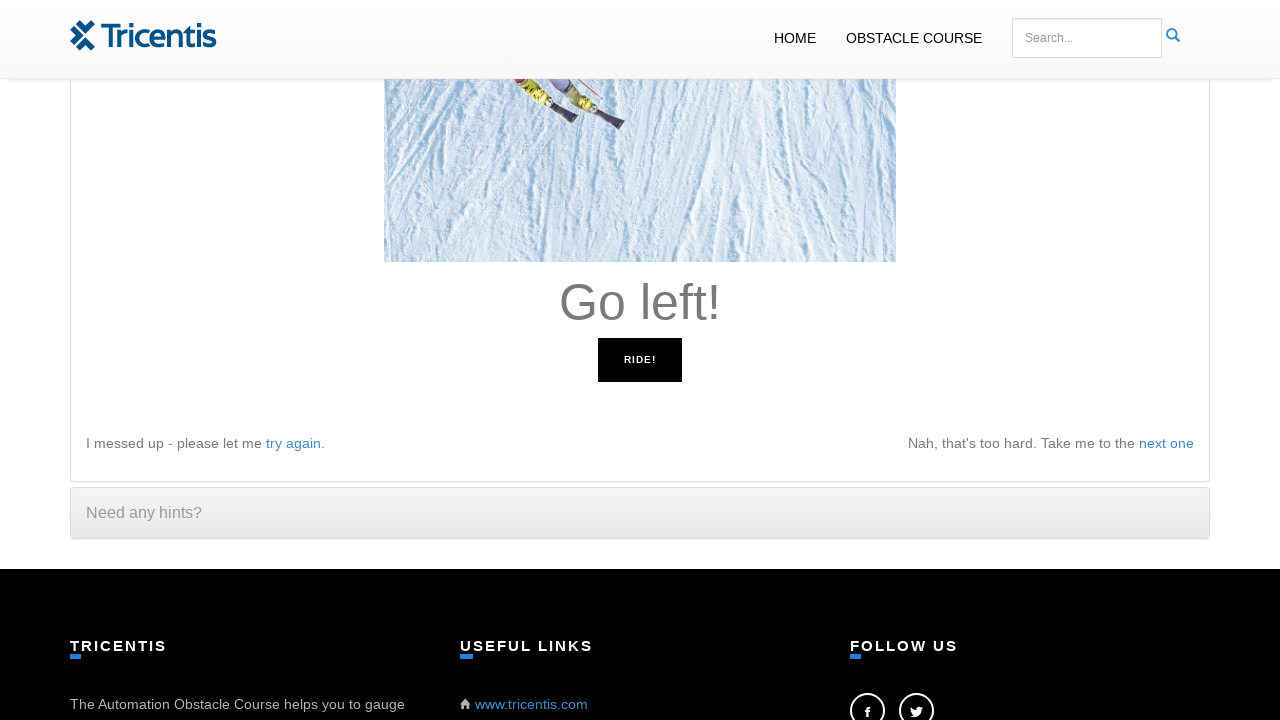

Waited 50ms for UI to update
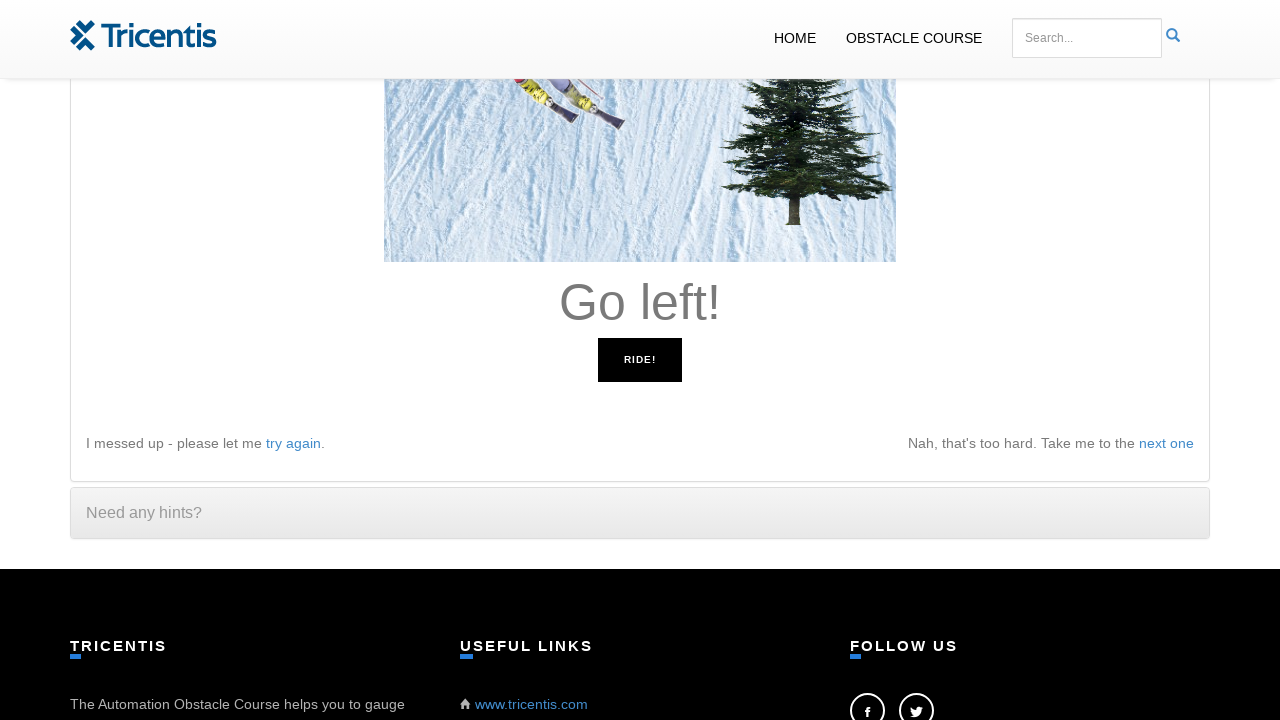

Read instruction: 'Go left!'
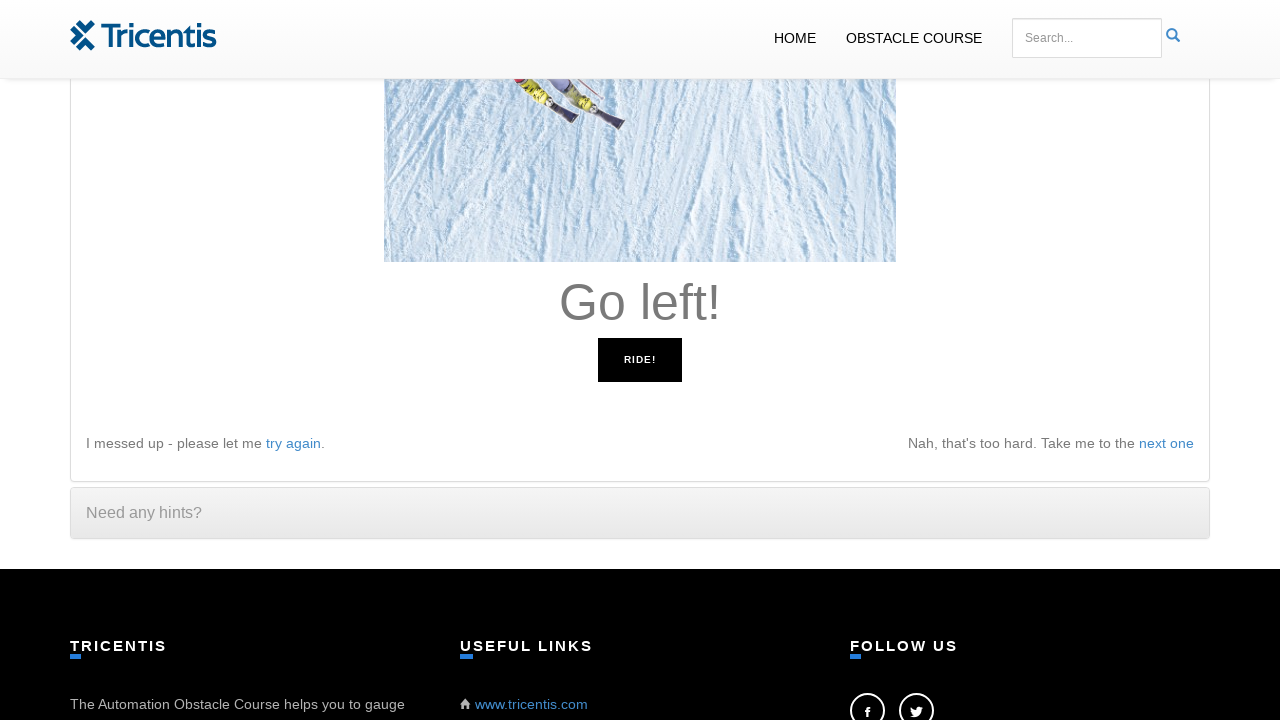

Pressed left arrow key
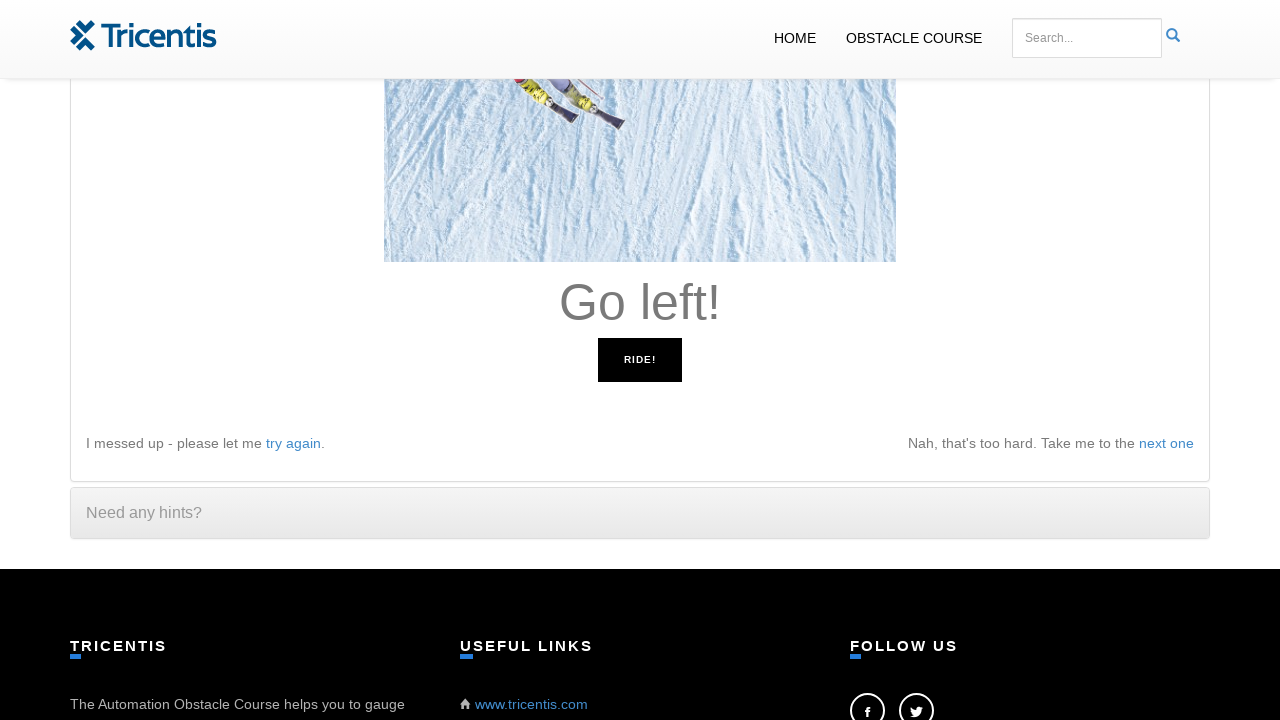

Waited 50ms for UI to update
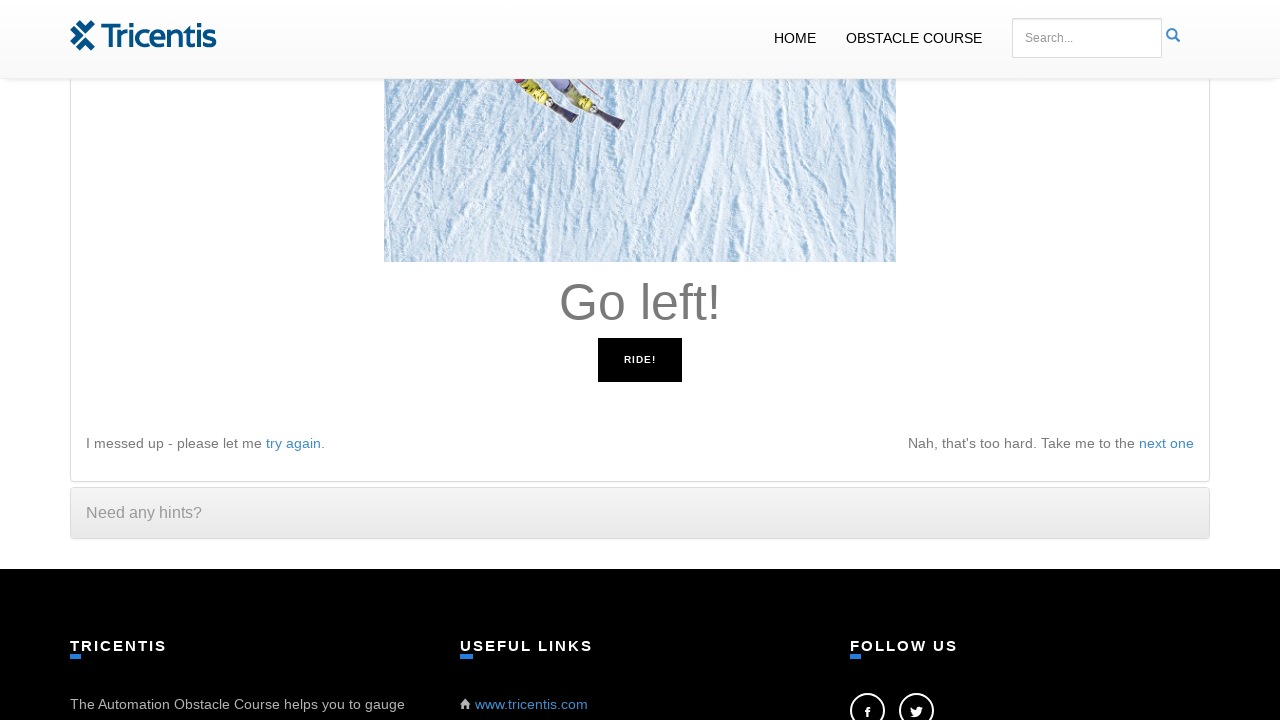

Read instruction: 'Go left!'
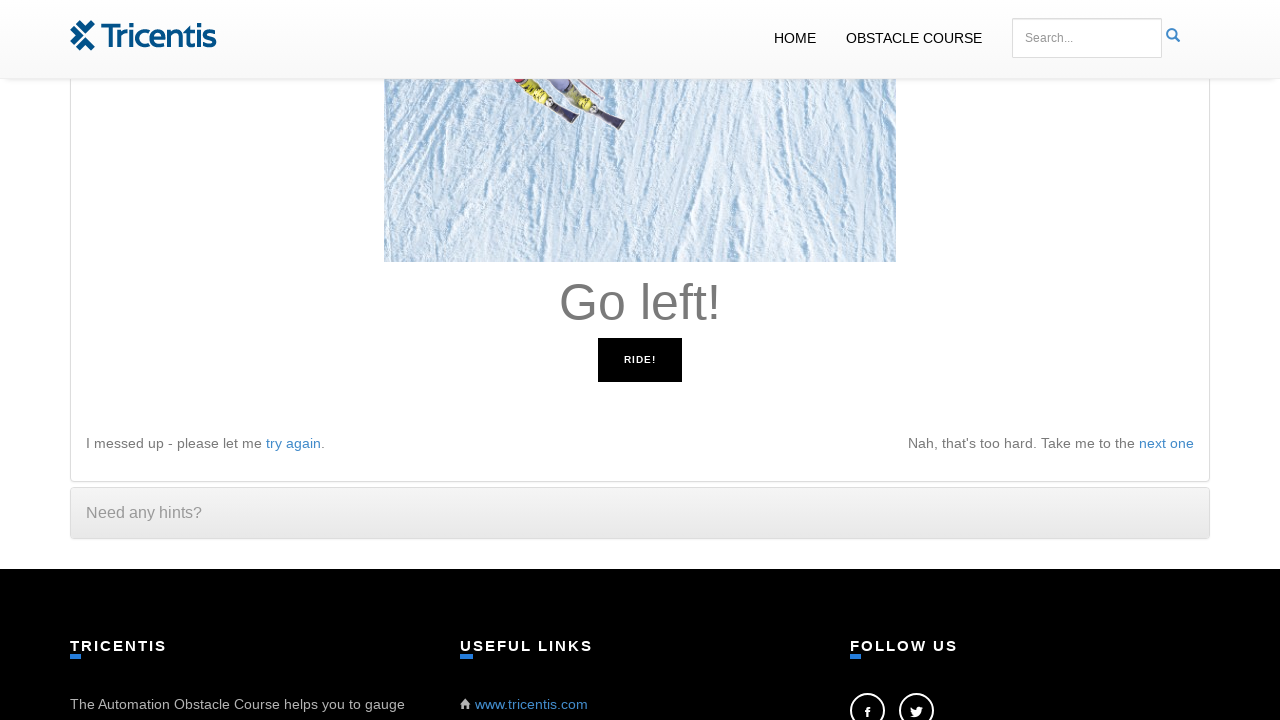

Pressed left arrow key
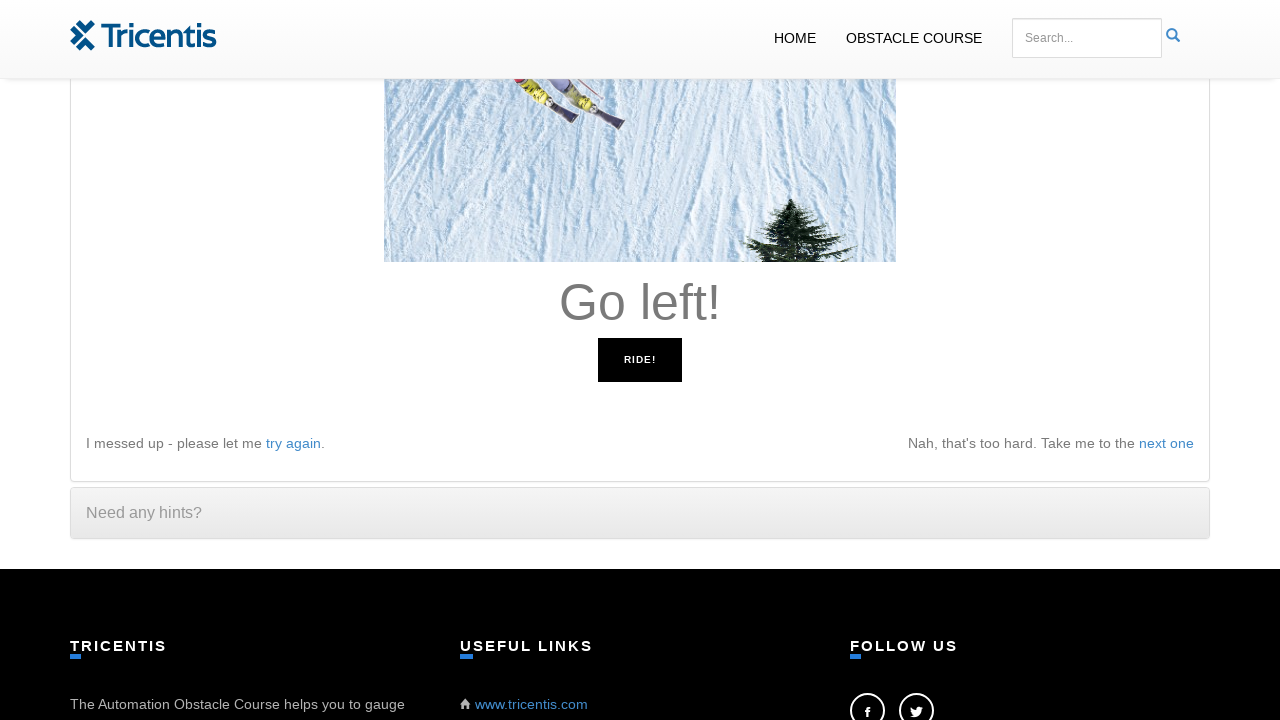

Waited 50ms for UI to update
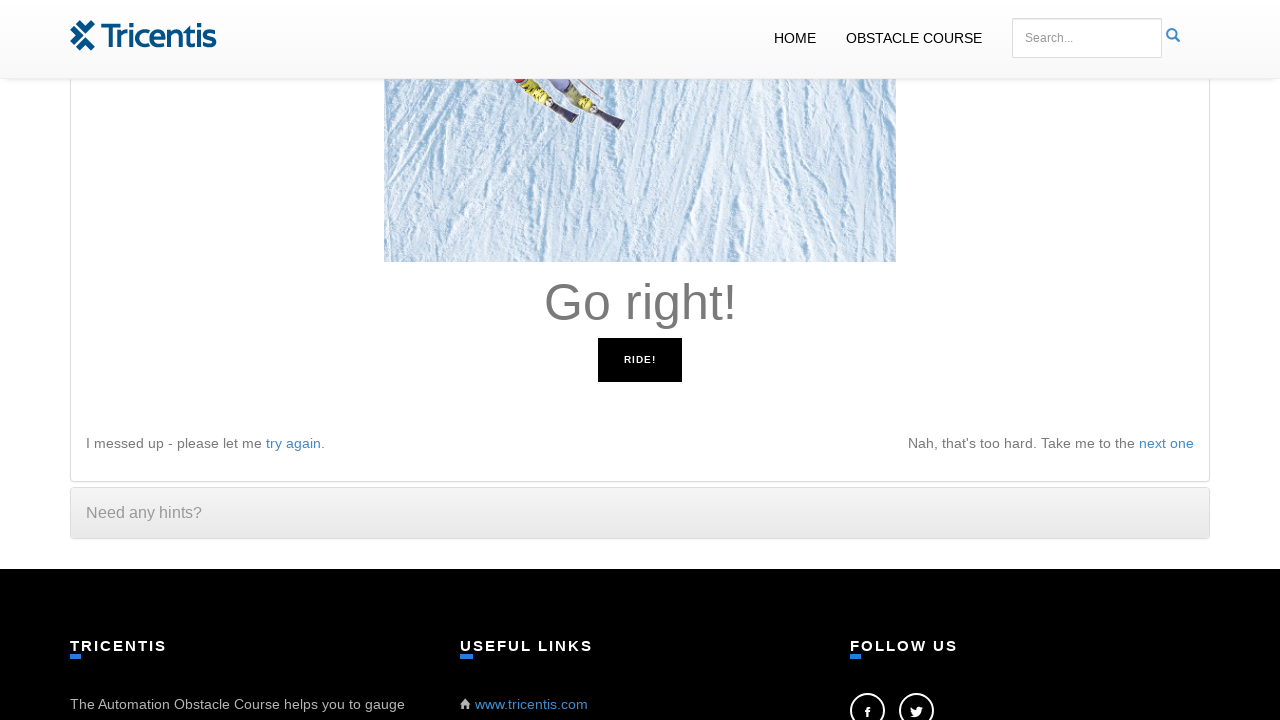

Read instruction: 'Go right!'
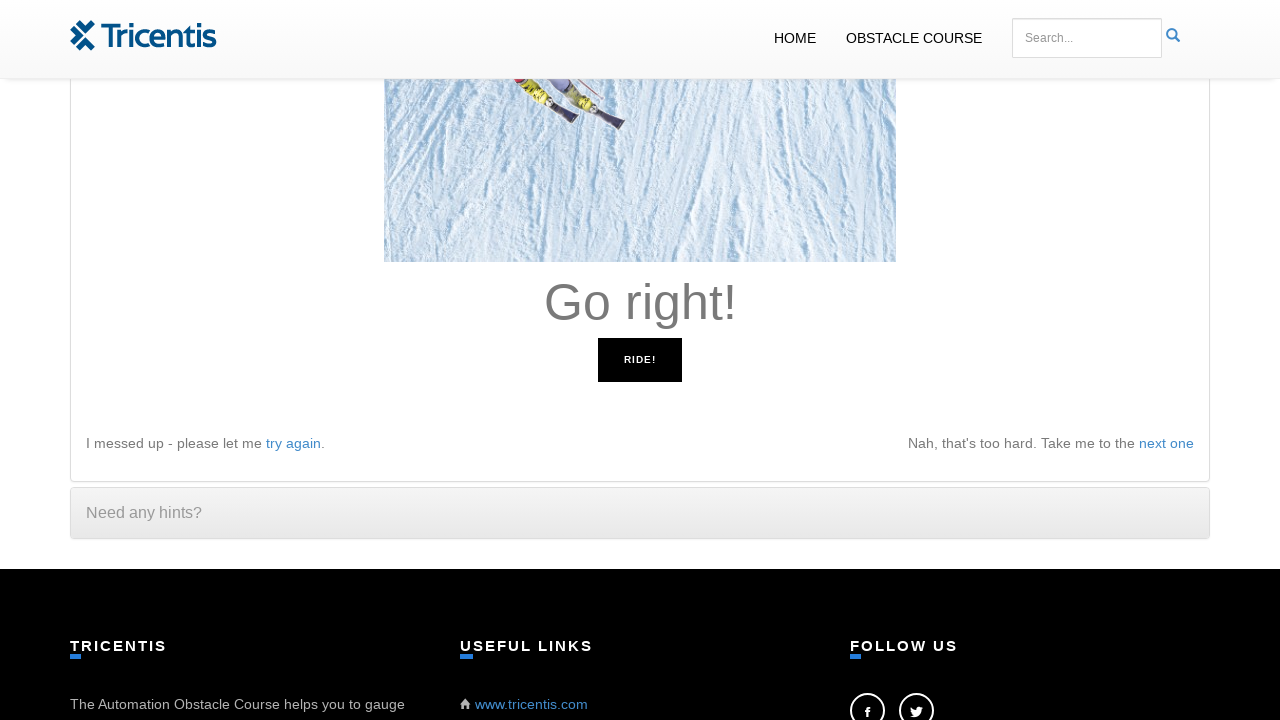

Pressed right arrow key
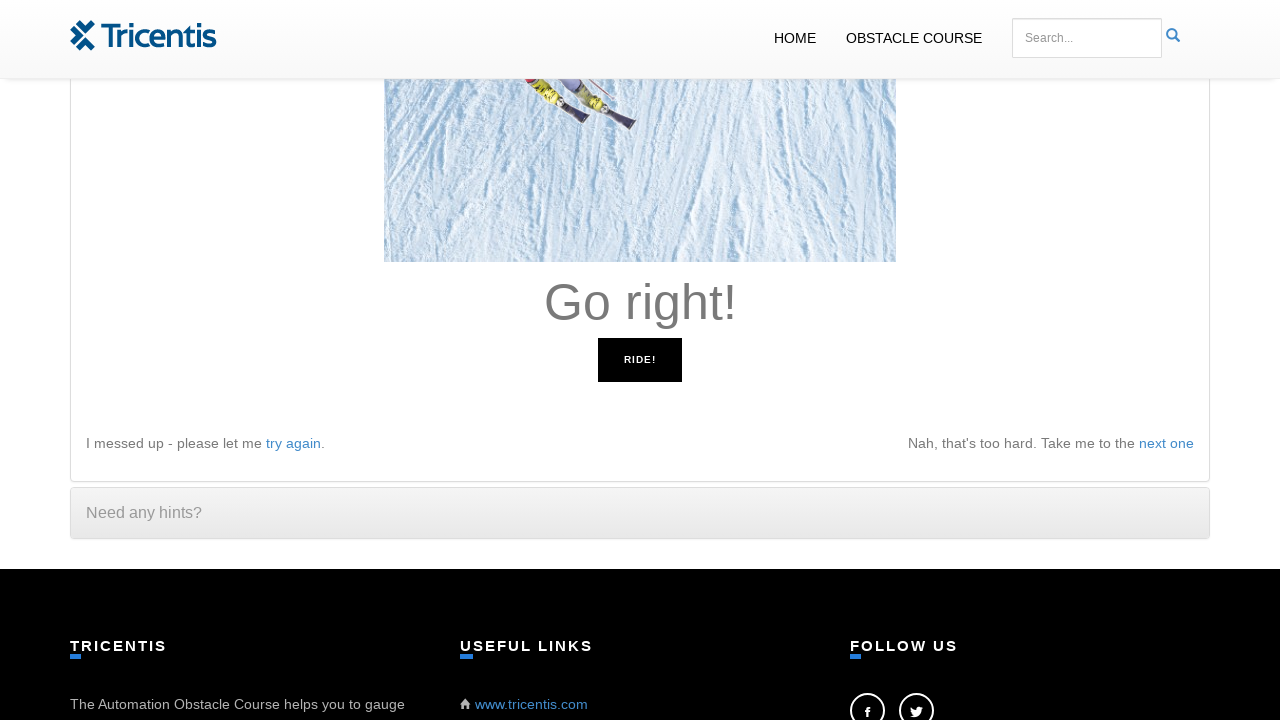

Waited 50ms for UI to update
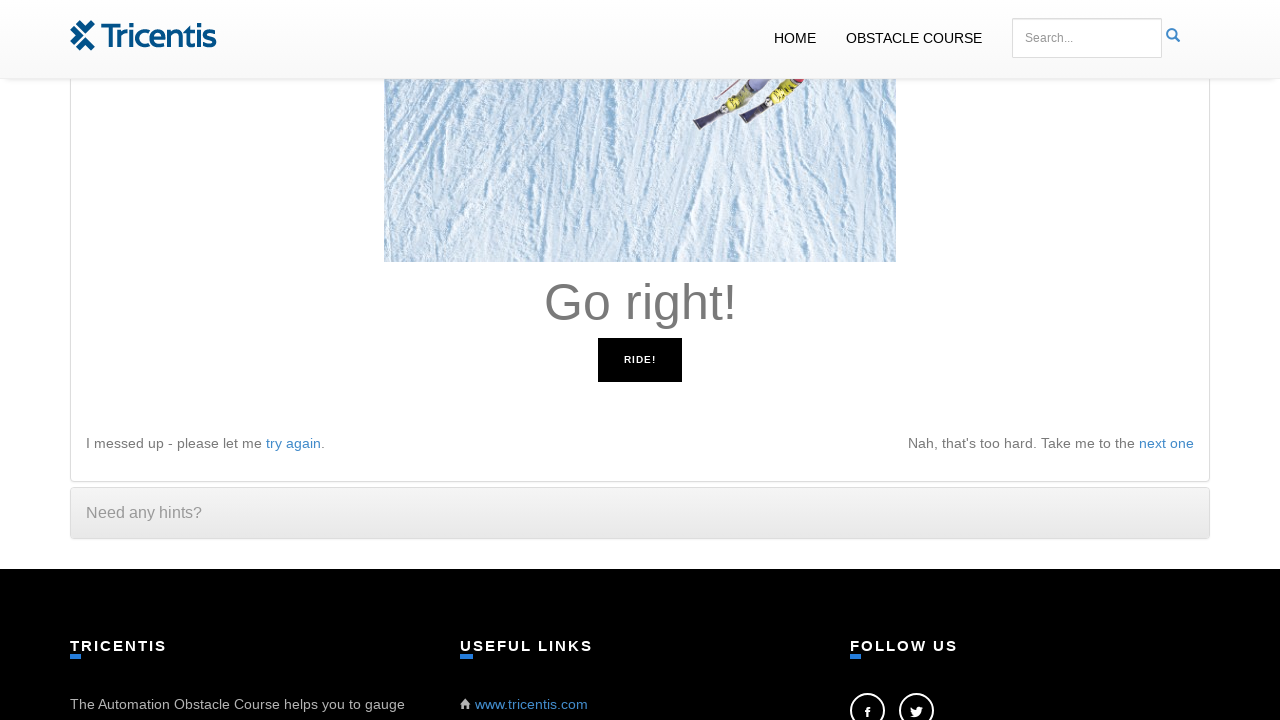

Read instruction: 'Go right!'
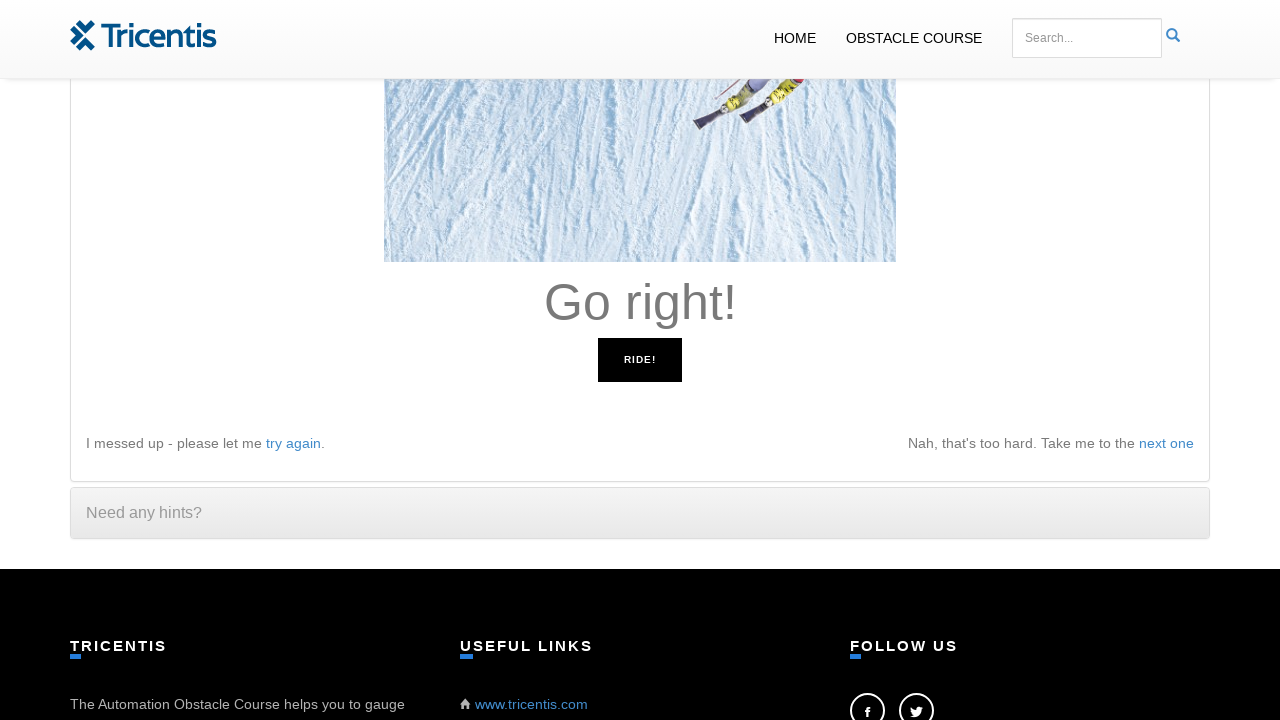

Pressed right arrow key
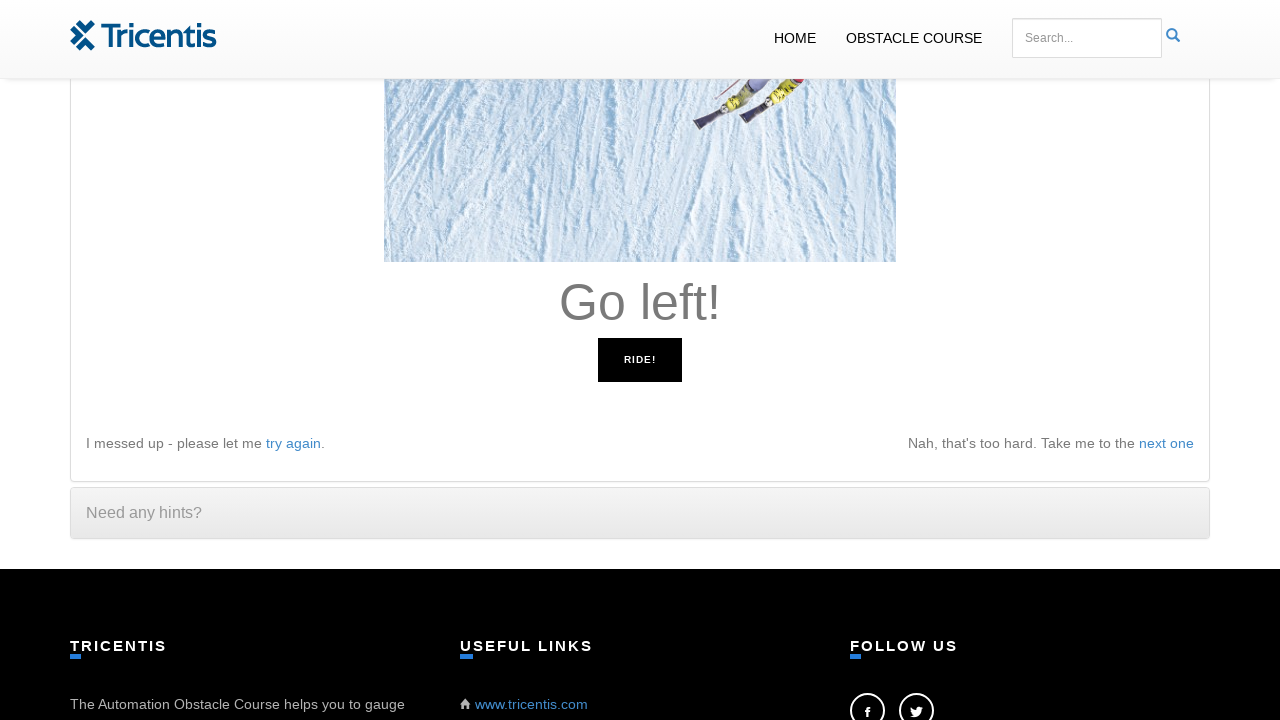

Waited 50ms for UI to update
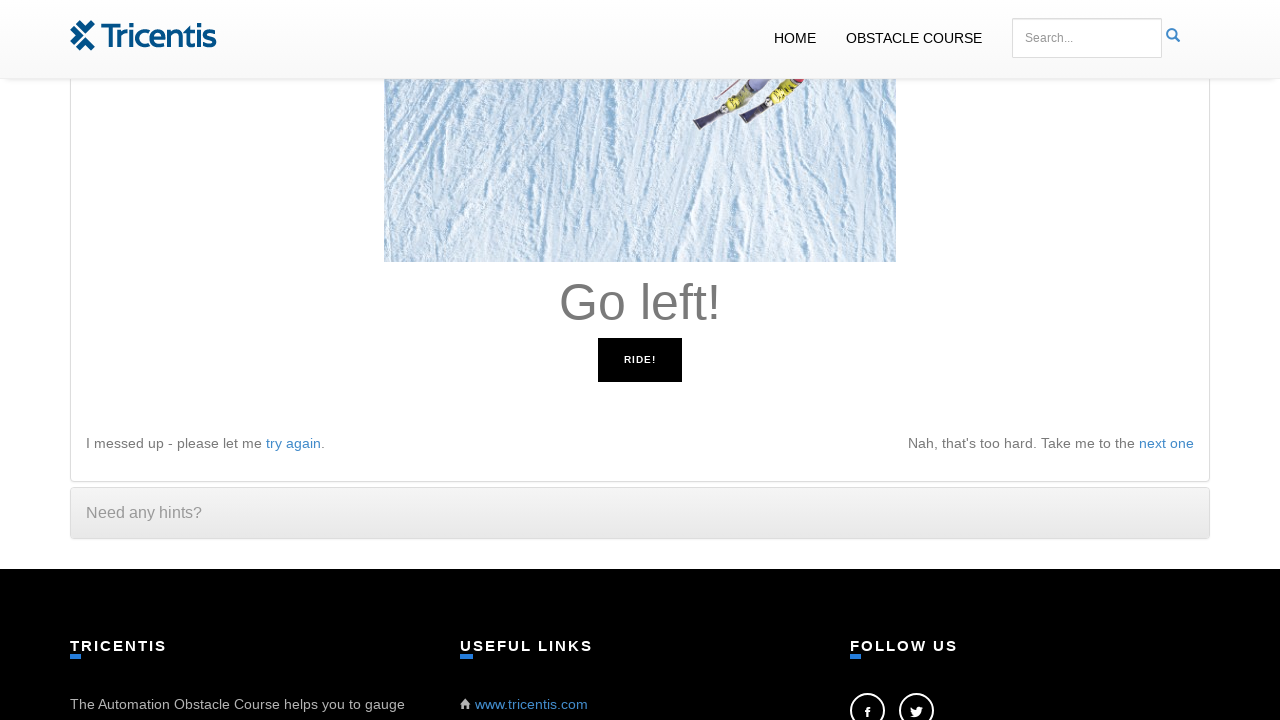

Read instruction: 'Go left!'
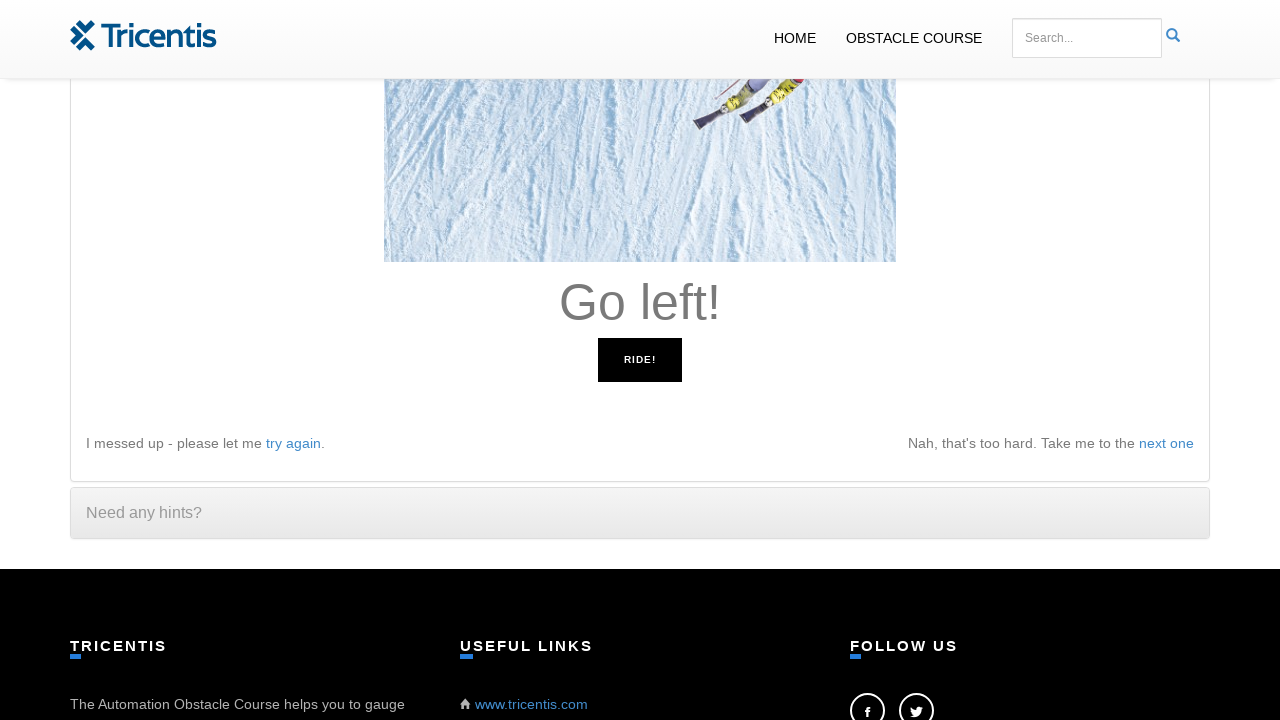

Pressed left arrow key
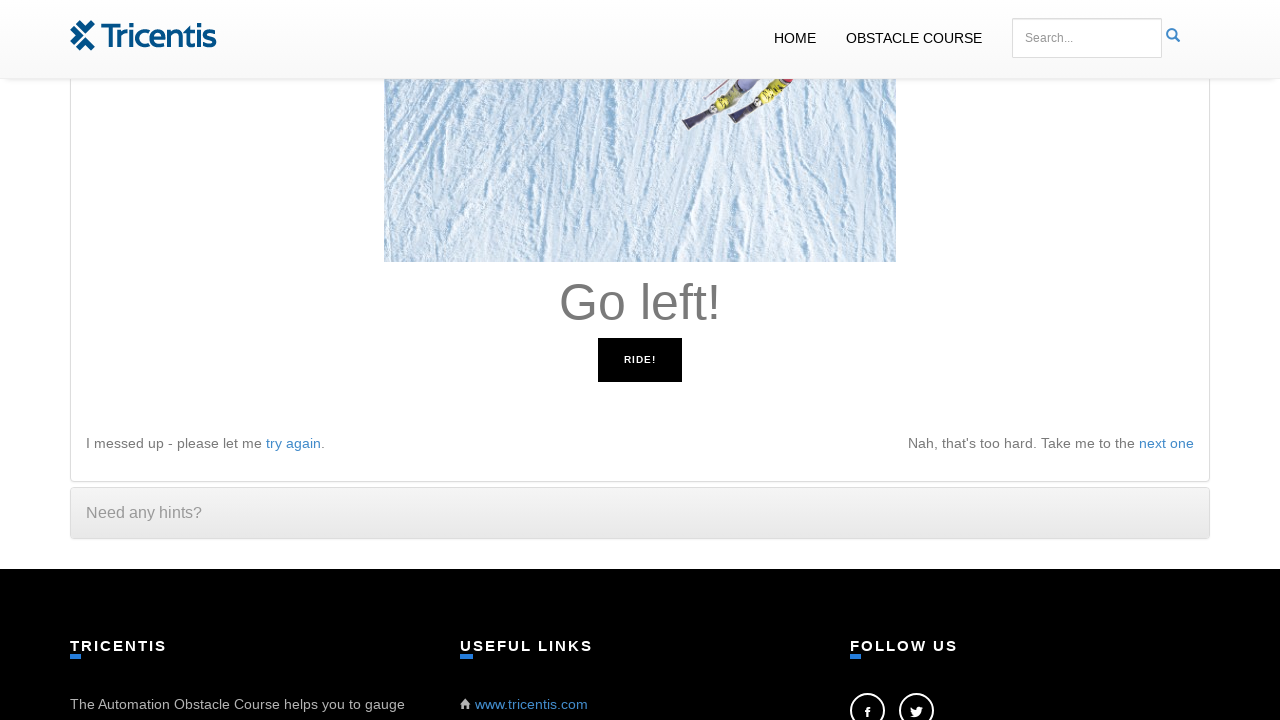

Waited 50ms for UI to update
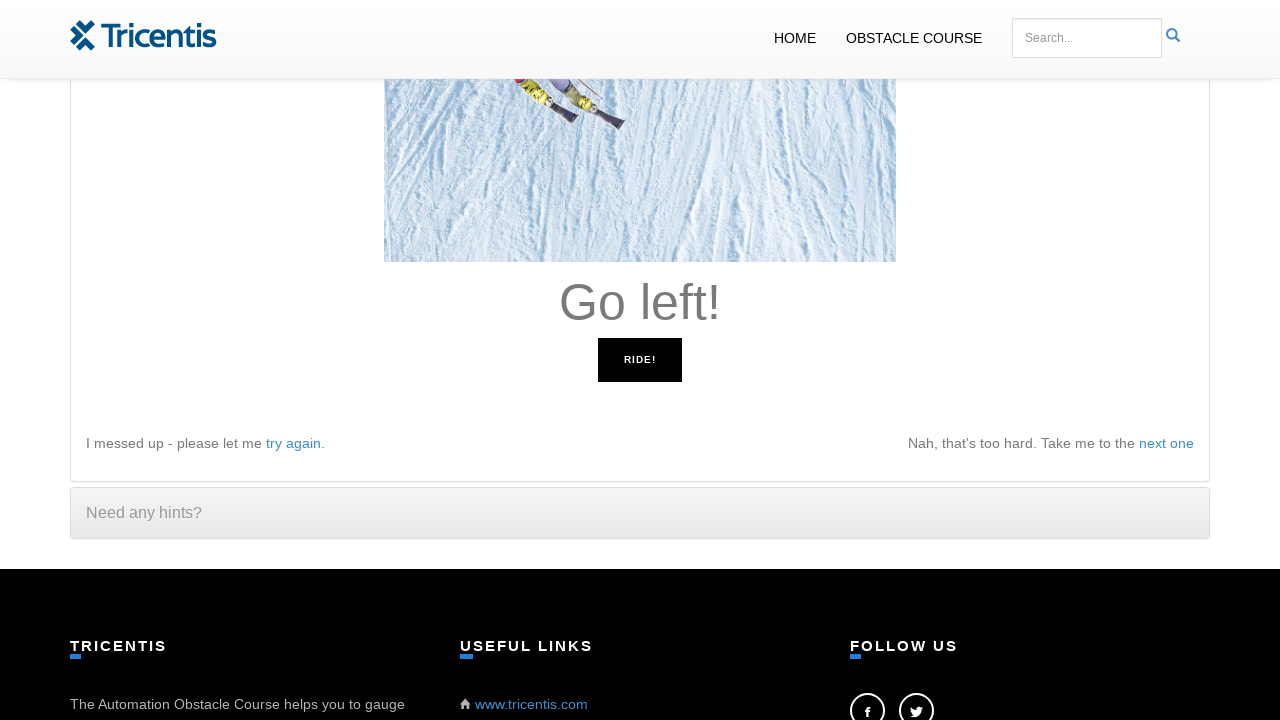

Read instruction: 'Go right!'
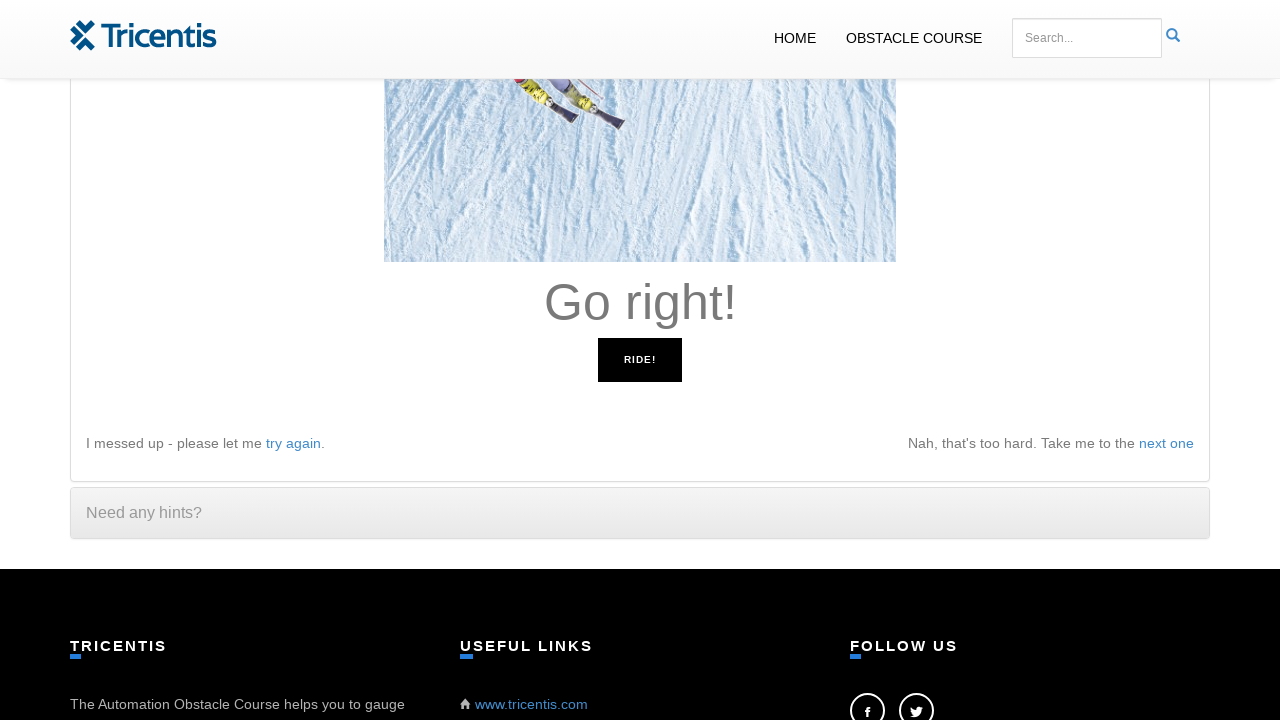

Pressed right arrow key
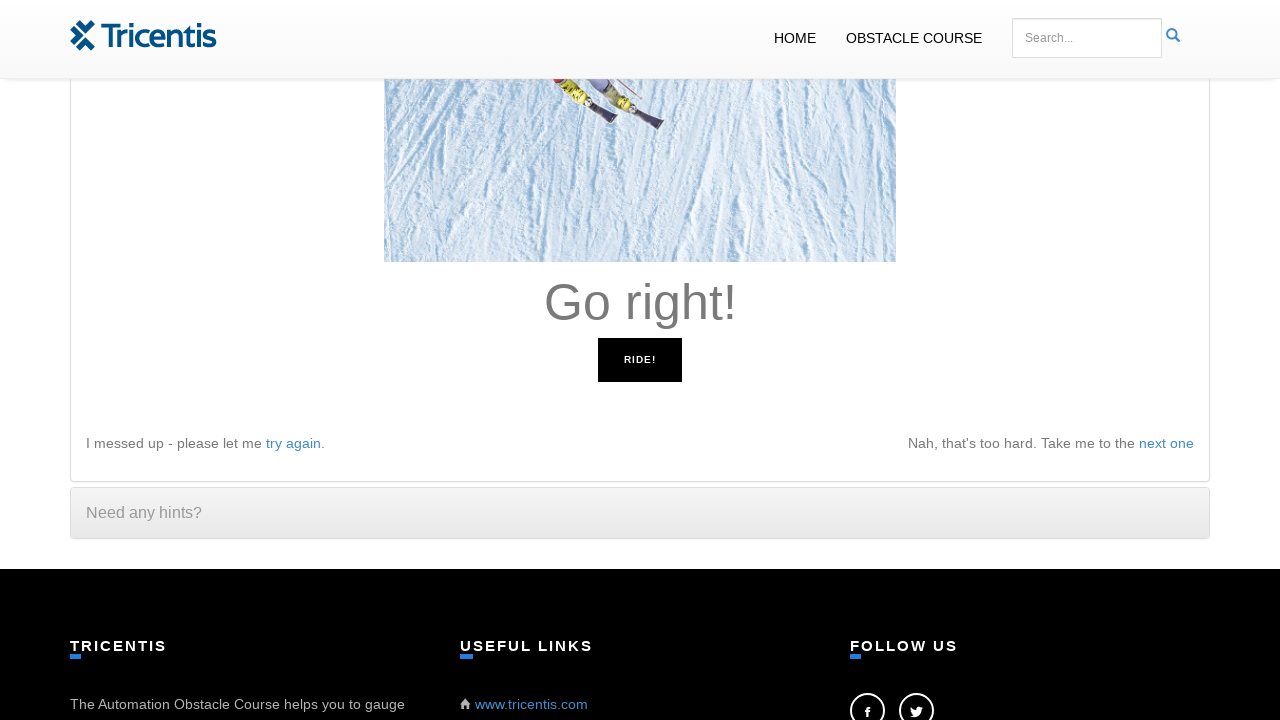

Waited 50ms for UI to update
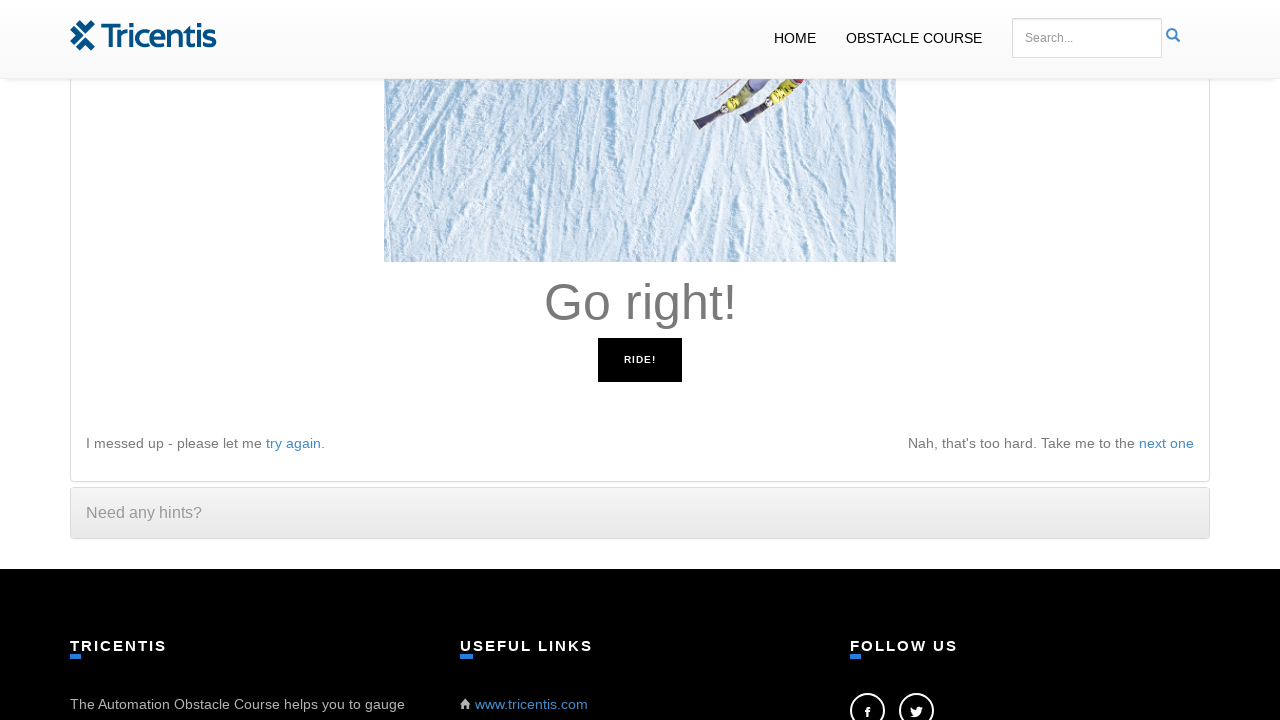

Read instruction: 'Go right!'
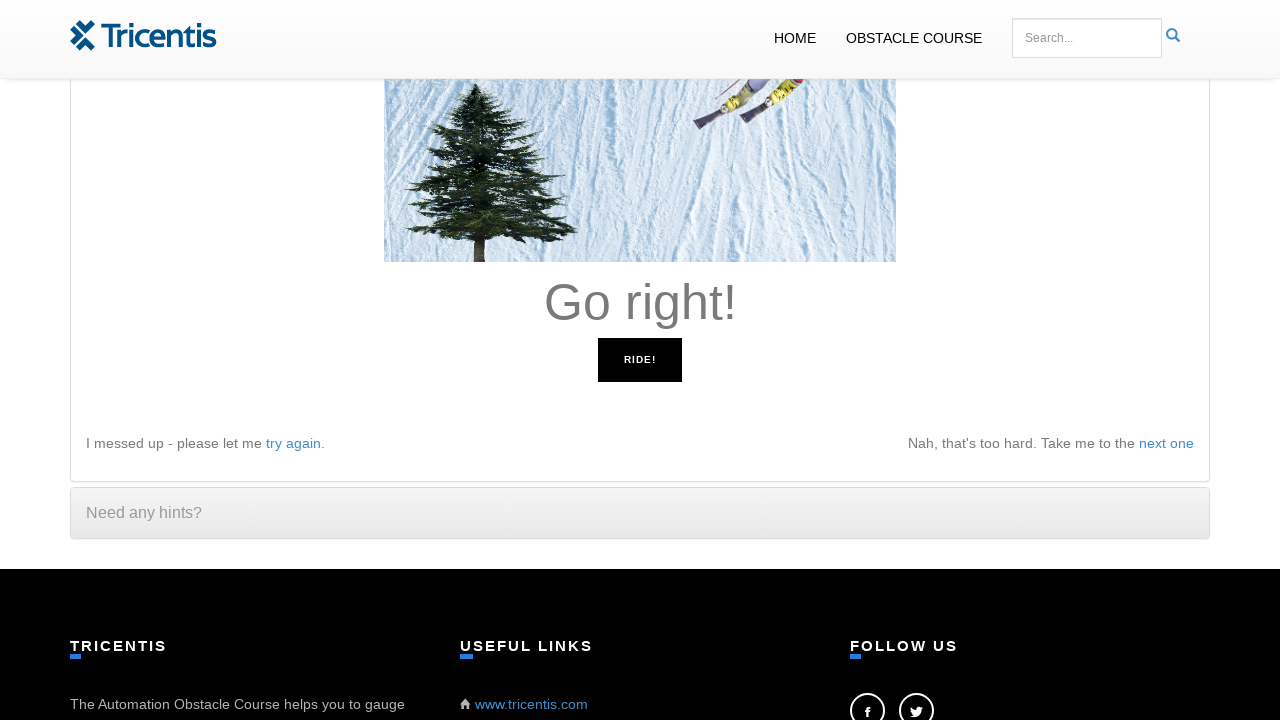

Pressed right arrow key
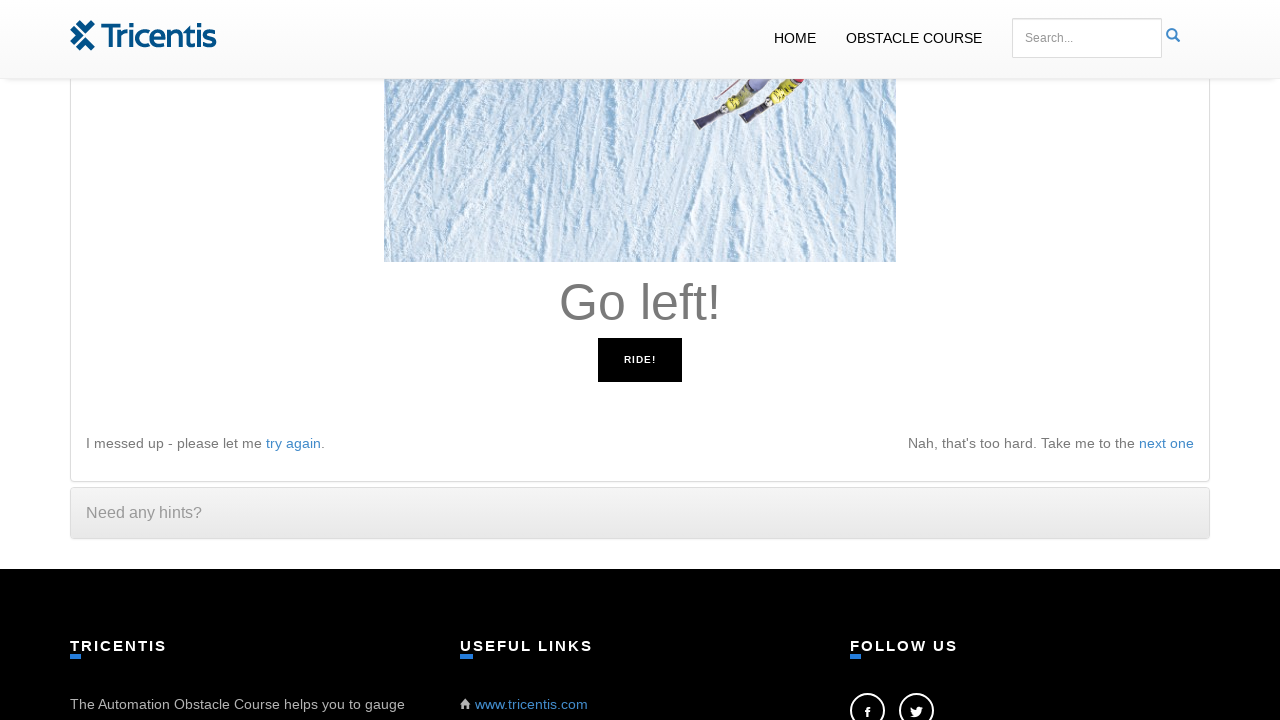

Waited 50ms for UI to update
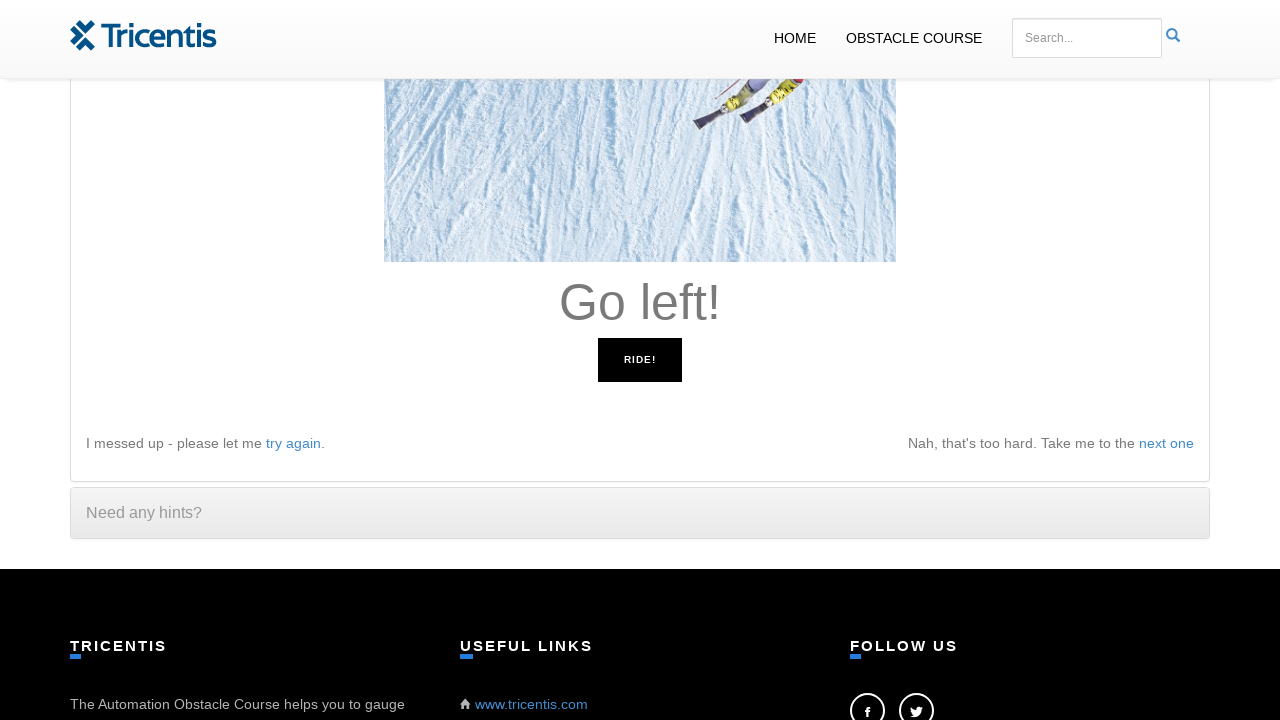

Read instruction: 'Go left!'
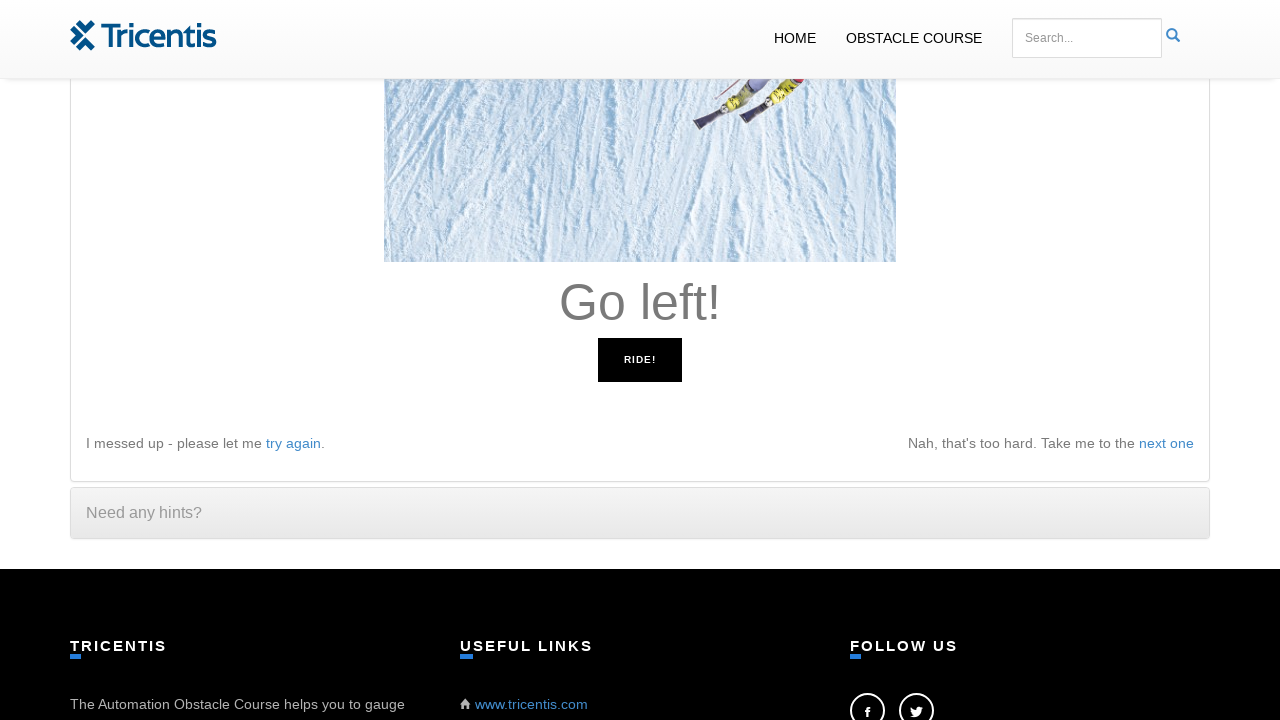

Pressed left arrow key
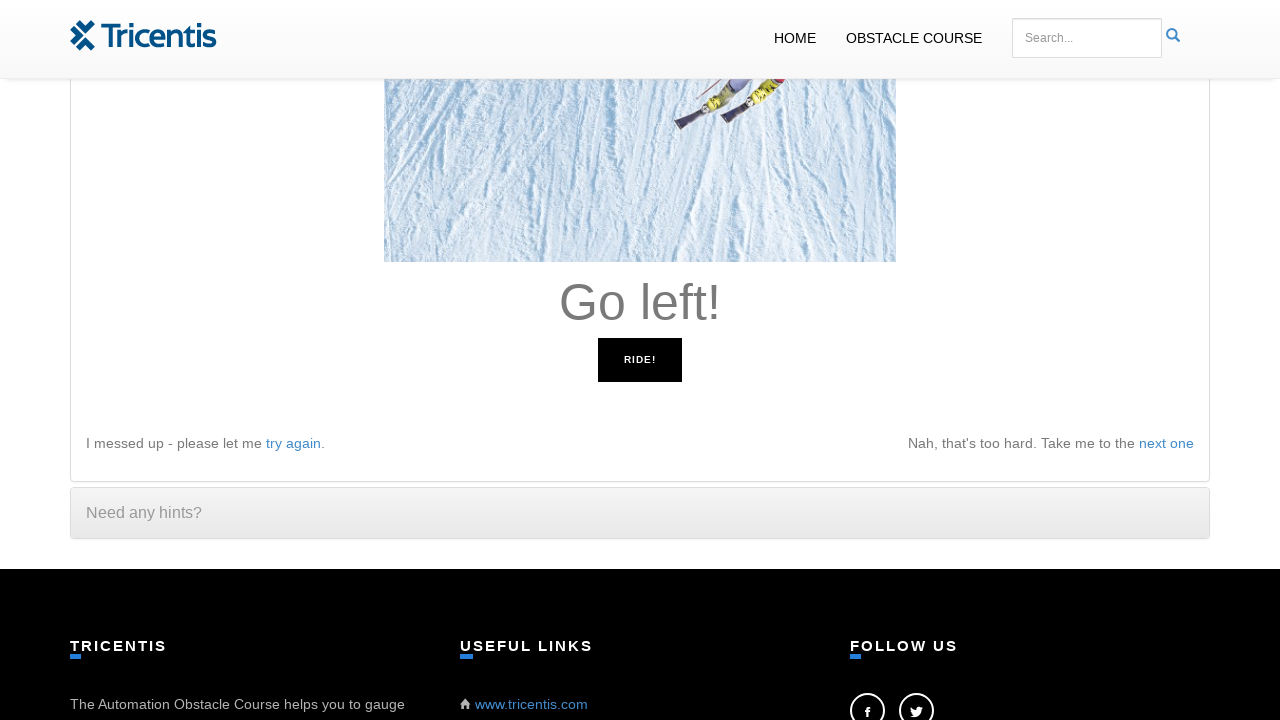

Waited 50ms for UI to update
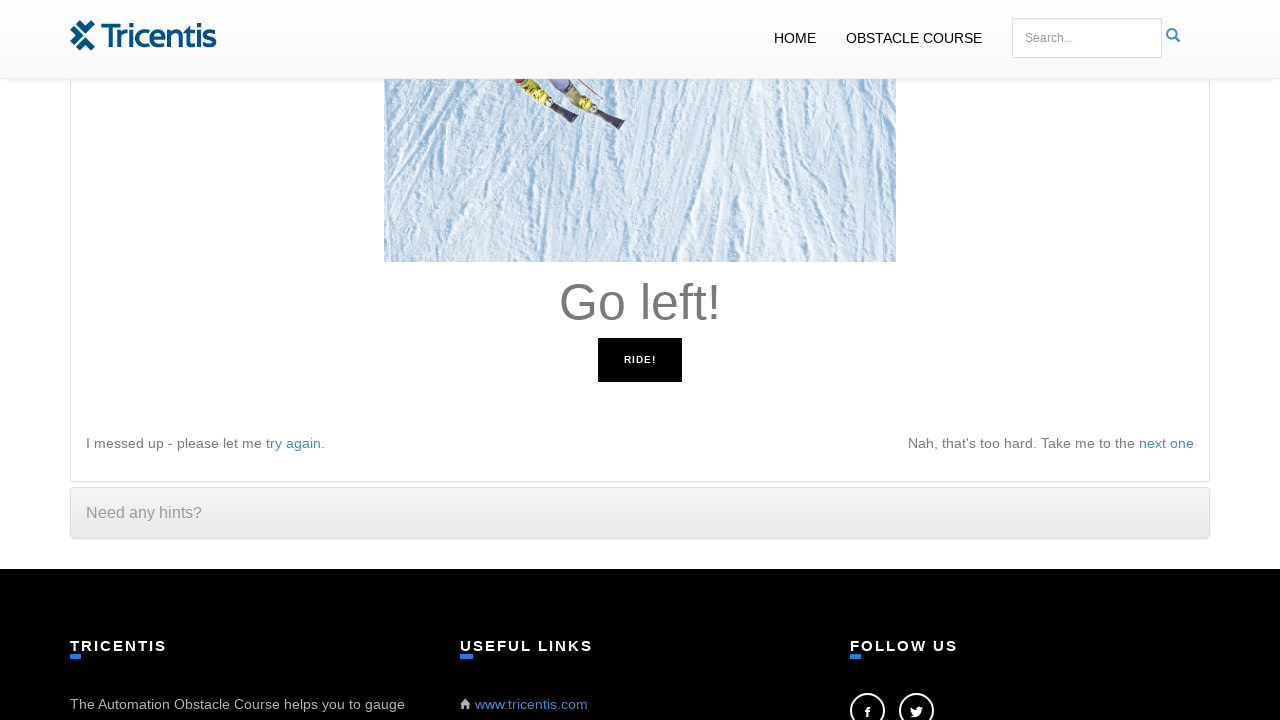

Read instruction: 'Go left!'
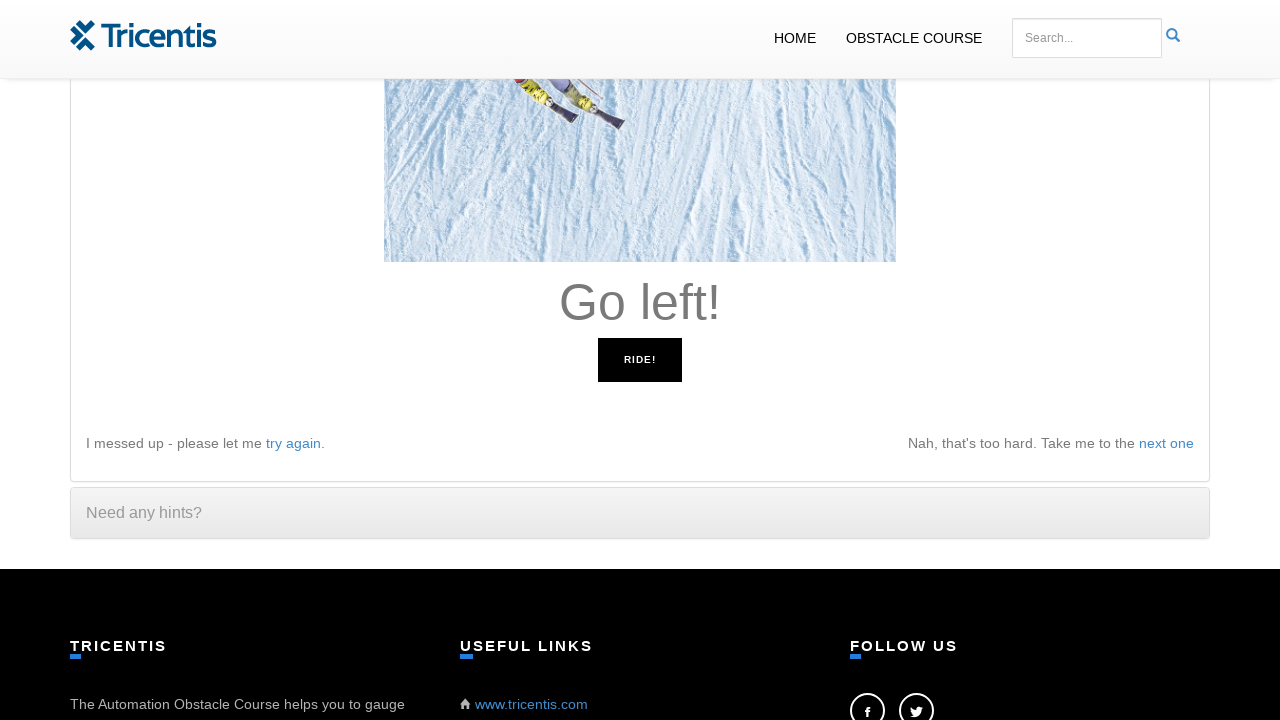

Pressed left arrow key
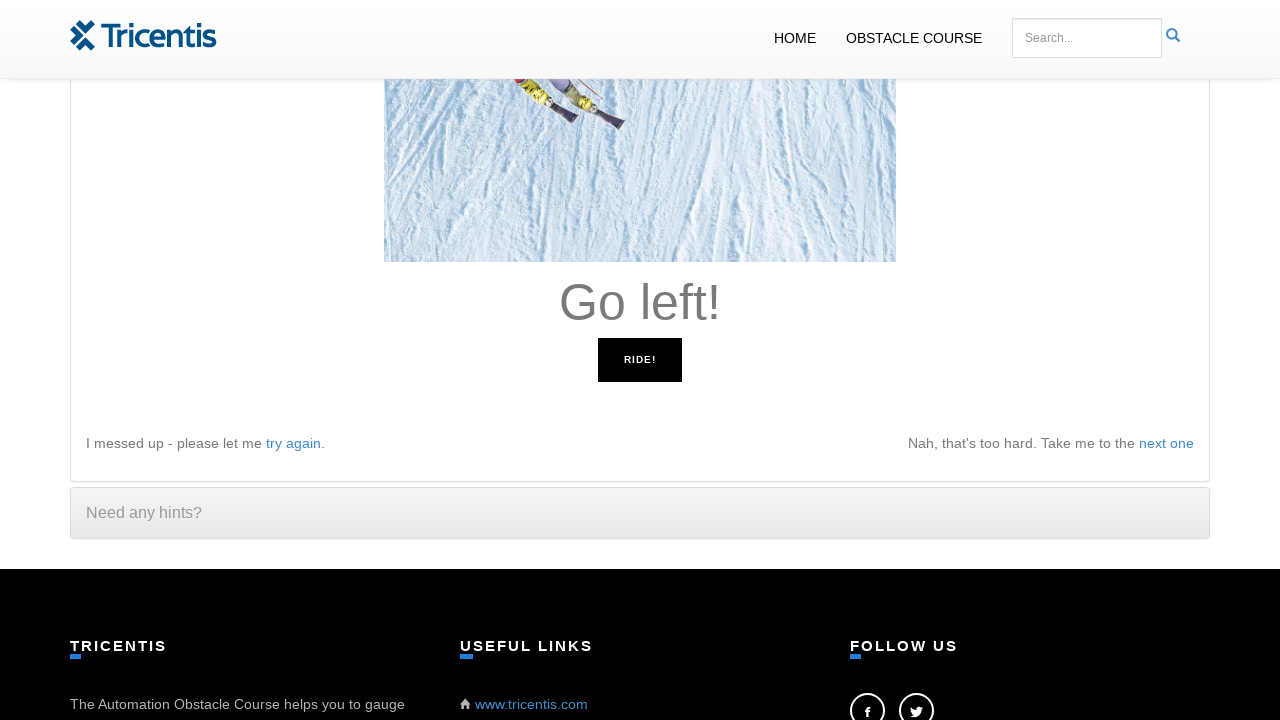

Waited 50ms for UI to update
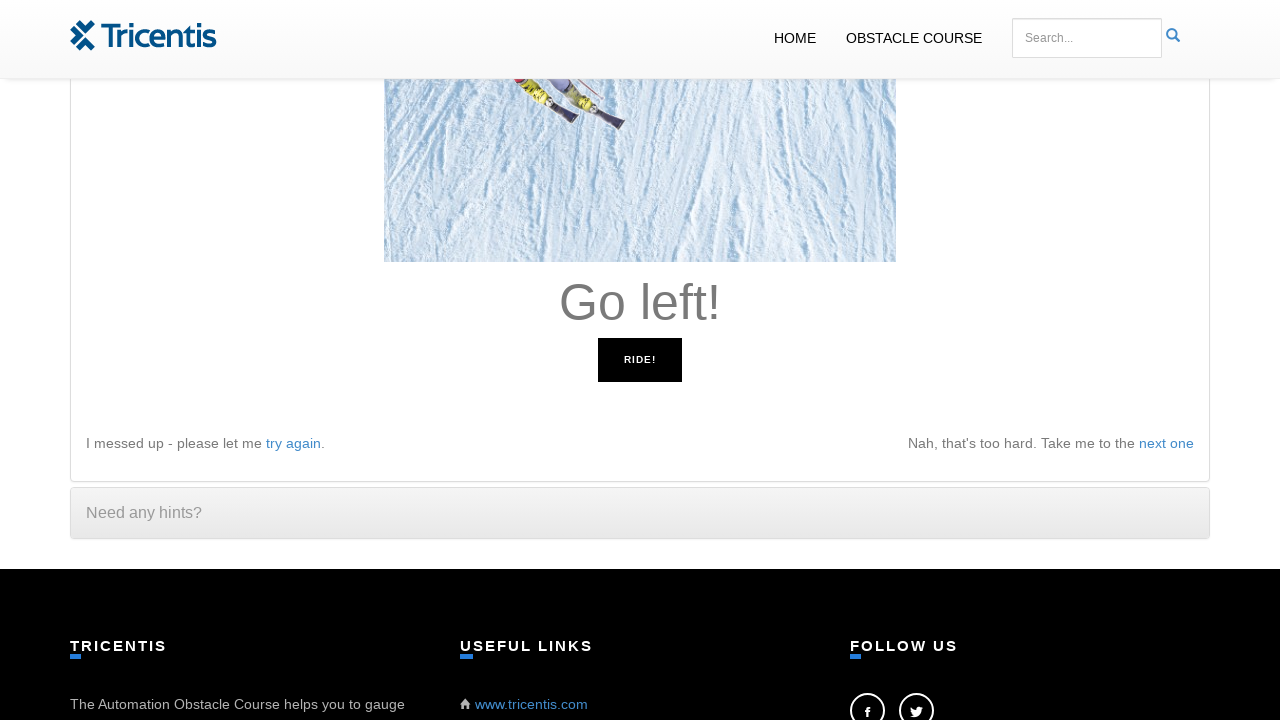

Read instruction: 'Go left!'
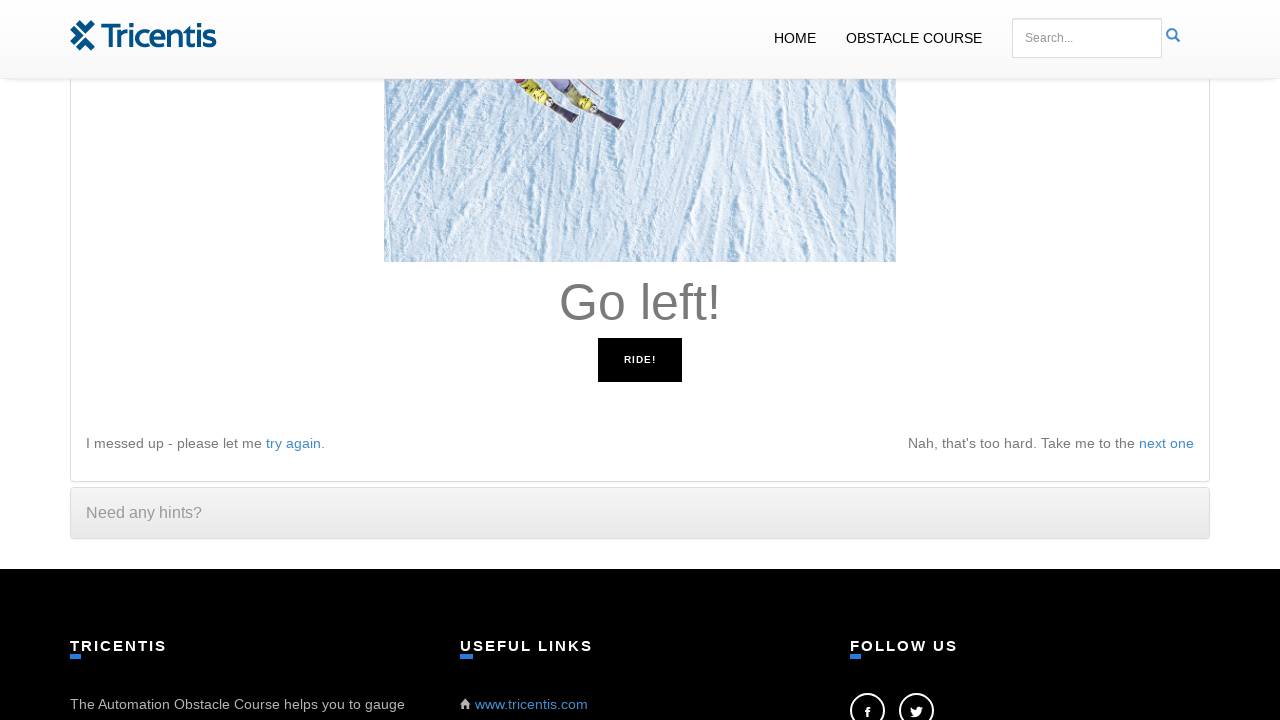

Pressed left arrow key
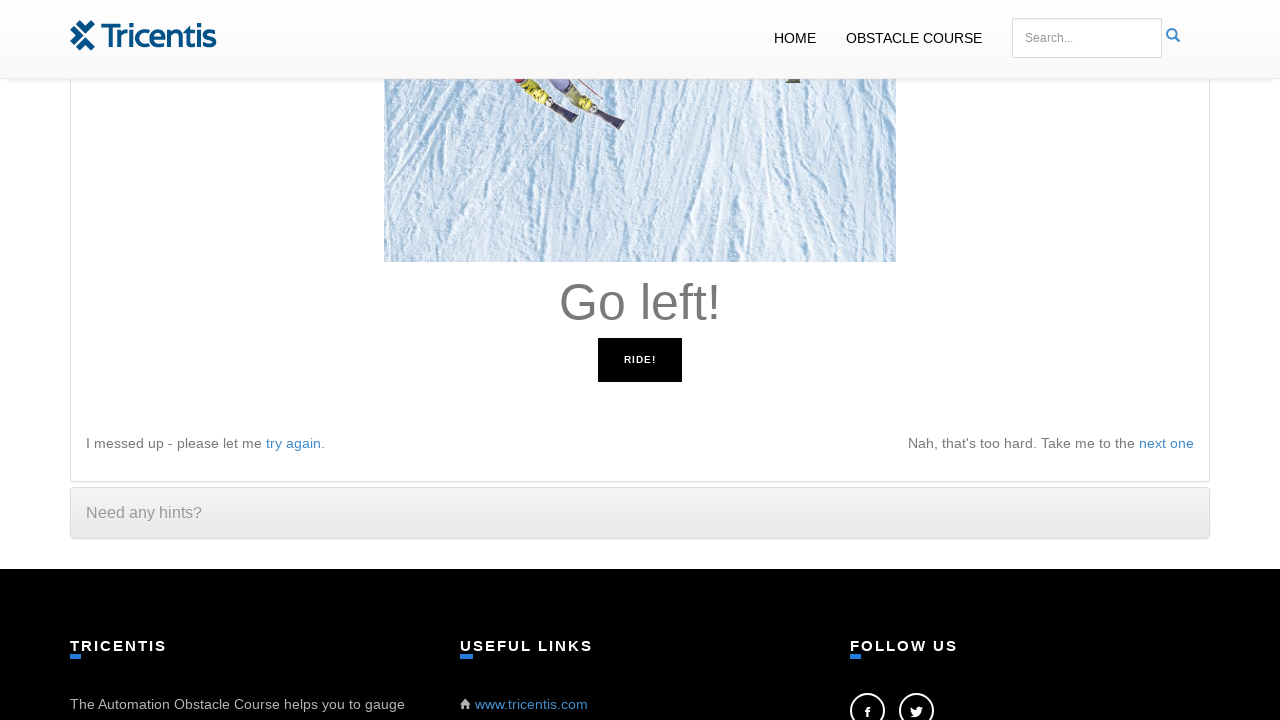

Waited 50ms for UI to update
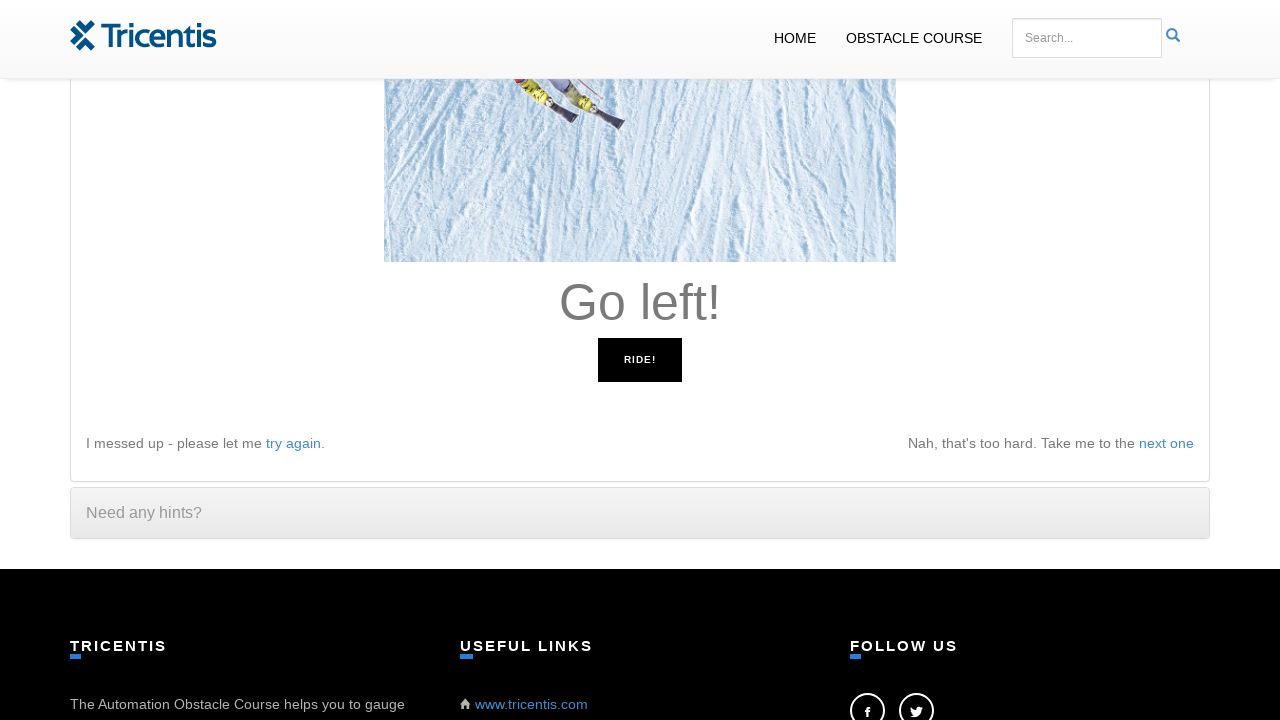

Read instruction: 'Go left!'
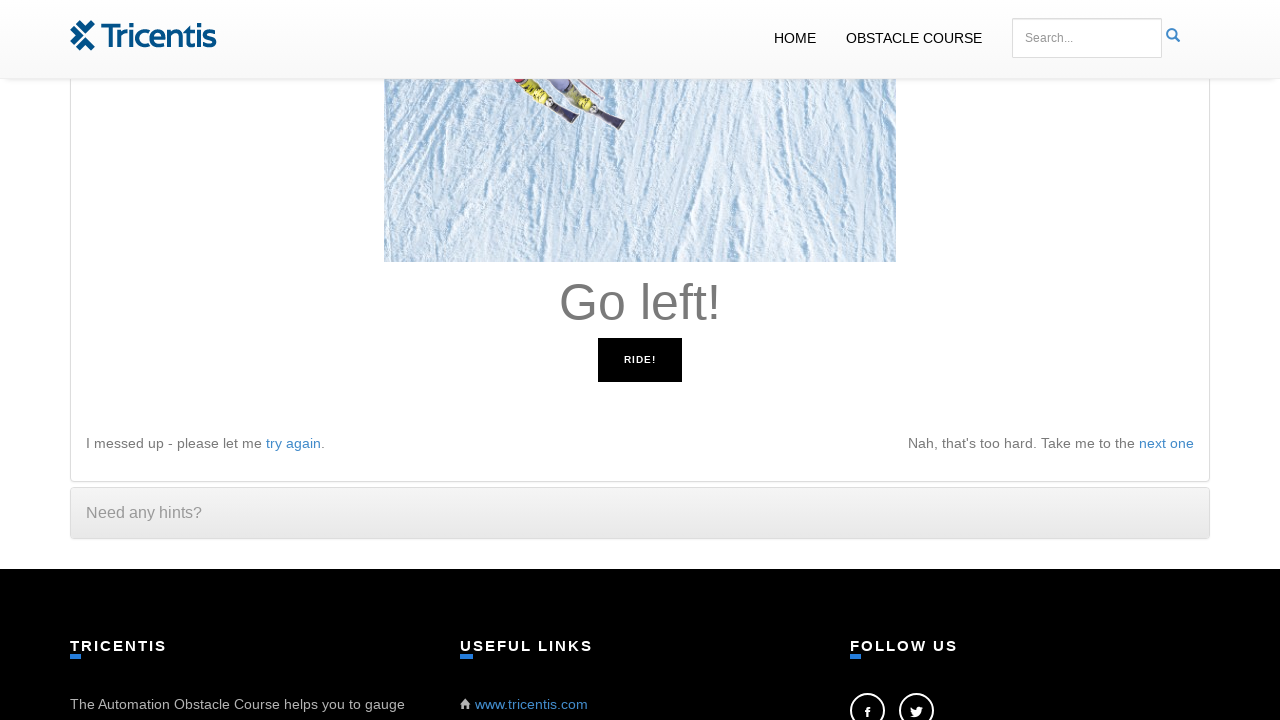

Pressed left arrow key
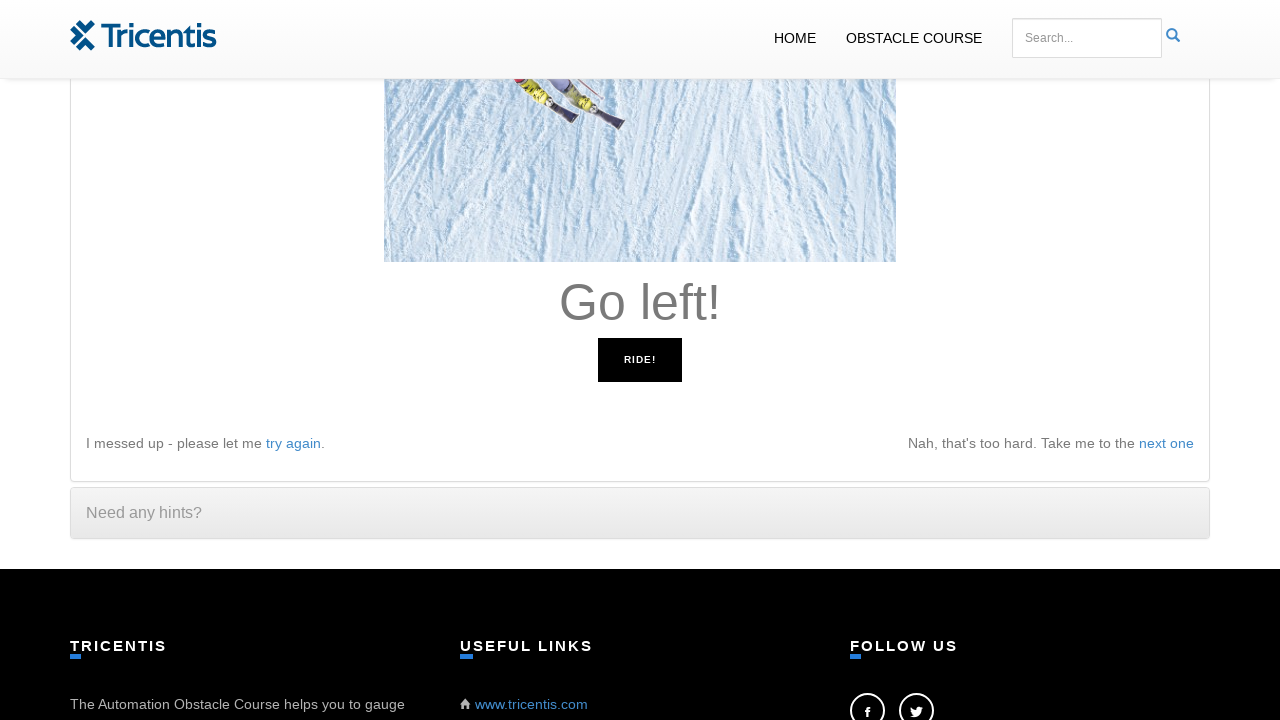

Waited 50ms for UI to update
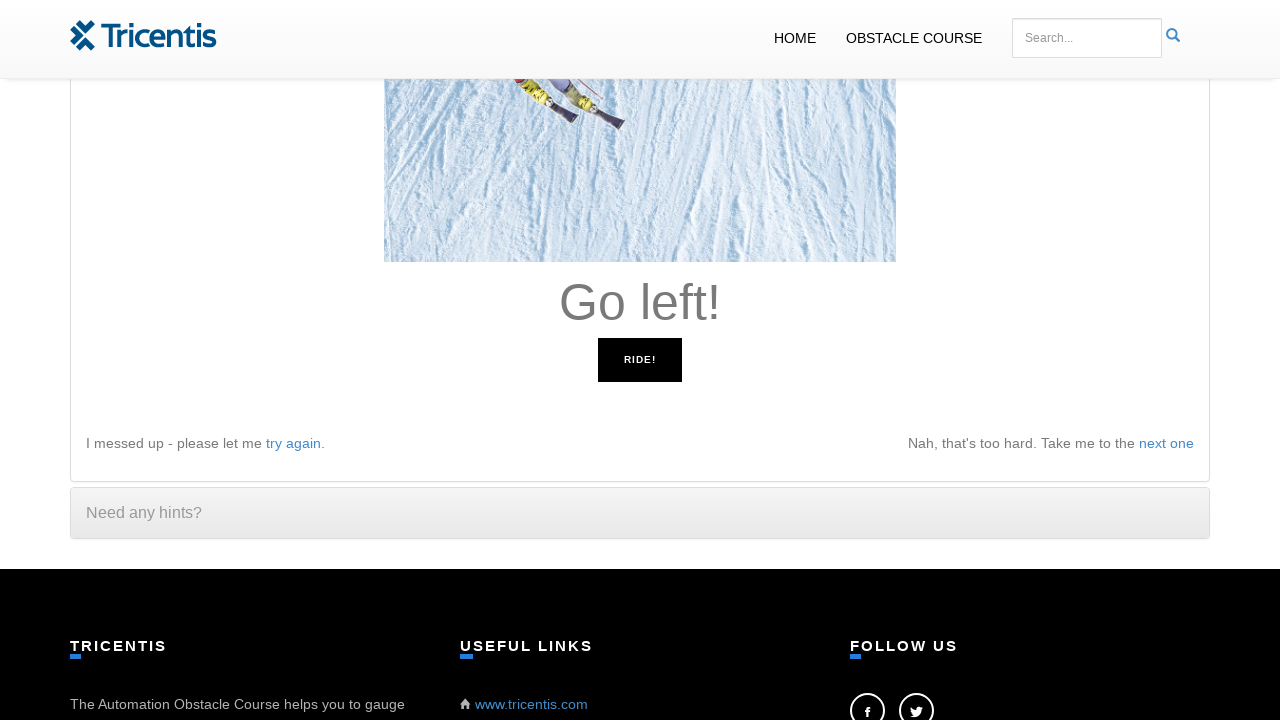

Read instruction: 'Go left!'
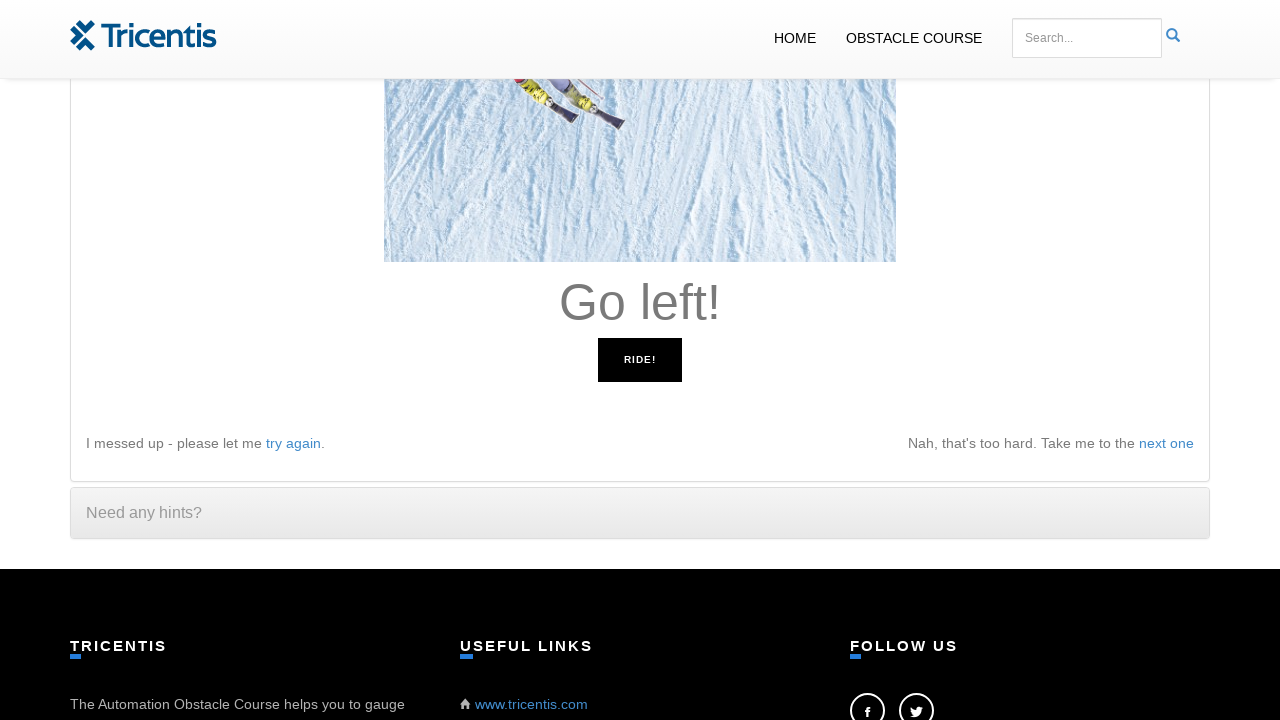

Pressed left arrow key
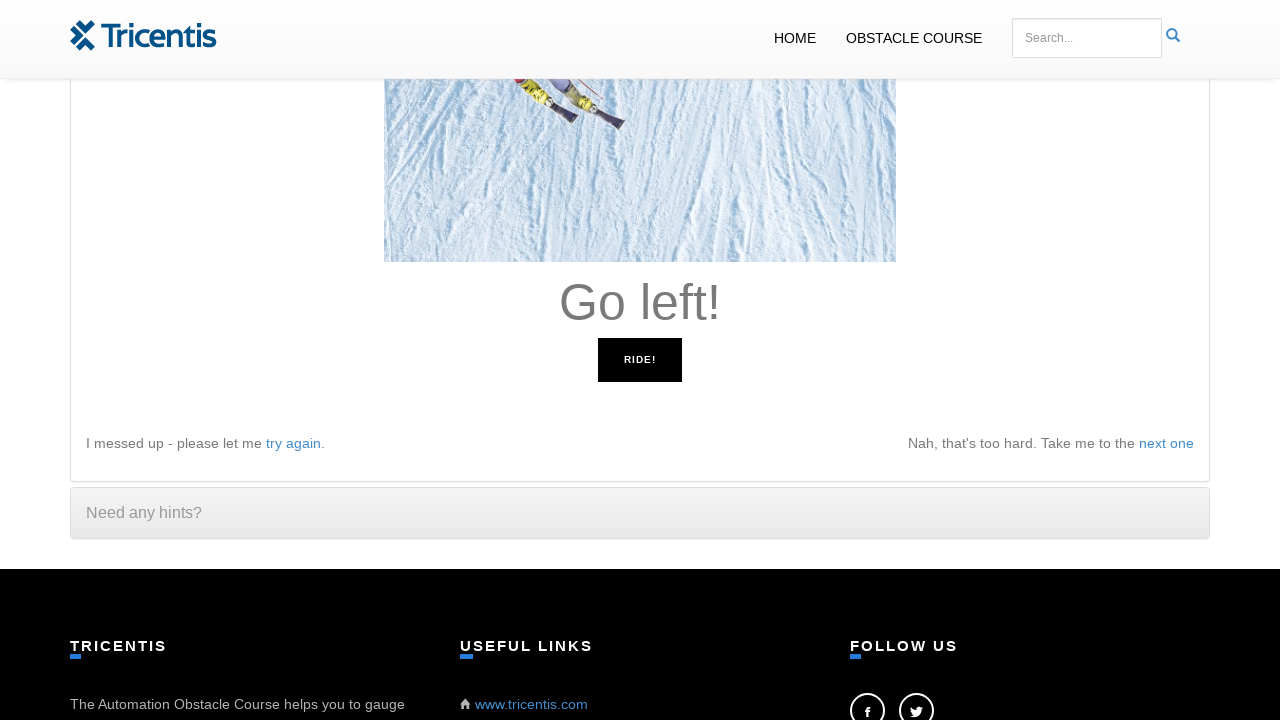

Waited 50ms for UI to update
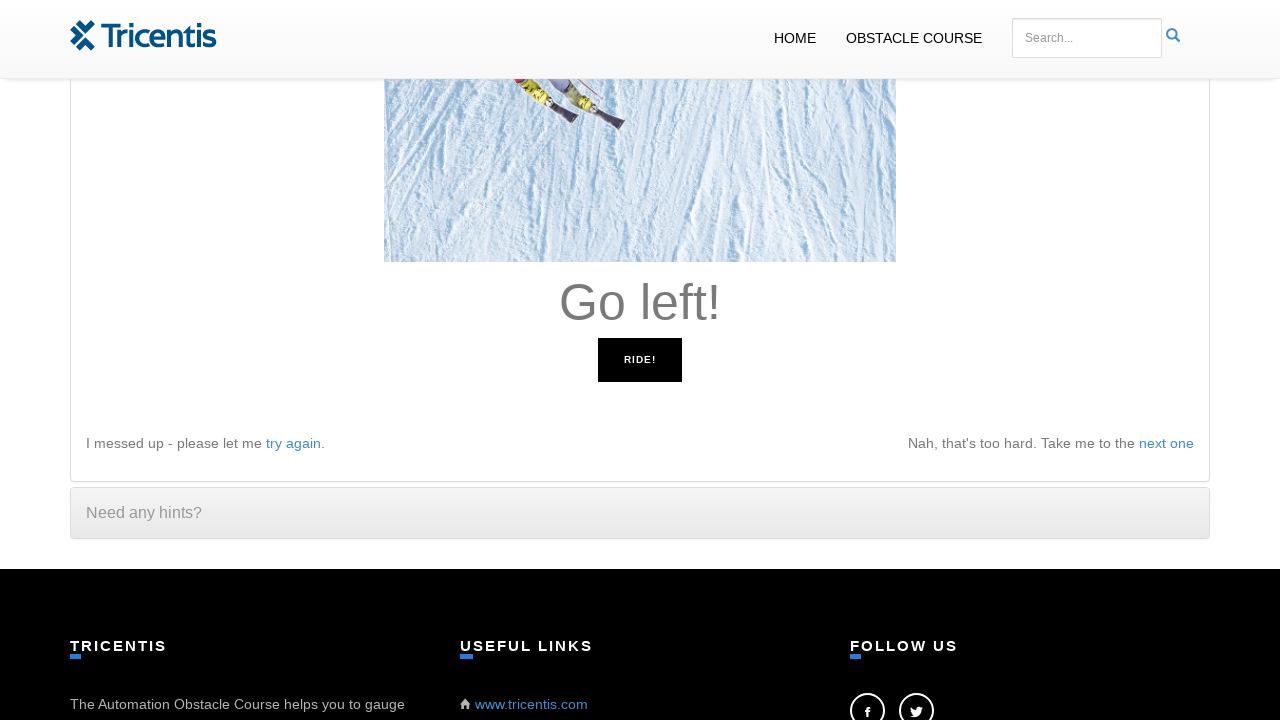

Read instruction: 'Go left!'
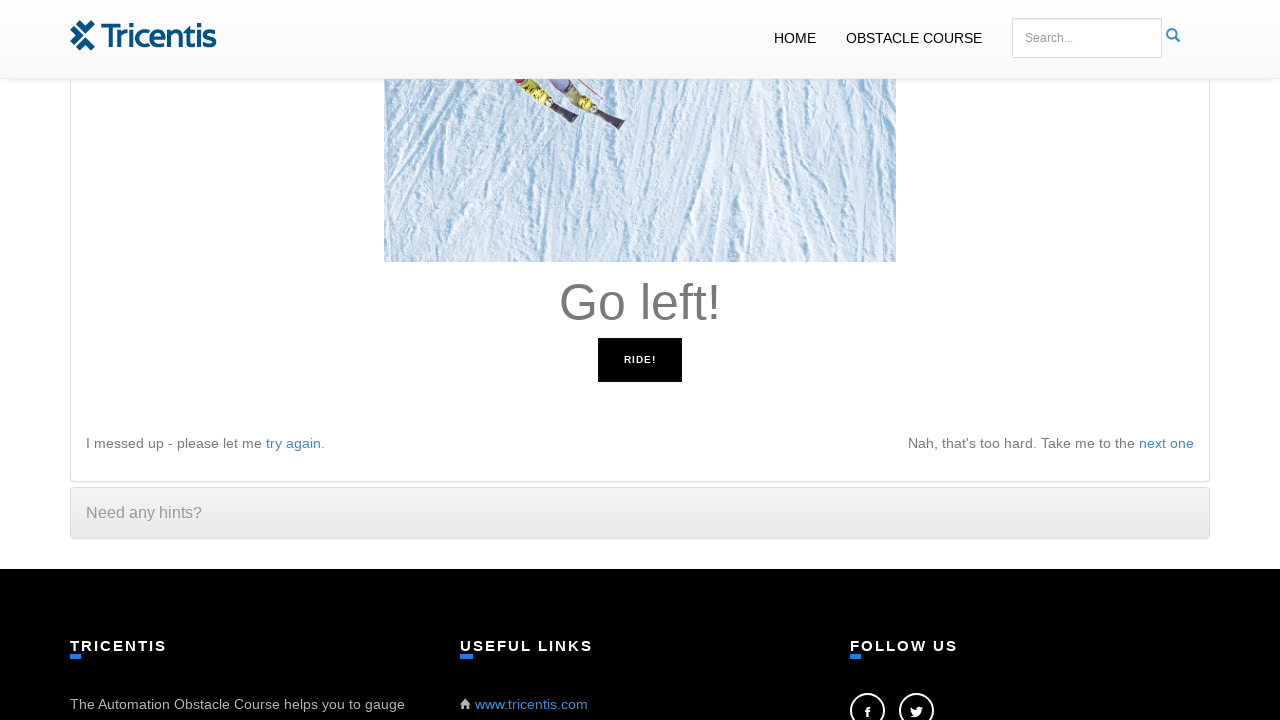

Pressed left arrow key
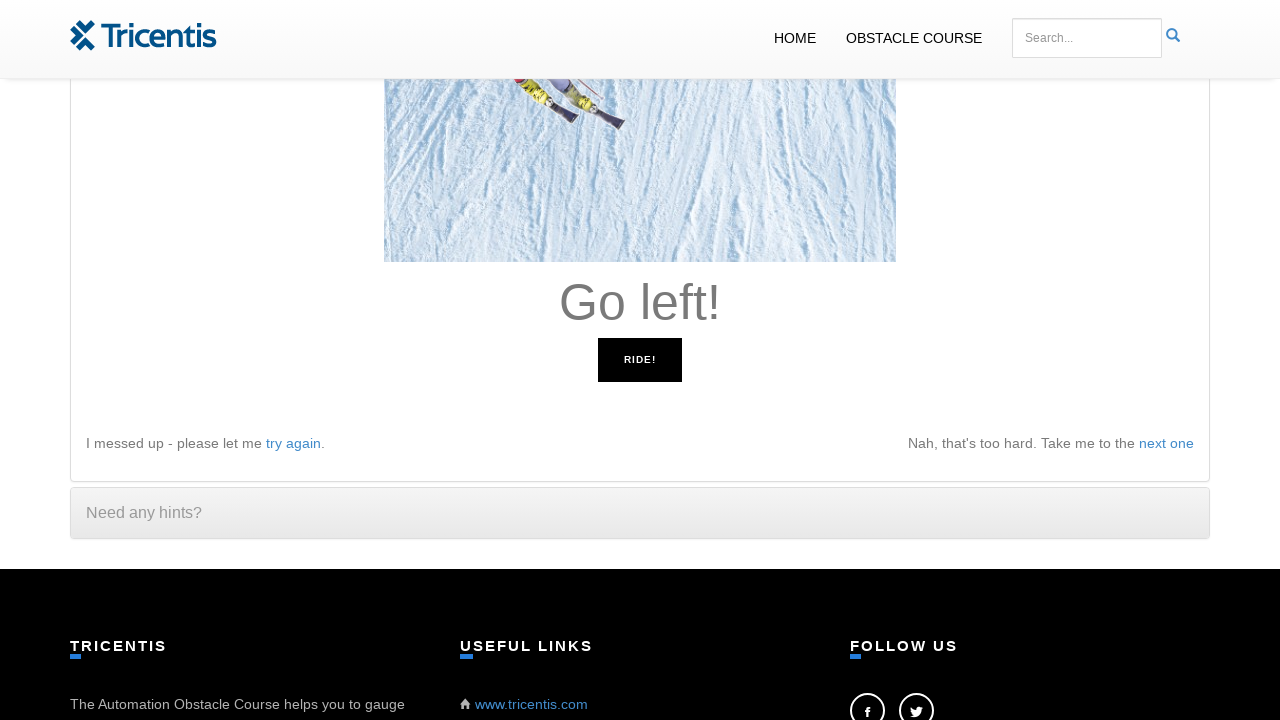

Waited 50ms for UI to update
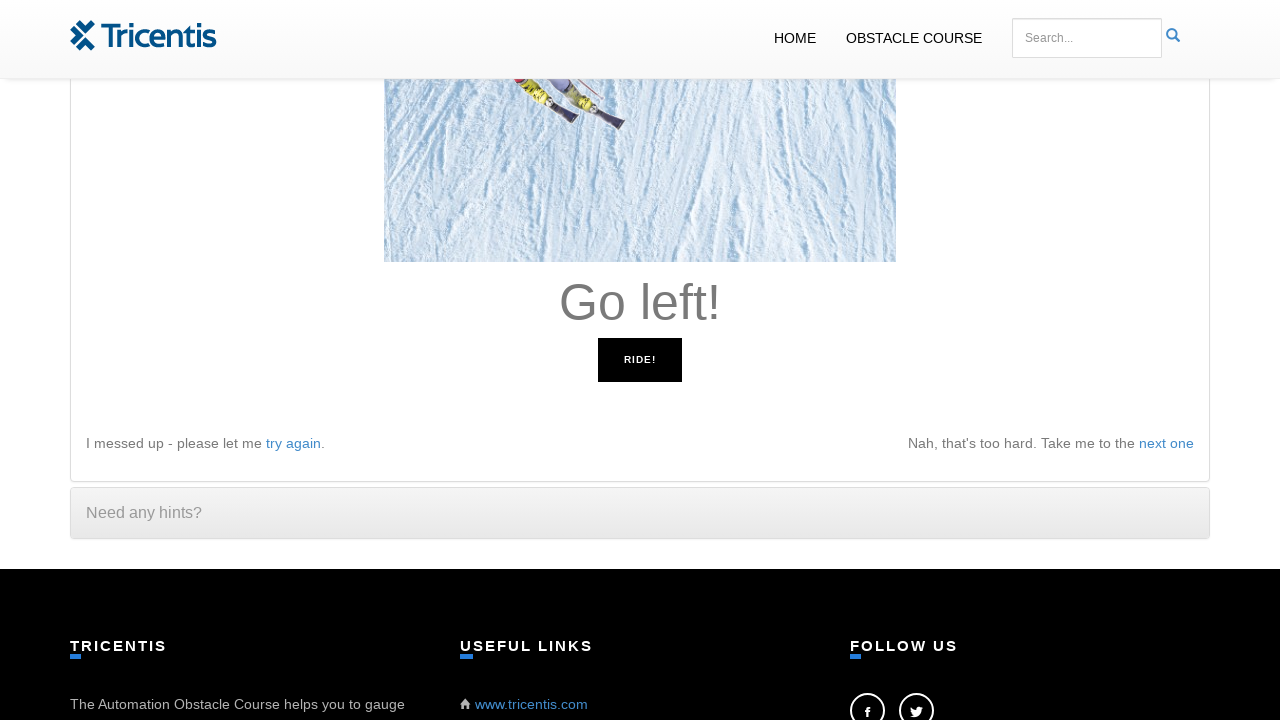

Read instruction: 'You did it!'
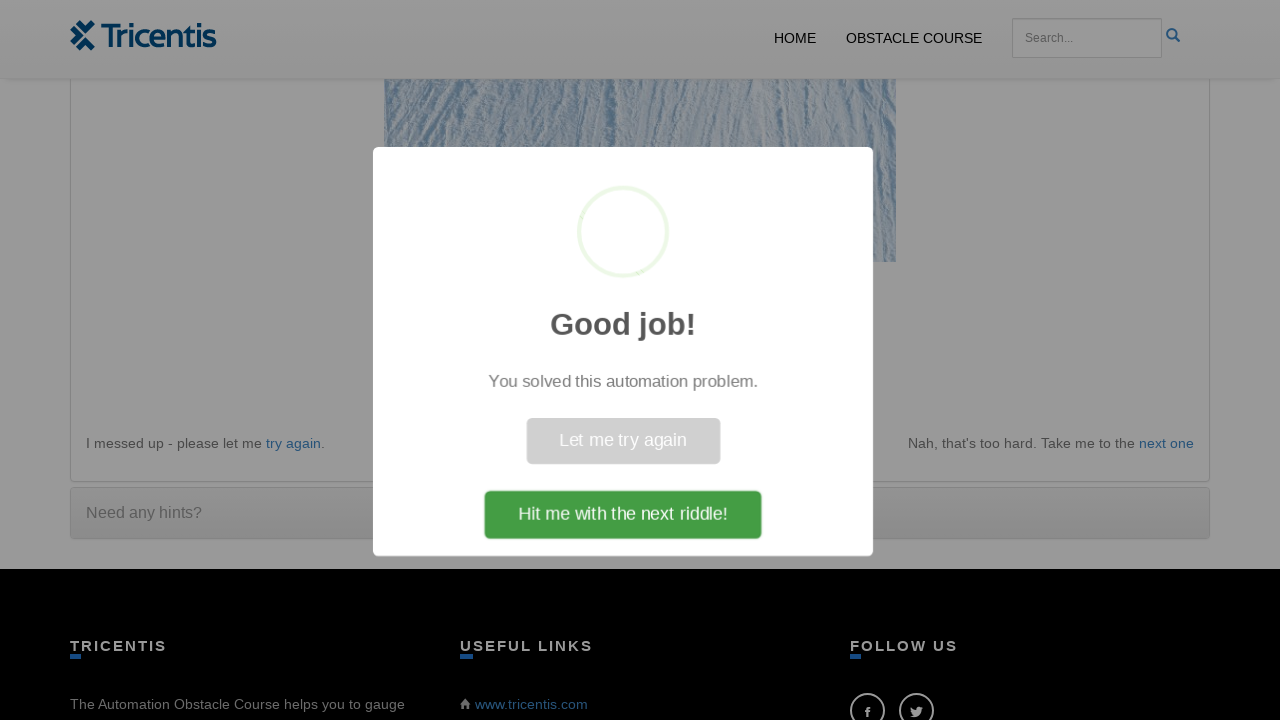

Success message appeared - game won!
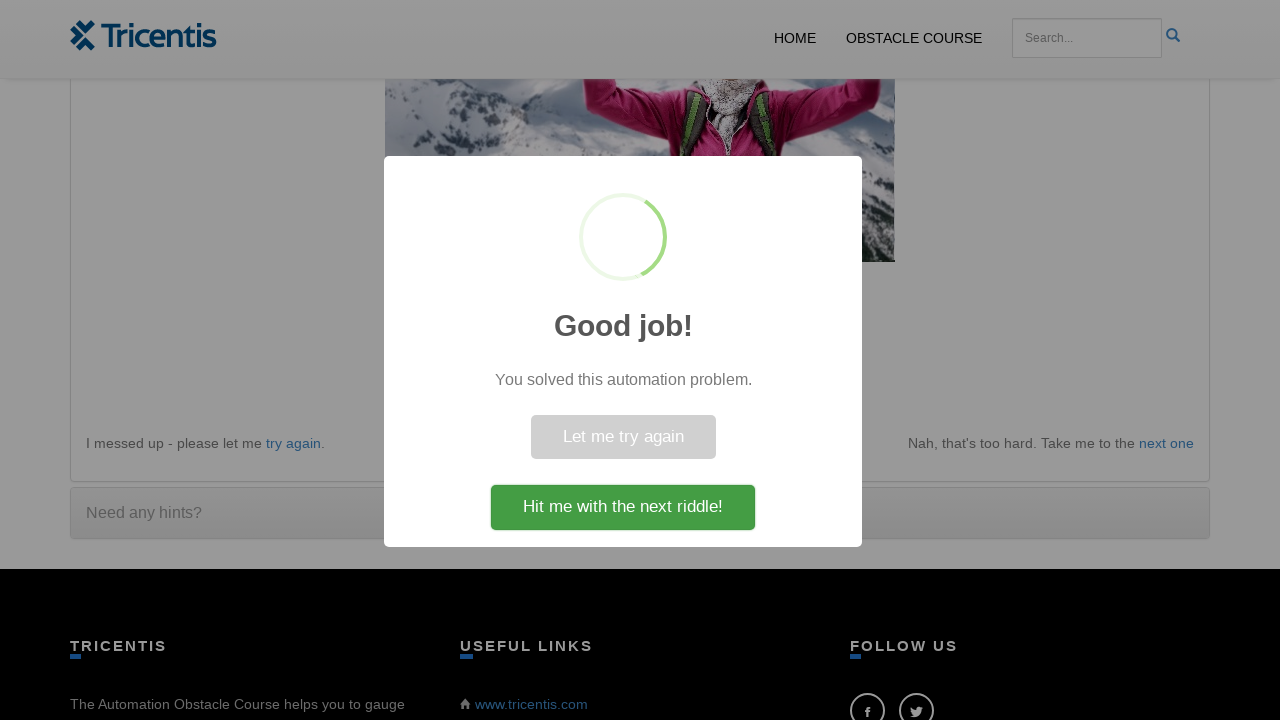

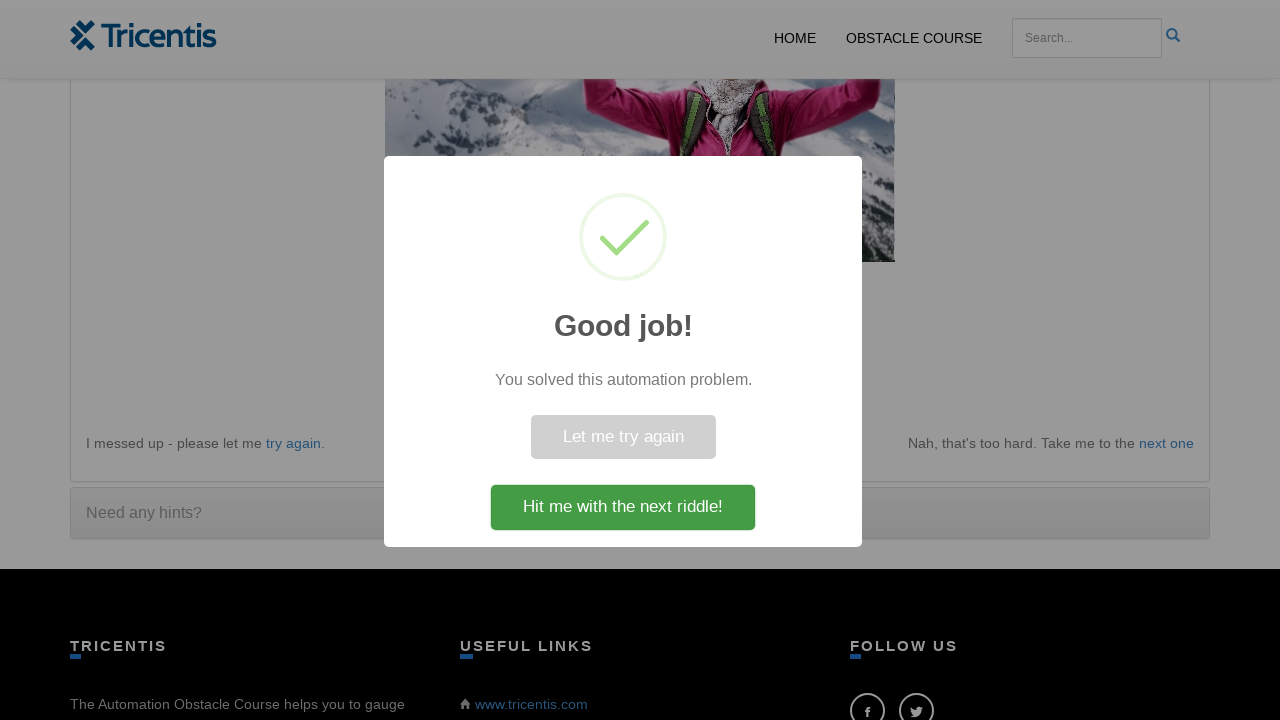